Tests a large form by filling all input fields with a name and submitting the form

Starting URL: http://suninjuly.github.io/huge_form.html

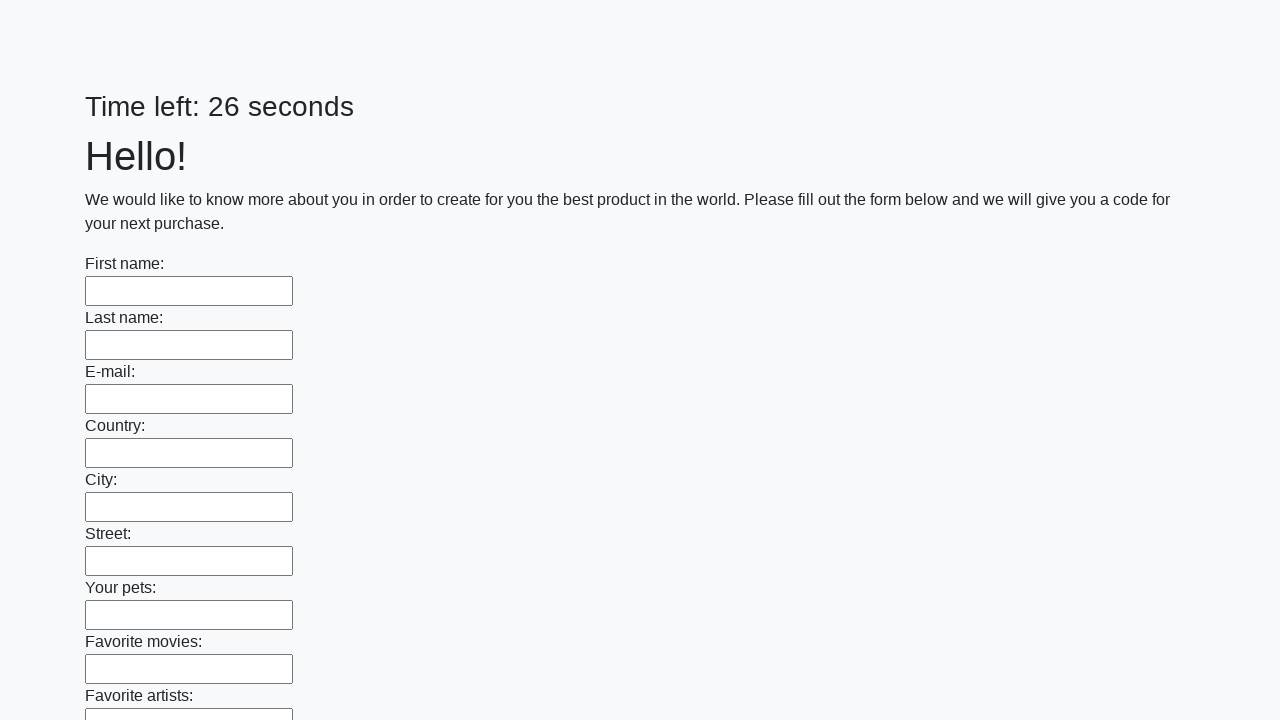

Navigated to huge form page
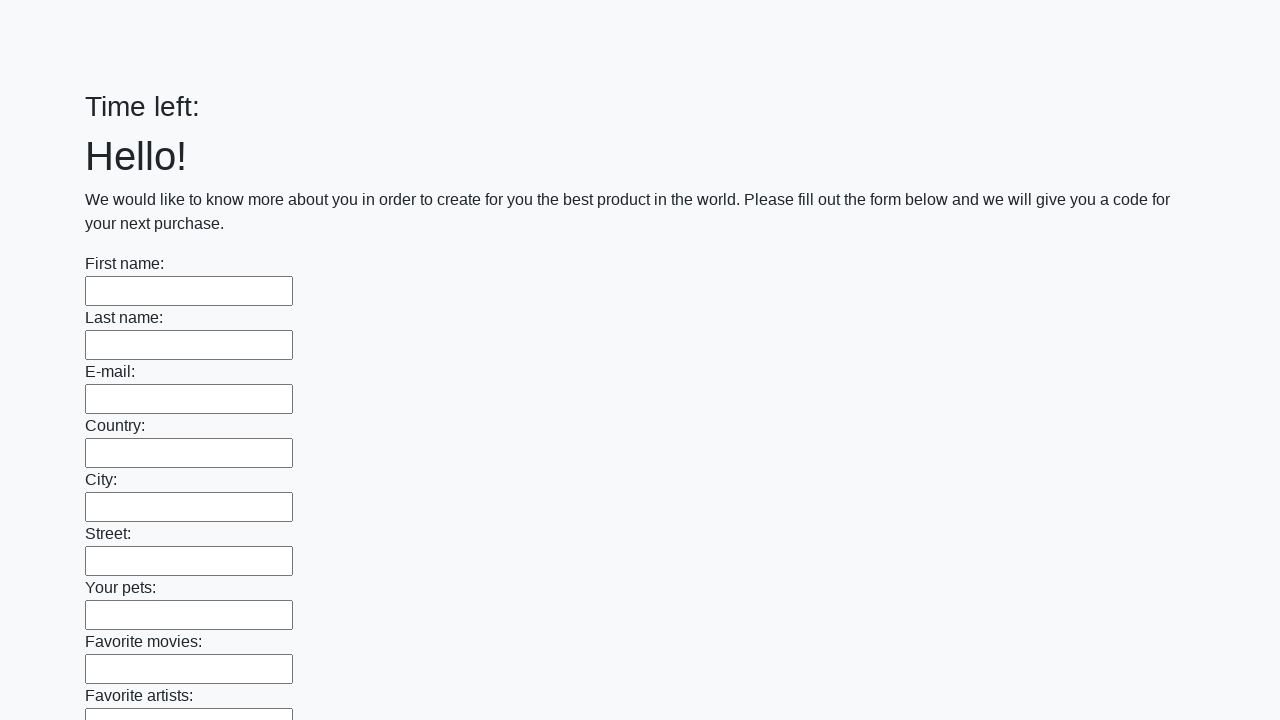

Filled input field with 'Shinema' on input >> nth=0
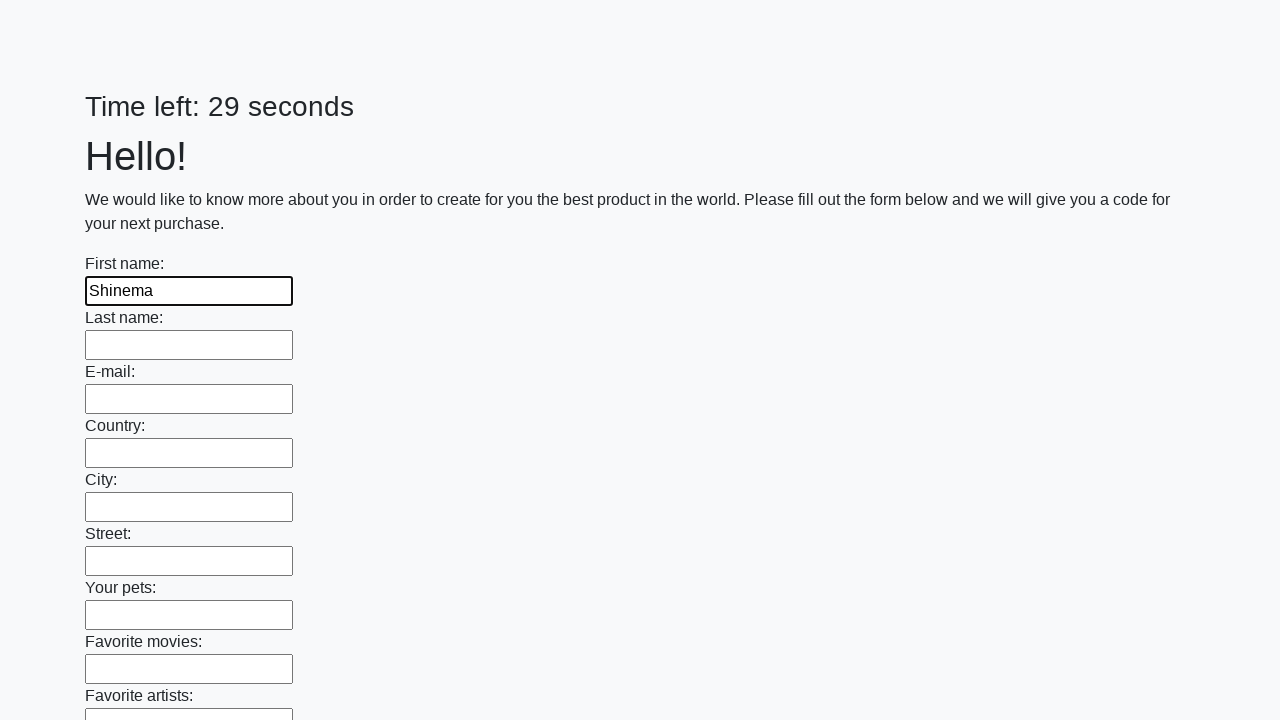

Filled input field with 'Shinema' on input >> nth=1
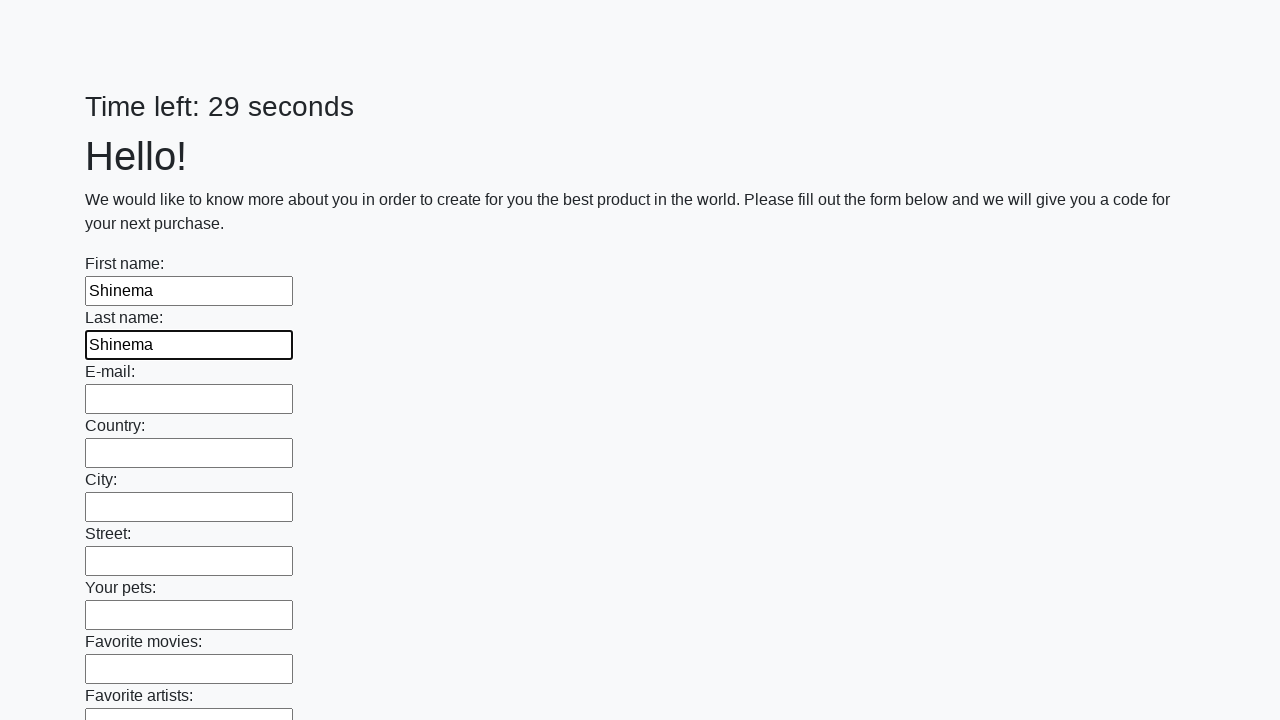

Filled input field with 'Shinema' on input >> nth=2
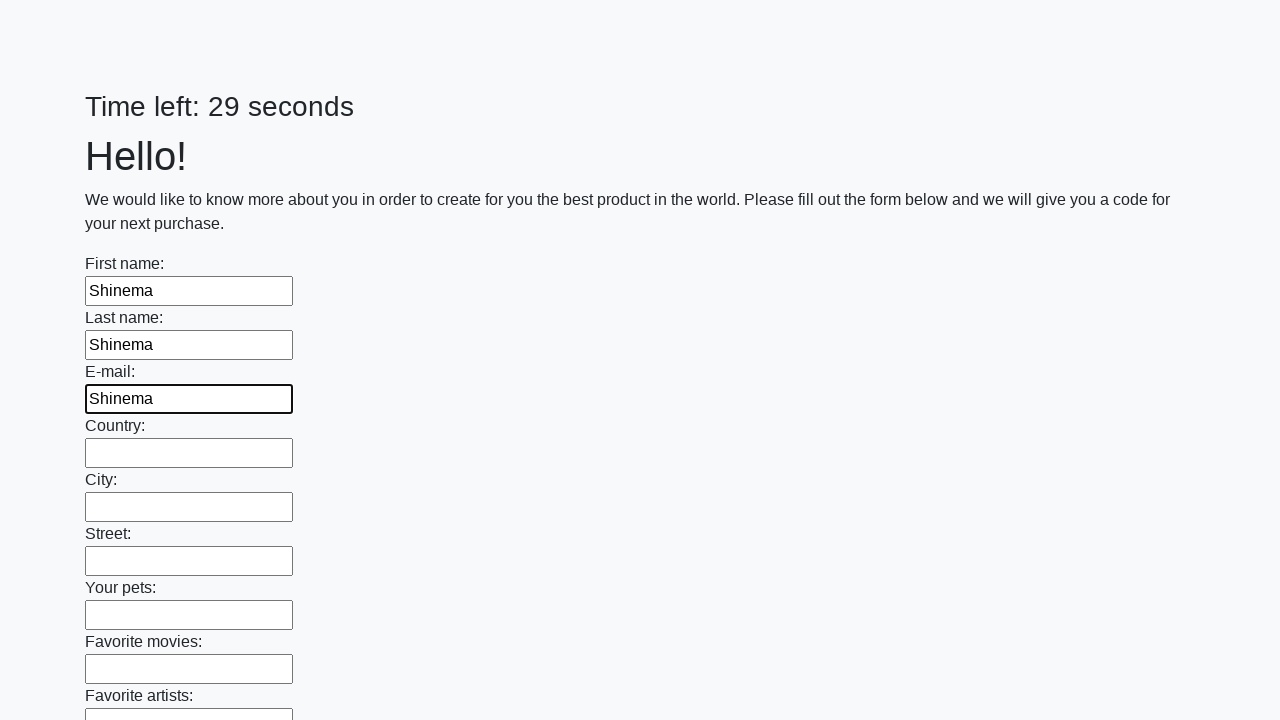

Filled input field with 'Shinema' on input >> nth=3
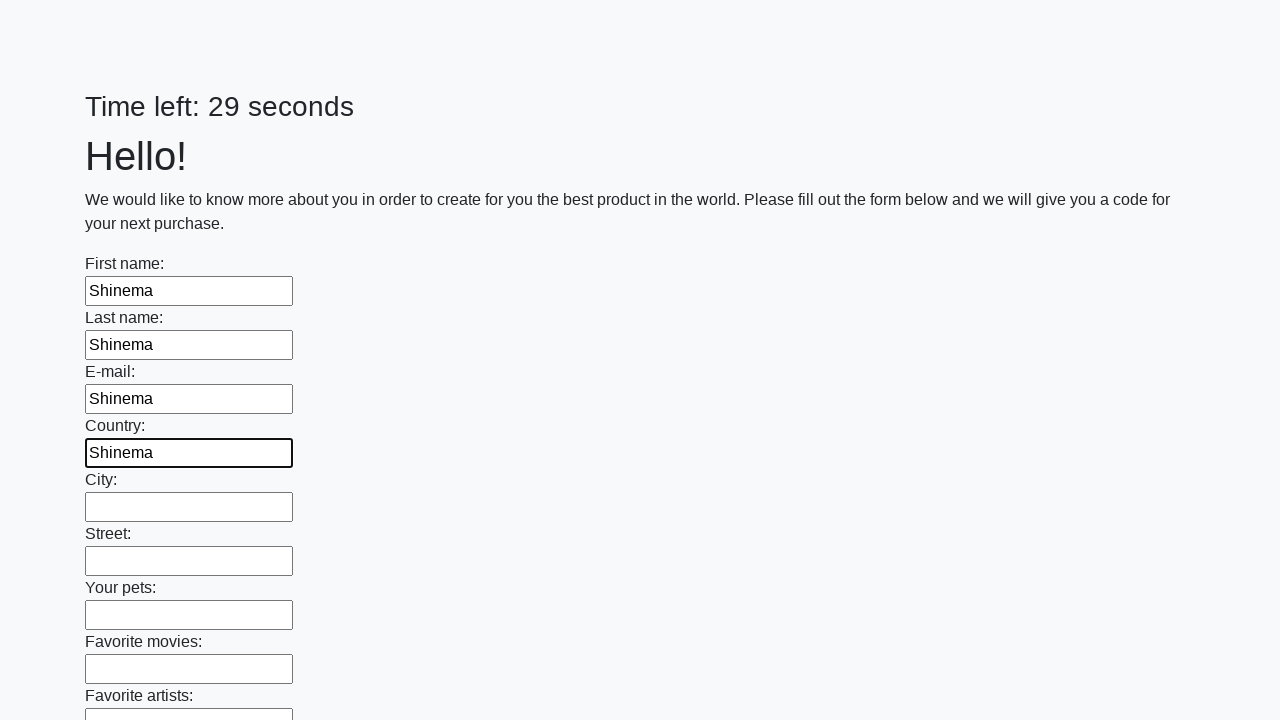

Filled input field with 'Shinema' on input >> nth=4
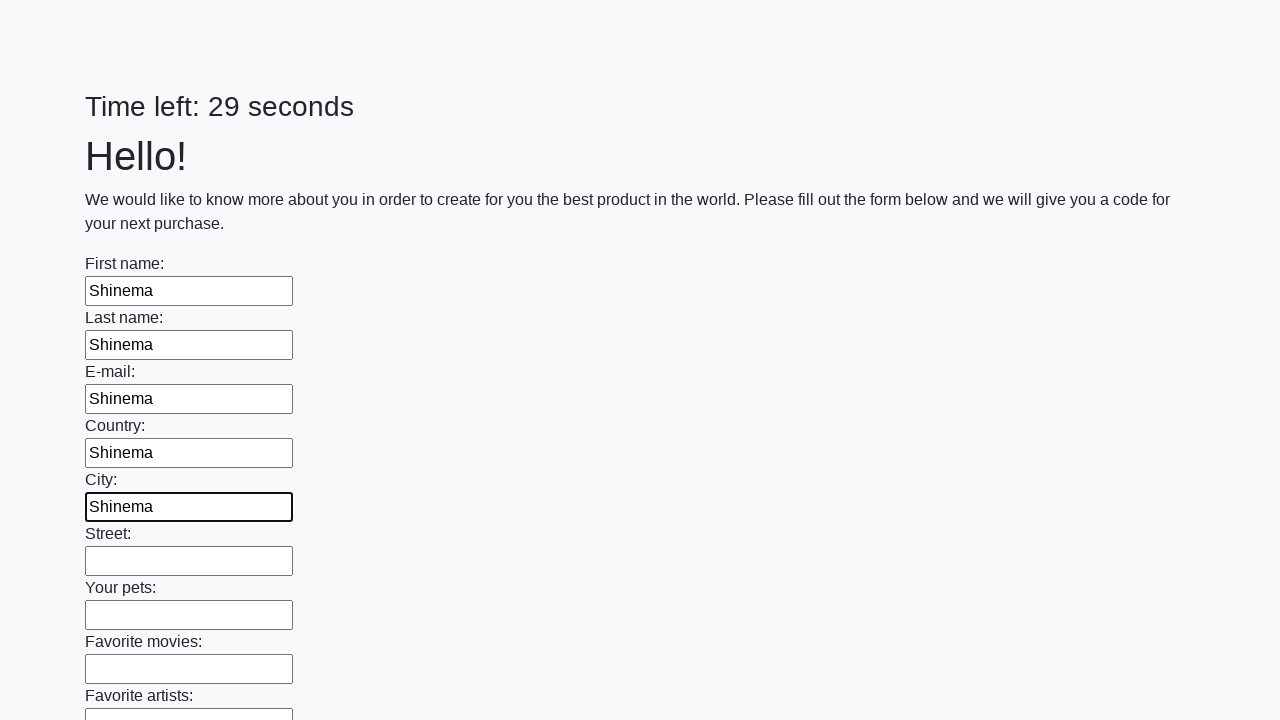

Filled input field with 'Shinema' on input >> nth=5
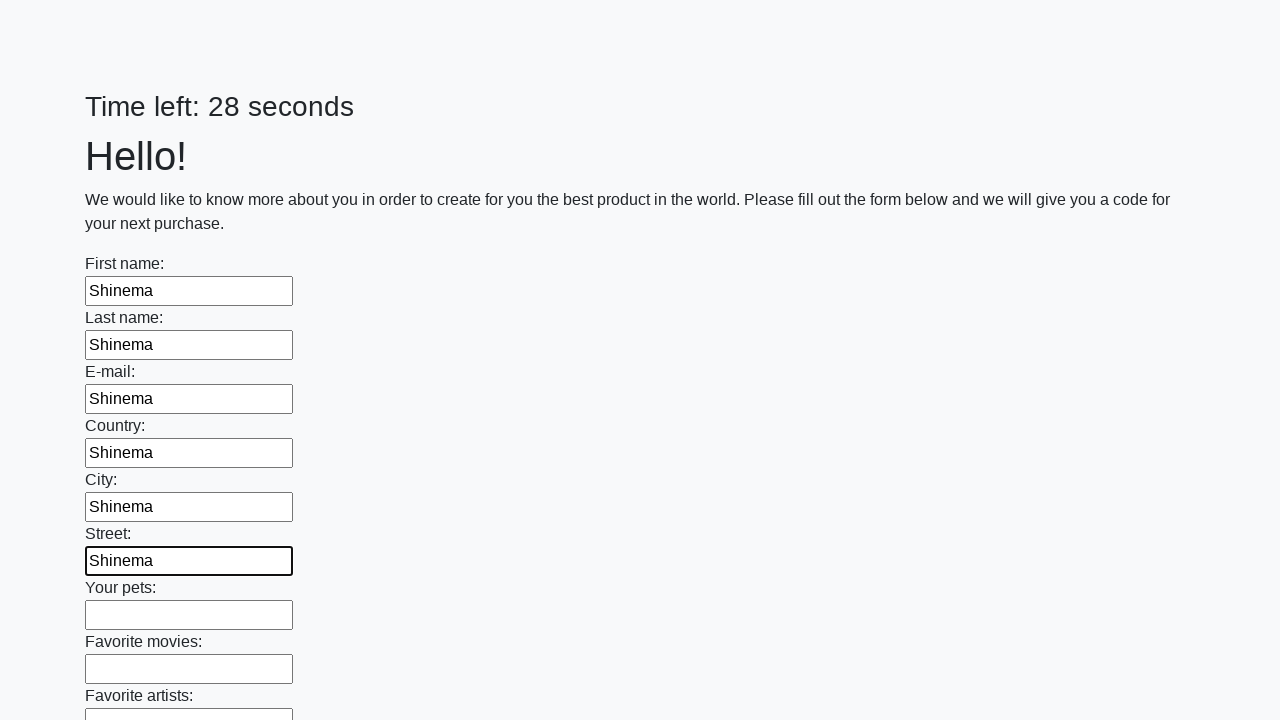

Filled input field with 'Shinema' on input >> nth=6
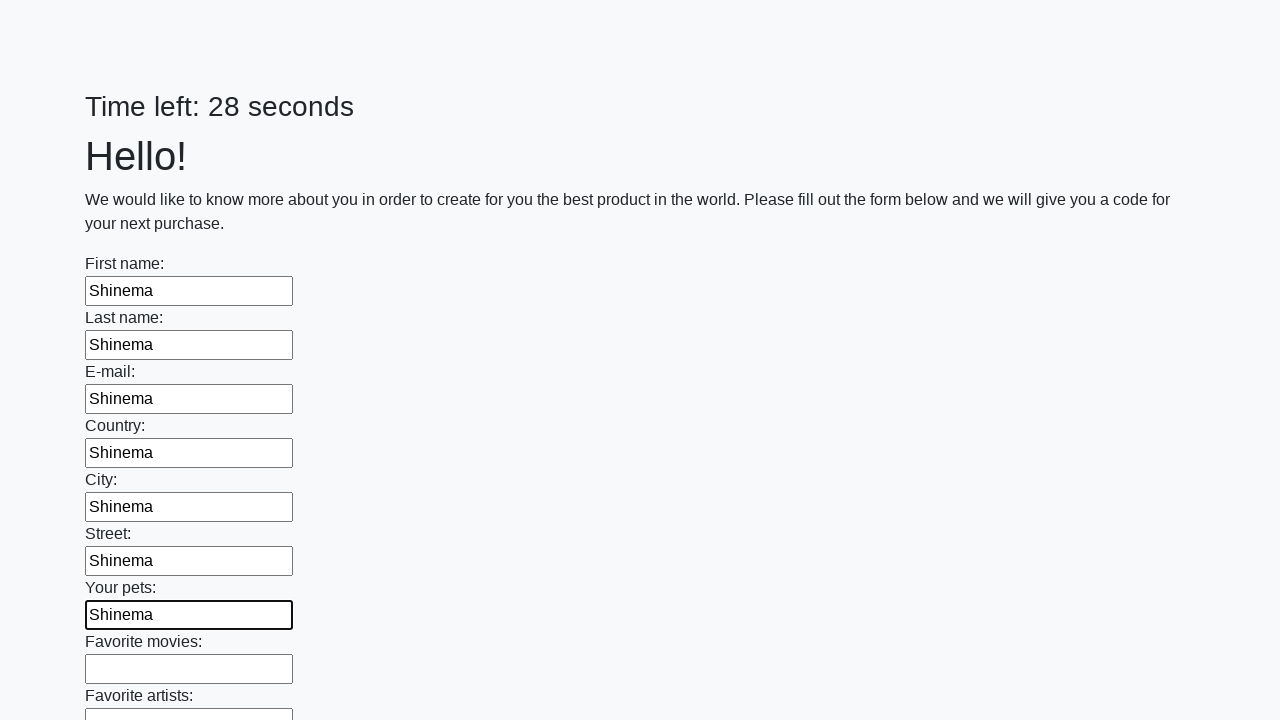

Filled input field with 'Shinema' on input >> nth=7
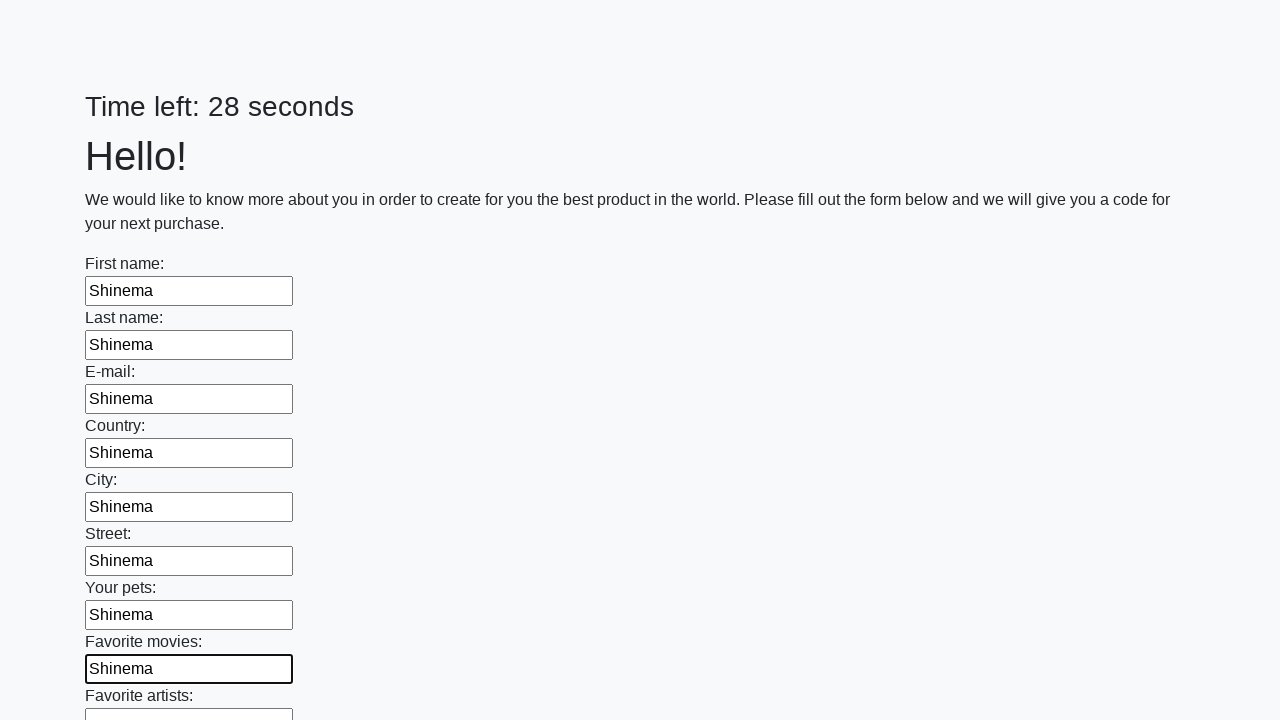

Filled input field with 'Shinema' on input >> nth=8
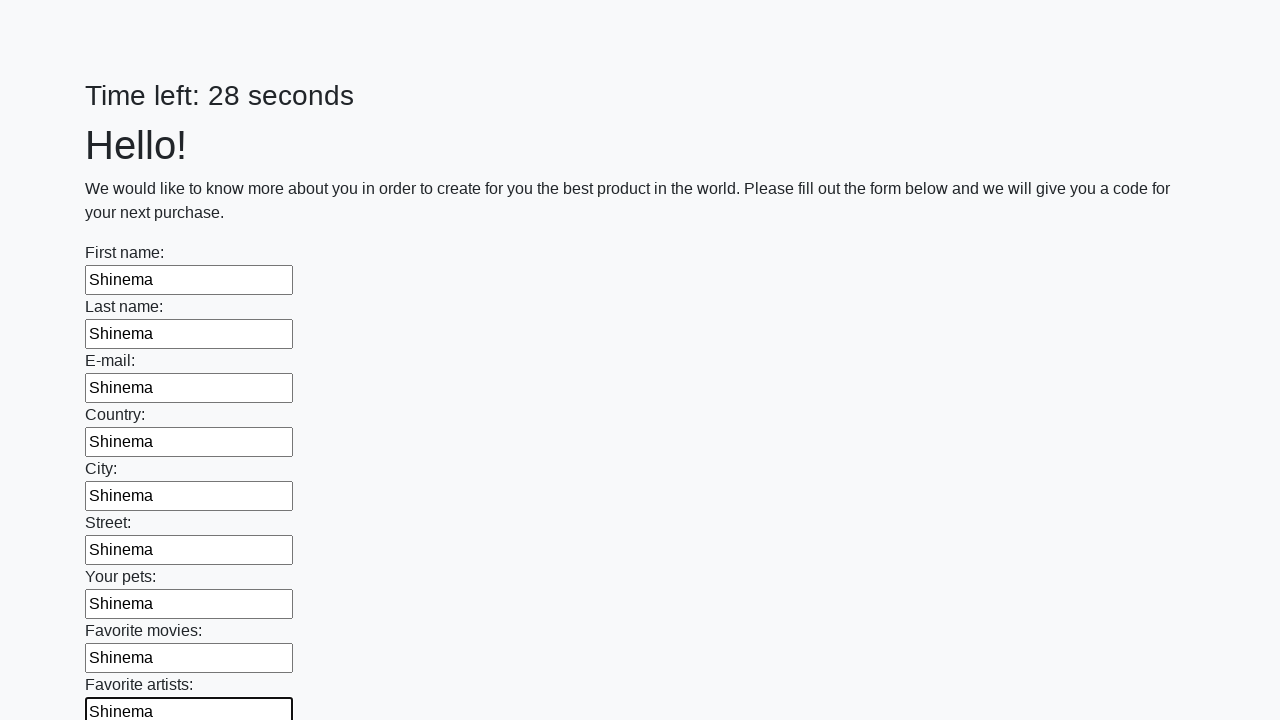

Filled input field with 'Shinema' on input >> nth=9
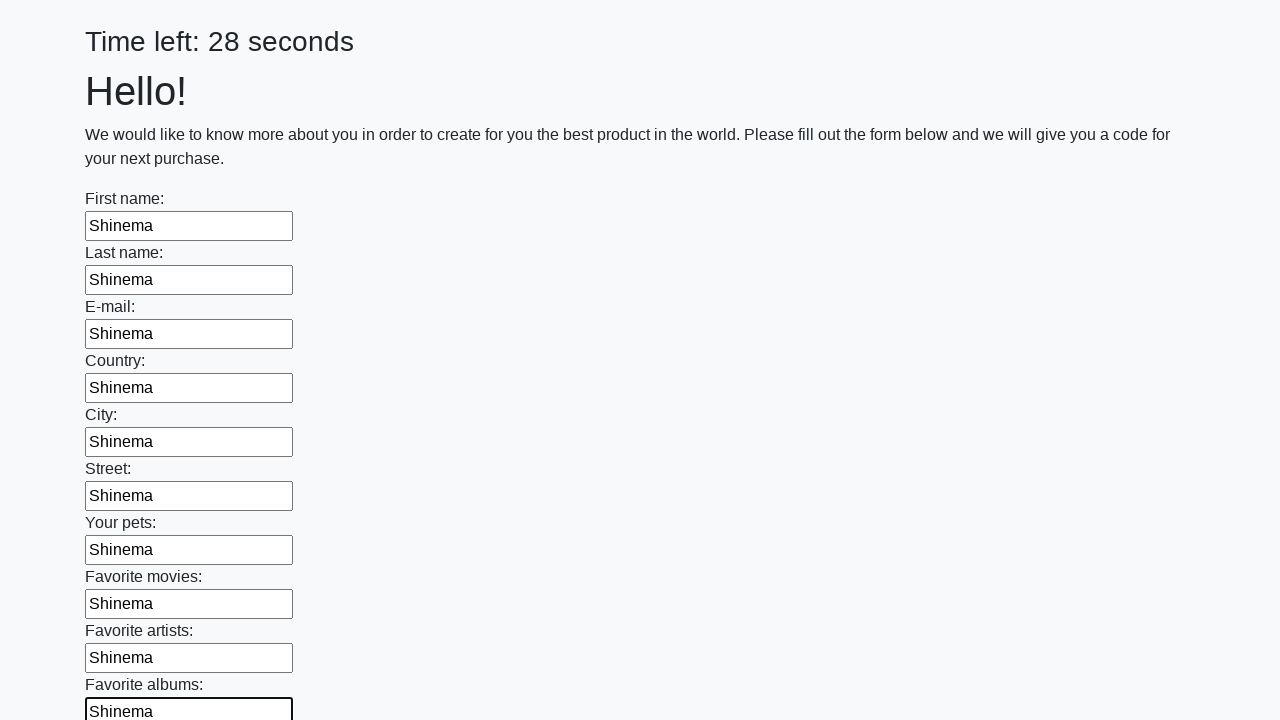

Filled input field with 'Shinema' on input >> nth=10
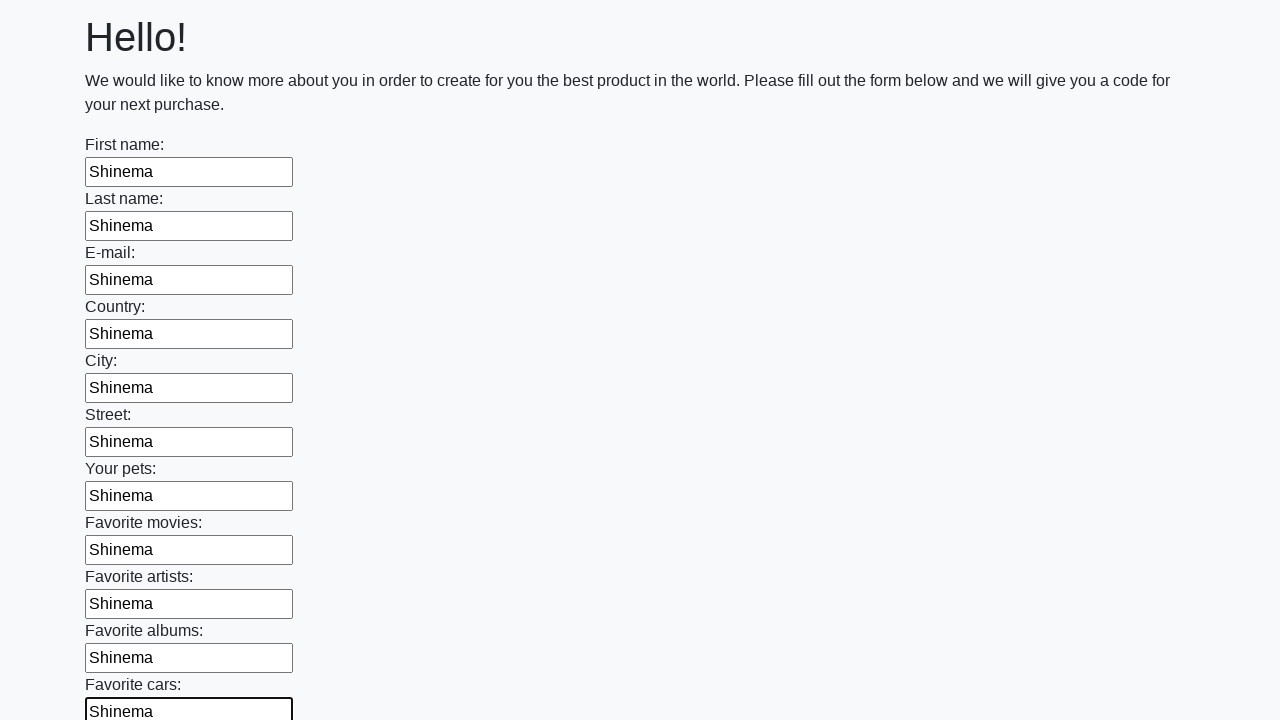

Filled input field with 'Shinema' on input >> nth=11
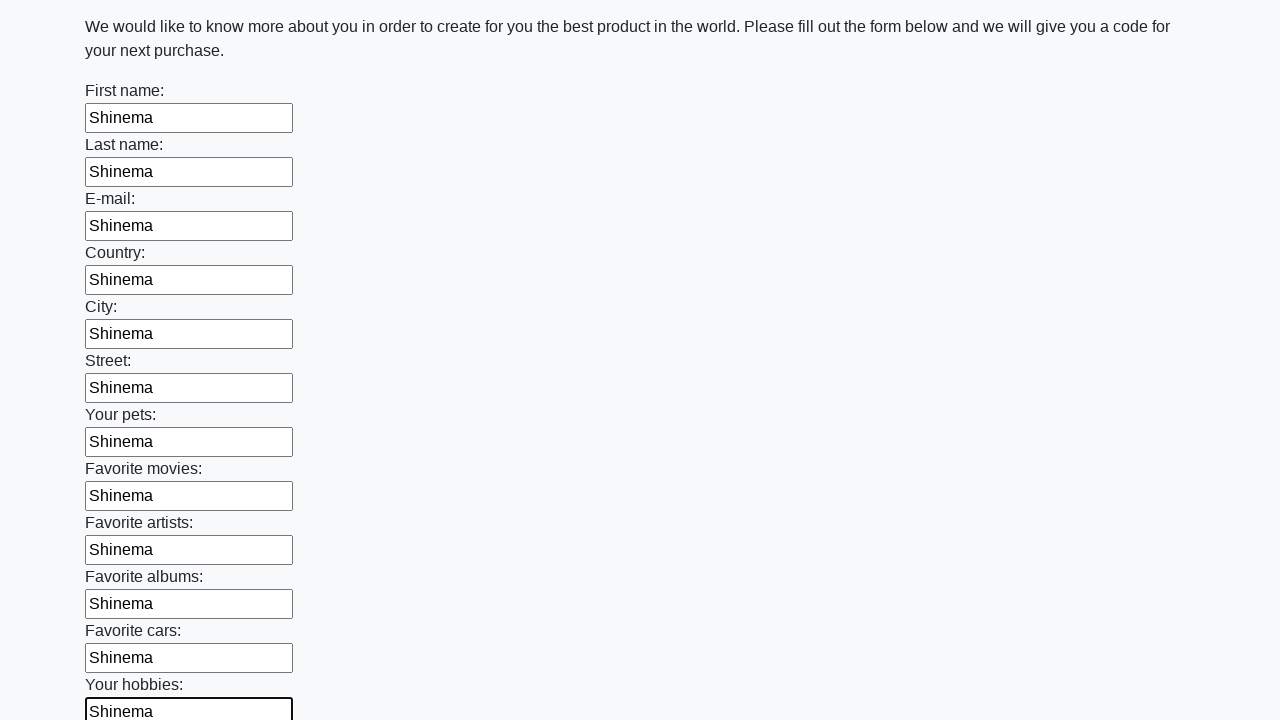

Filled input field with 'Shinema' on input >> nth=12
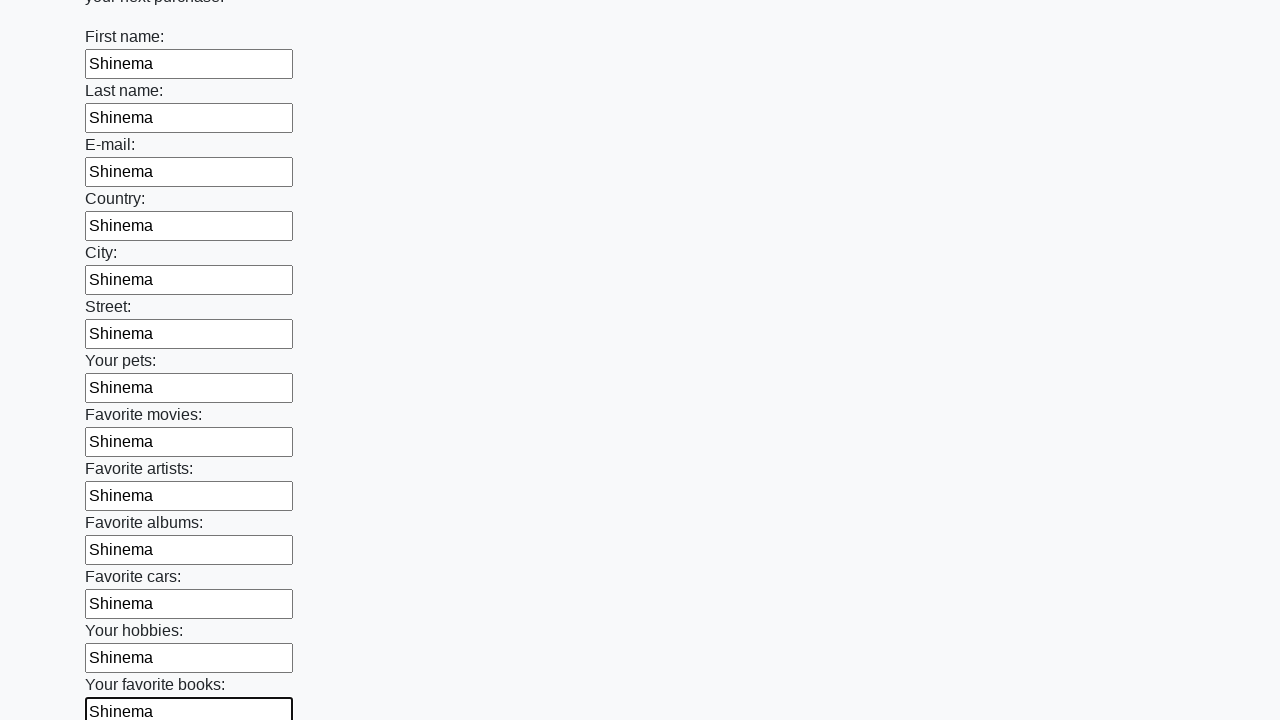

Filled input field with 'Shinema' on input >> nth=13
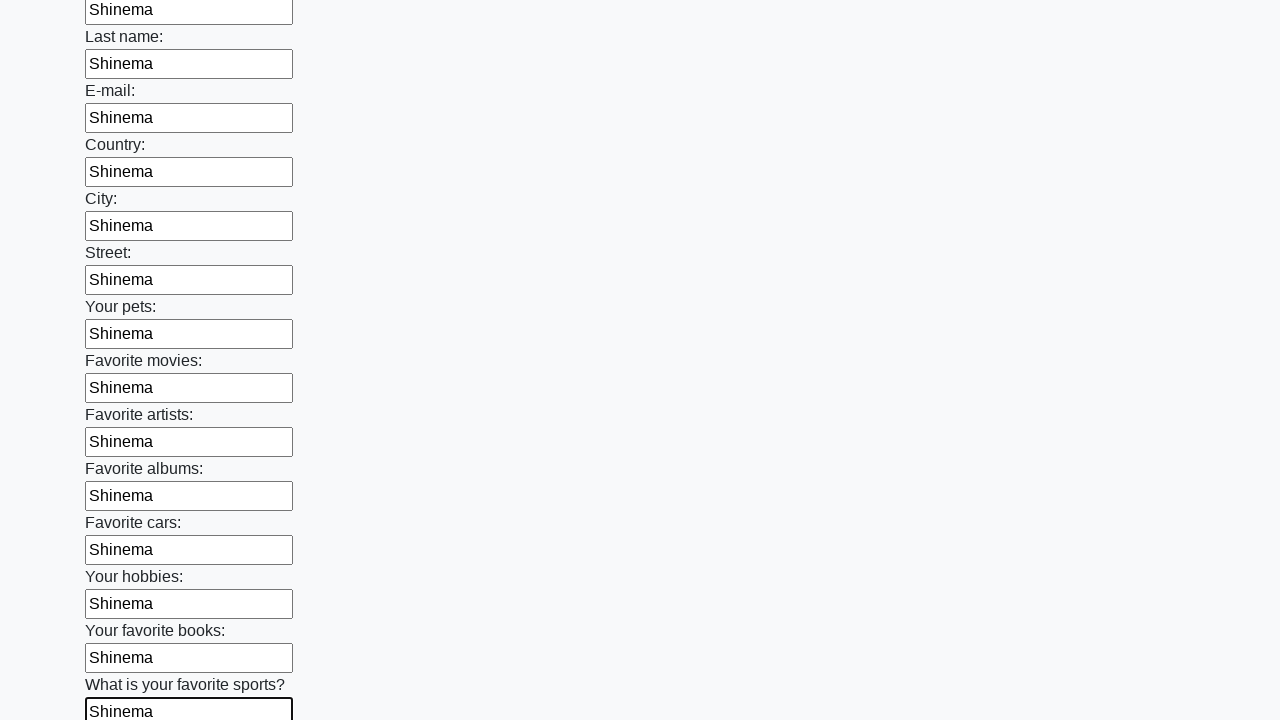

Filled input field with 'Shinema' on input >> nth=14
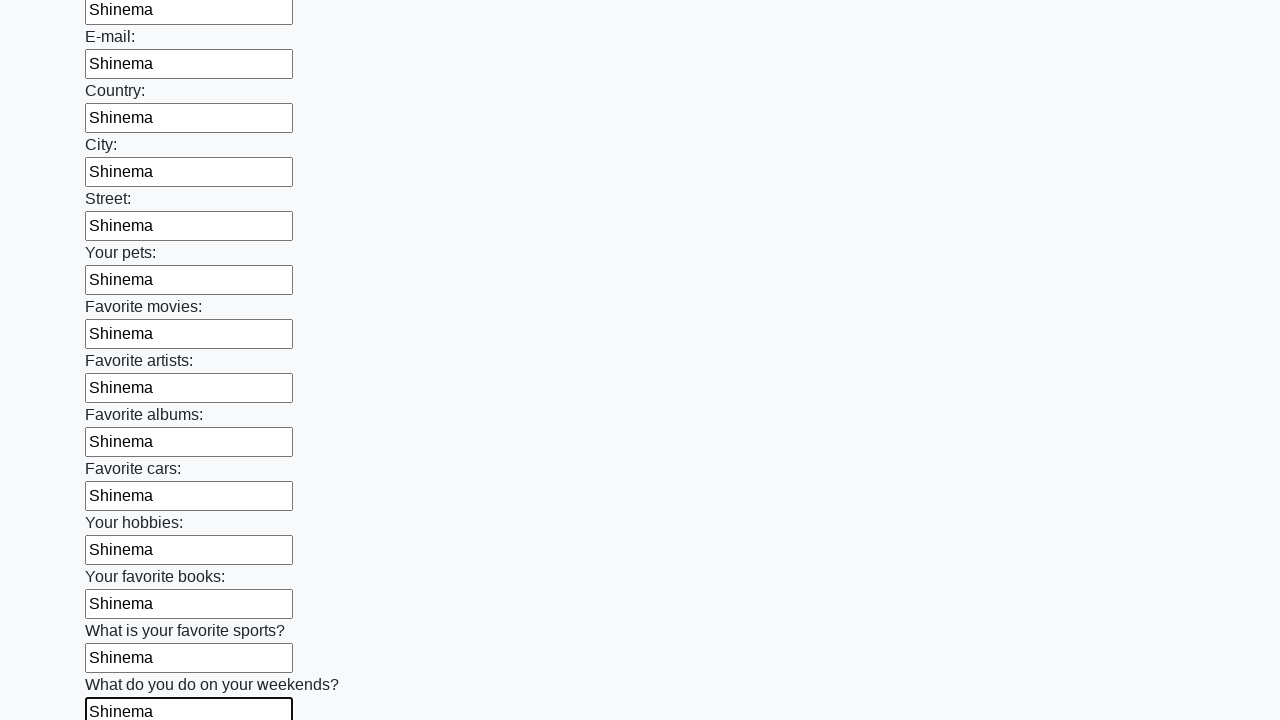

Filled input field with 'Shinema' on input >> nth=15
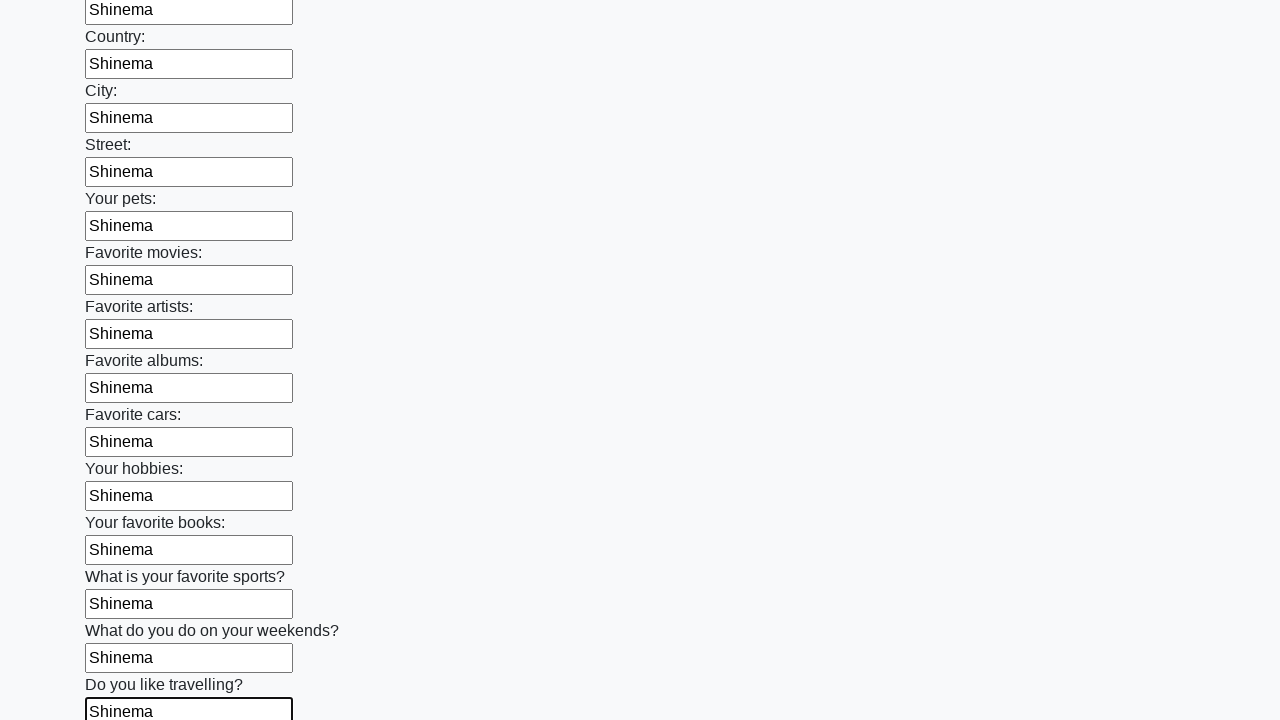

Filled input field with 'Shinema' on input >> nth=16
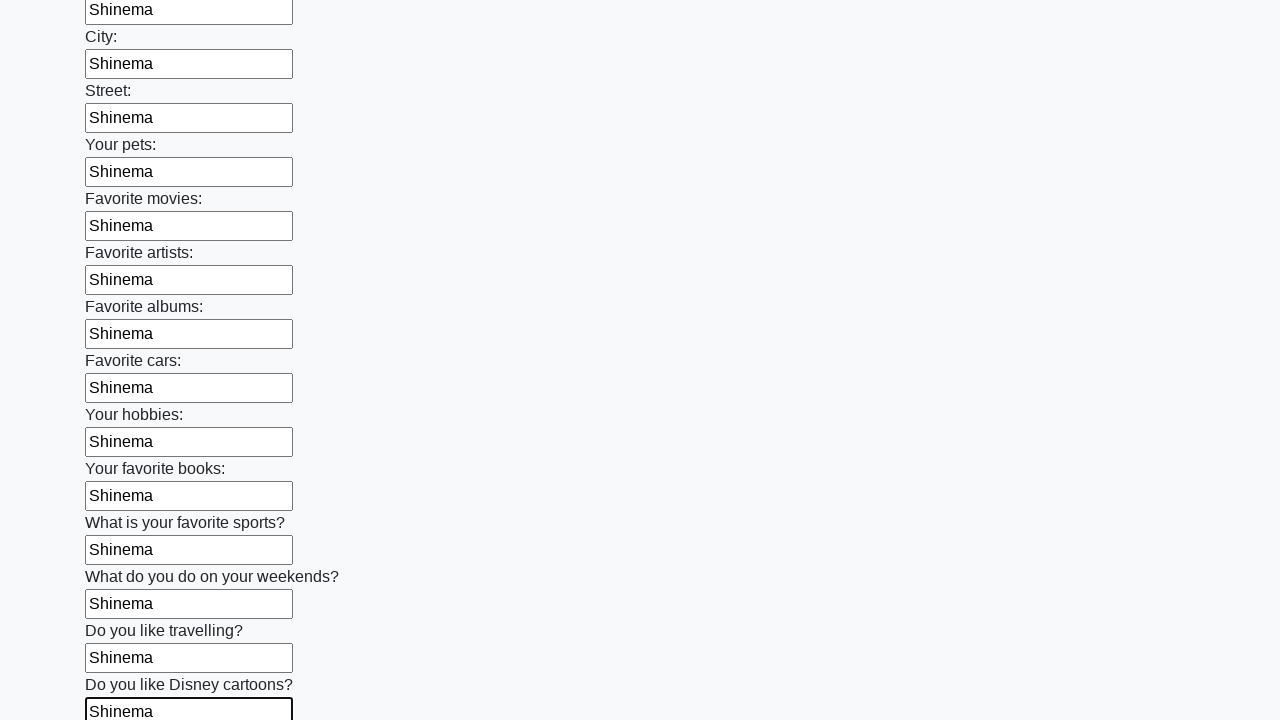

Filled input field with 'Shinema' on input >> nth=17
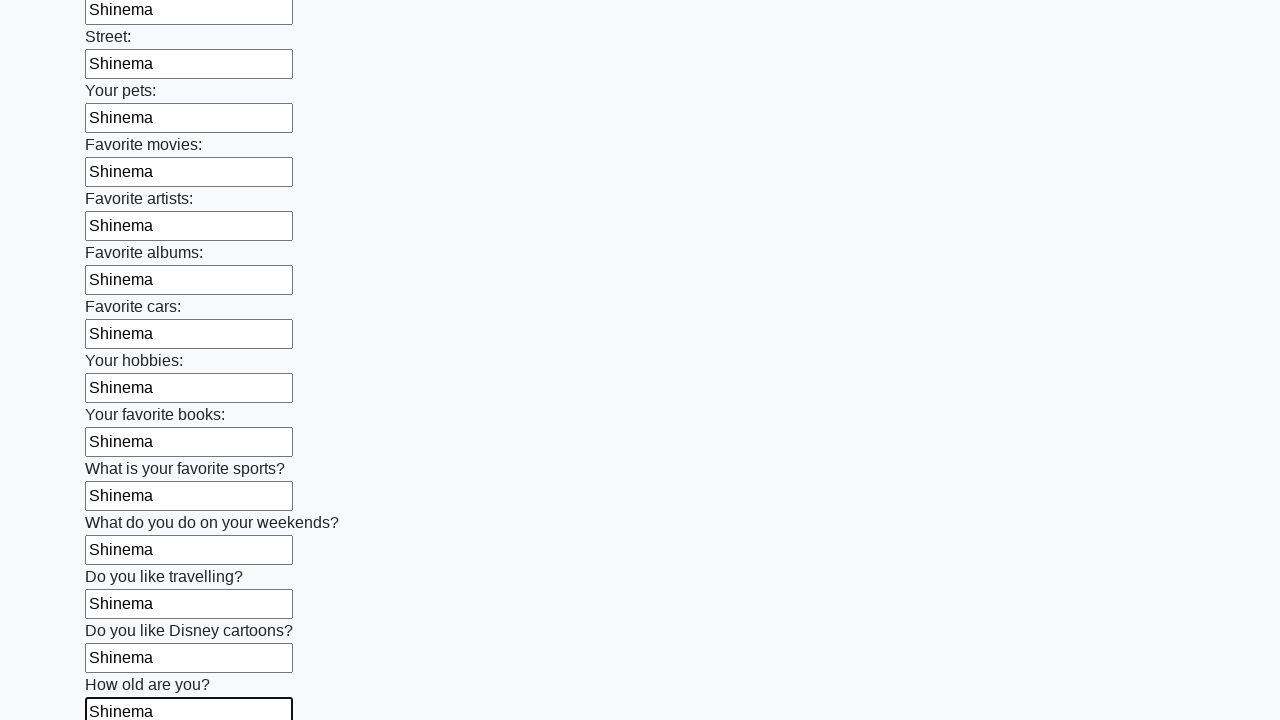

Filled input field with 'Shinema' on input >> nth=18
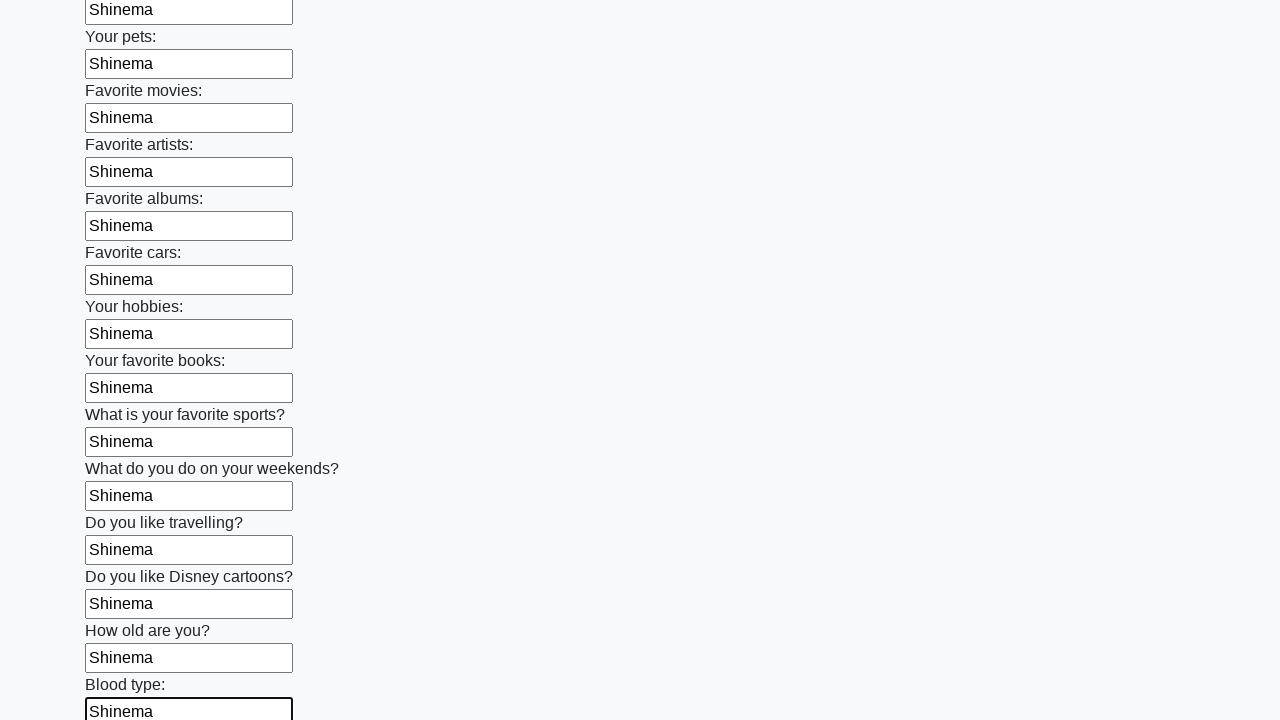

Filled input field with 'Shinema' on input >> nth=19
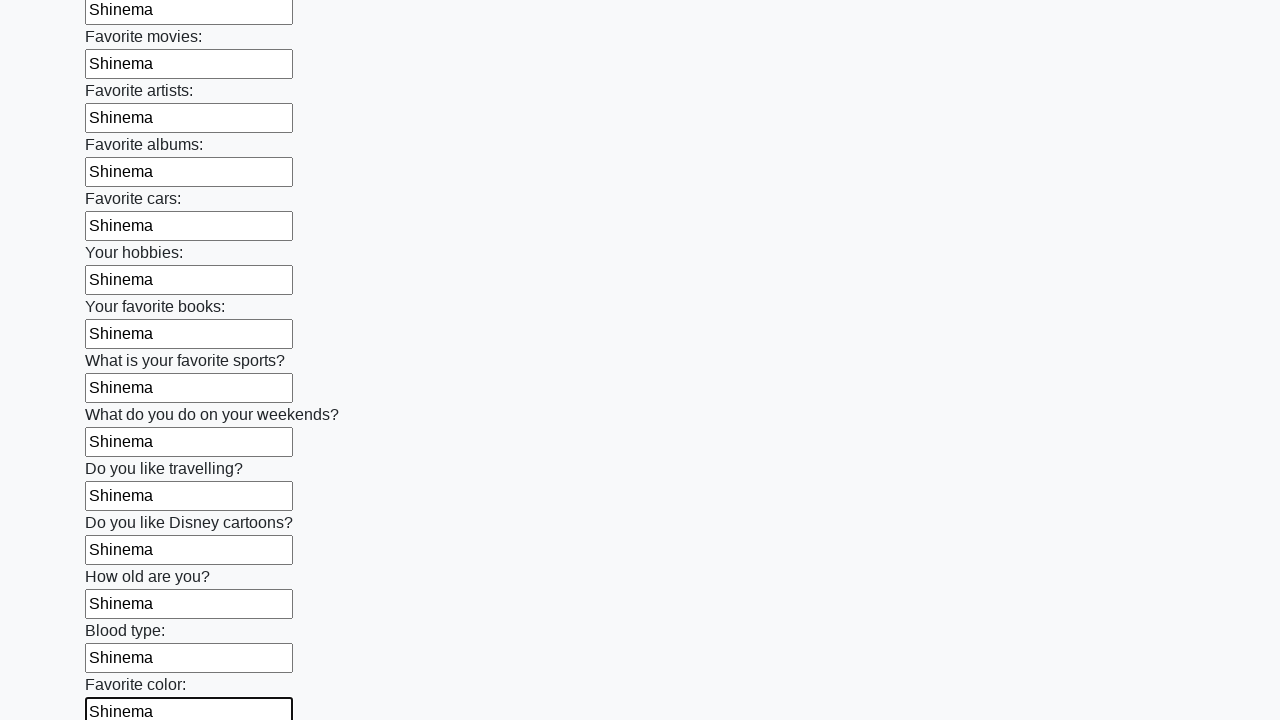

Filled input field with 'Shinema' on input >> nth=20
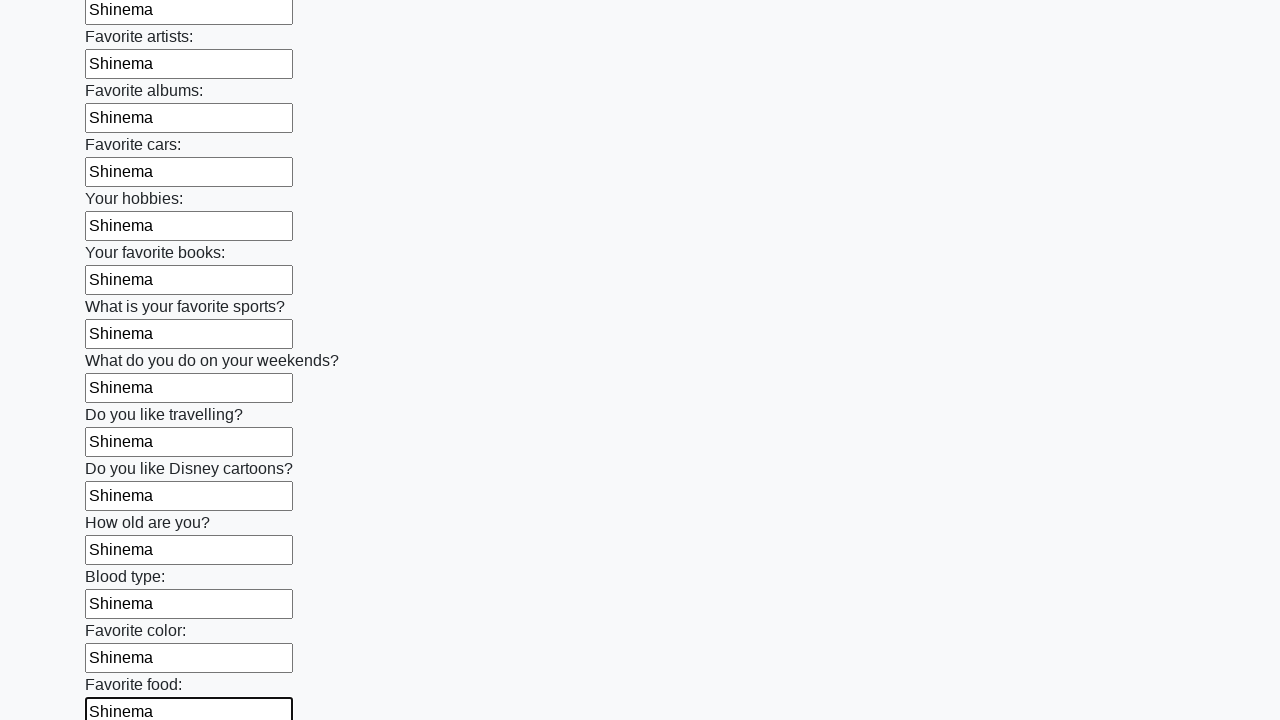

Filled input field with 'Shinema' on input >> nth=21
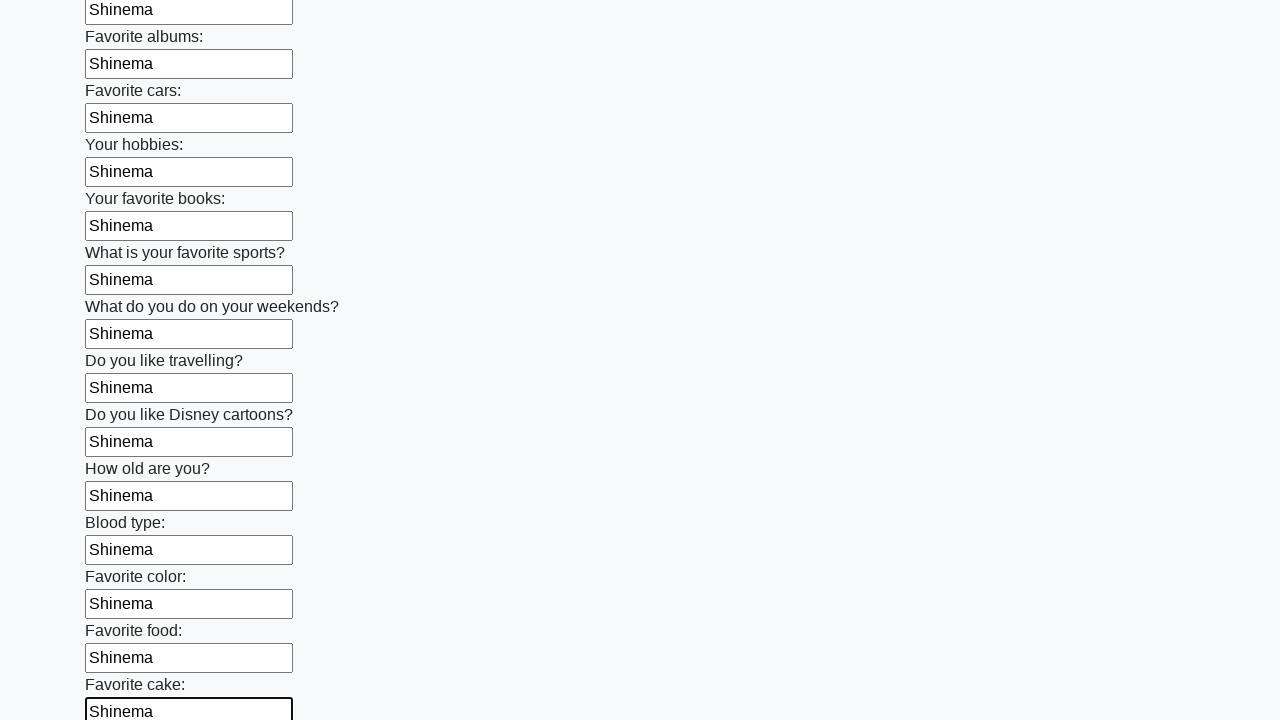

Filled input field with 'Shinema' on input >> nth=22
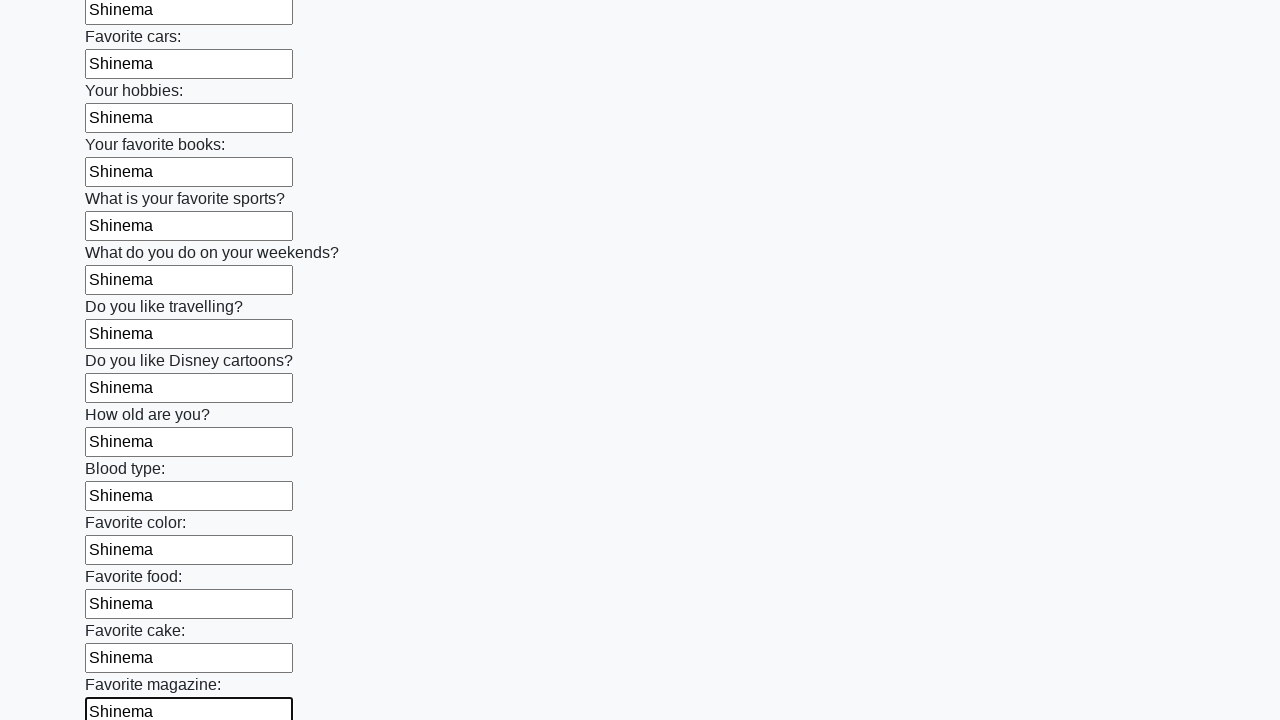

Filled input field with 'Shinema' on input >> nth=23
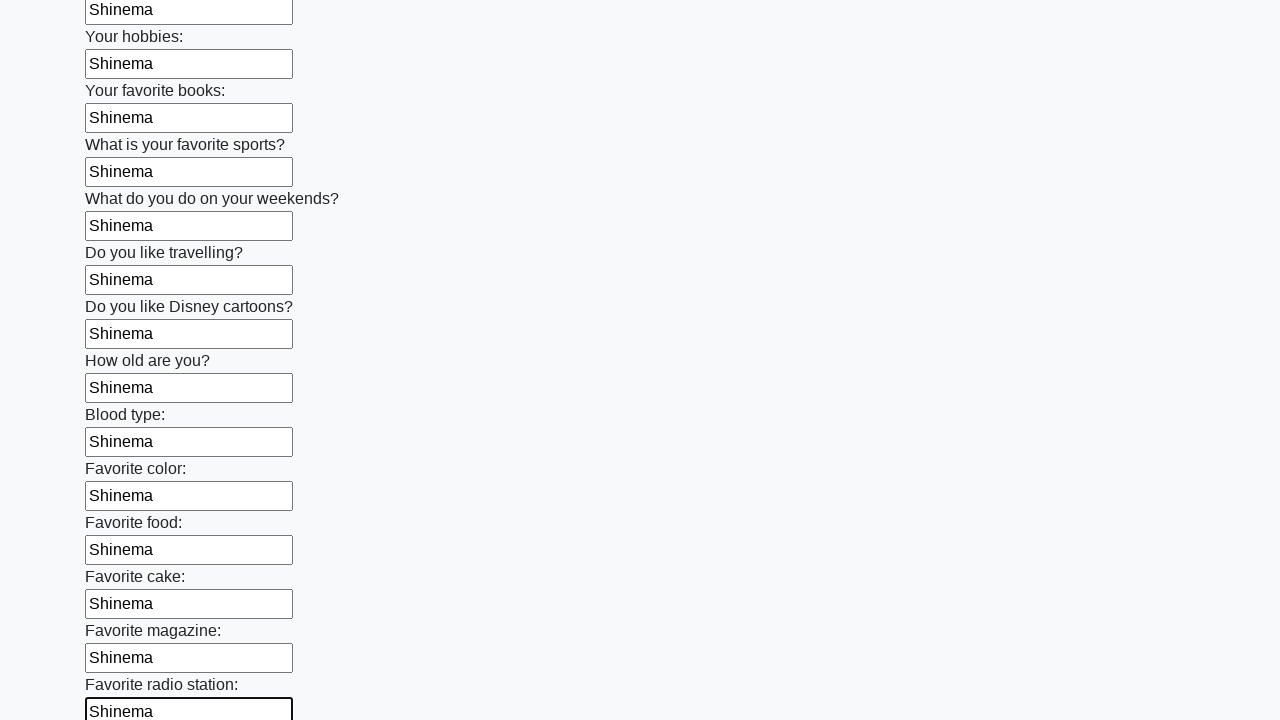

Filled input field with 'Shinema' on input >> nth=24
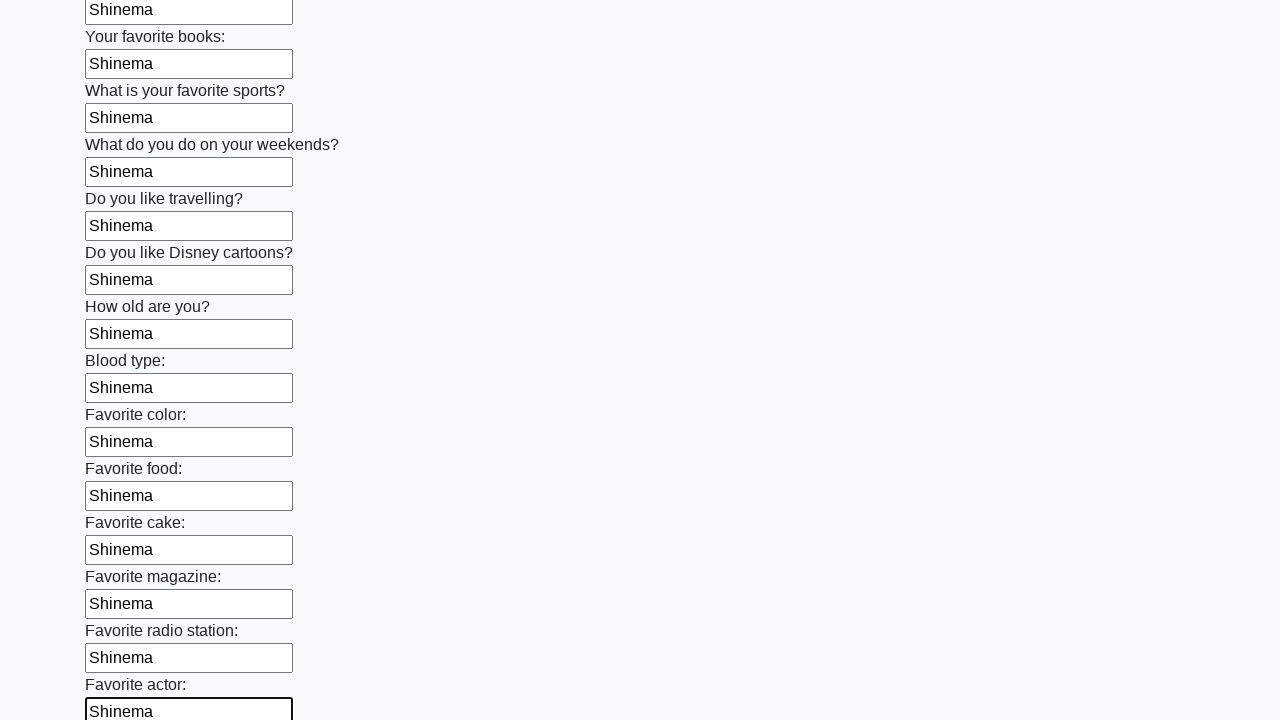

Filled input field with 'Shinema' on input >> nth=25
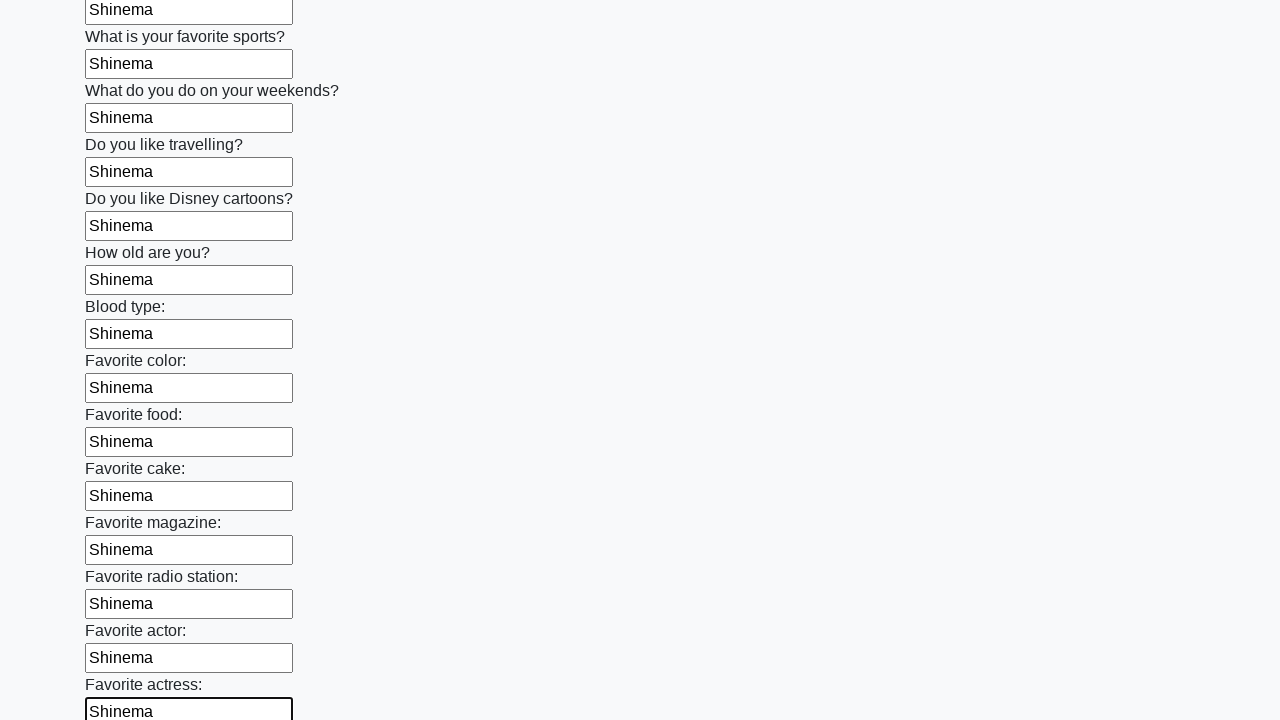

Filled input field with 'Shinema' on input >> nth=26
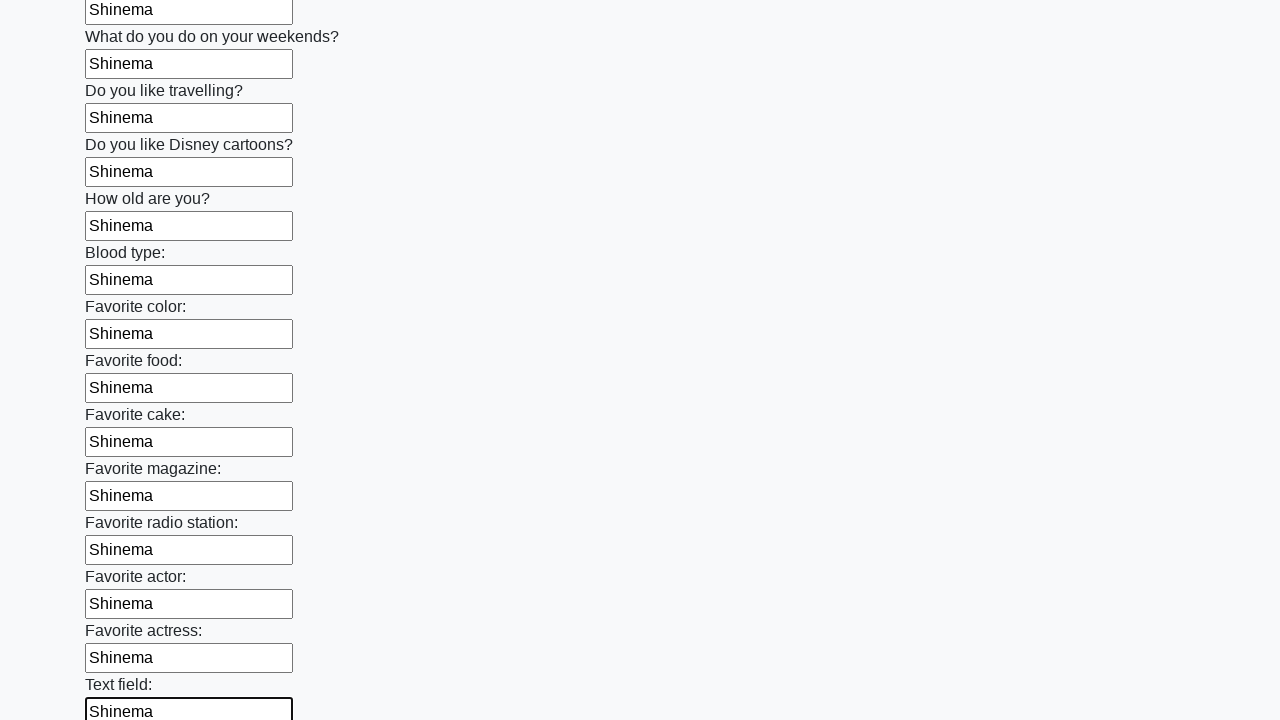

Filled input field with 'Shinema' on input >> nth=27
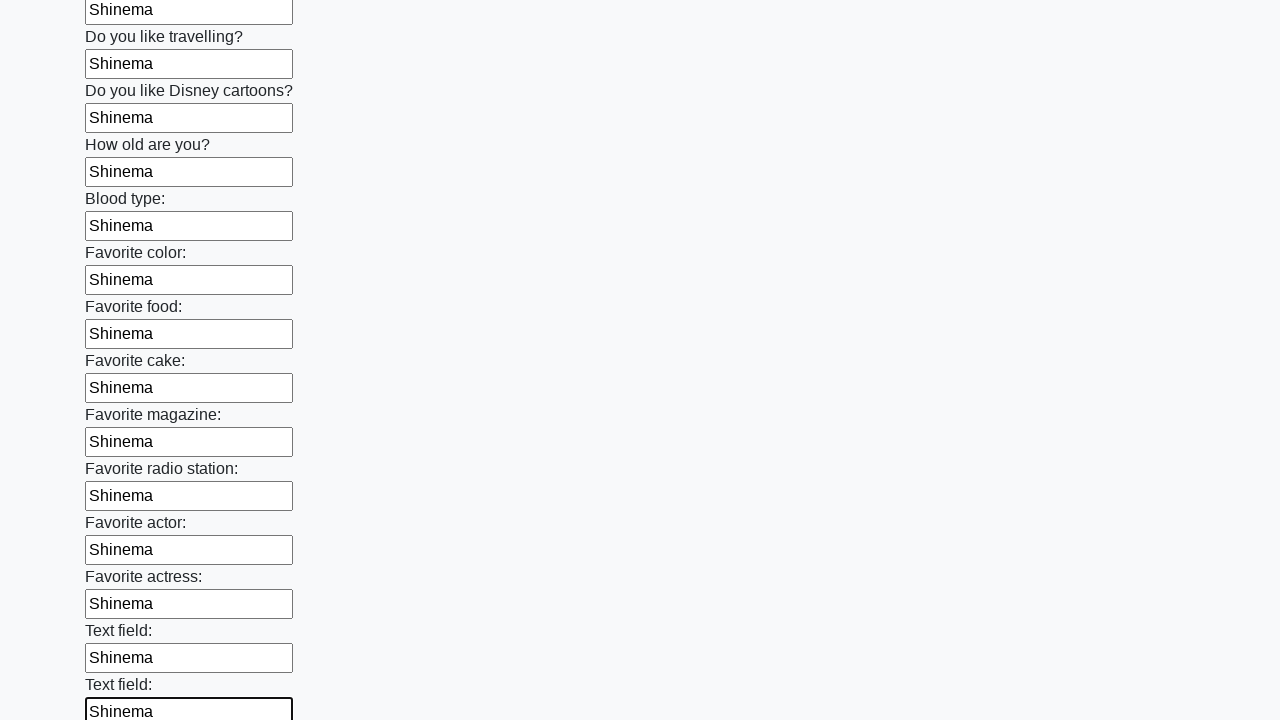

Filled input field with 'Shinema' on input >> nth=28
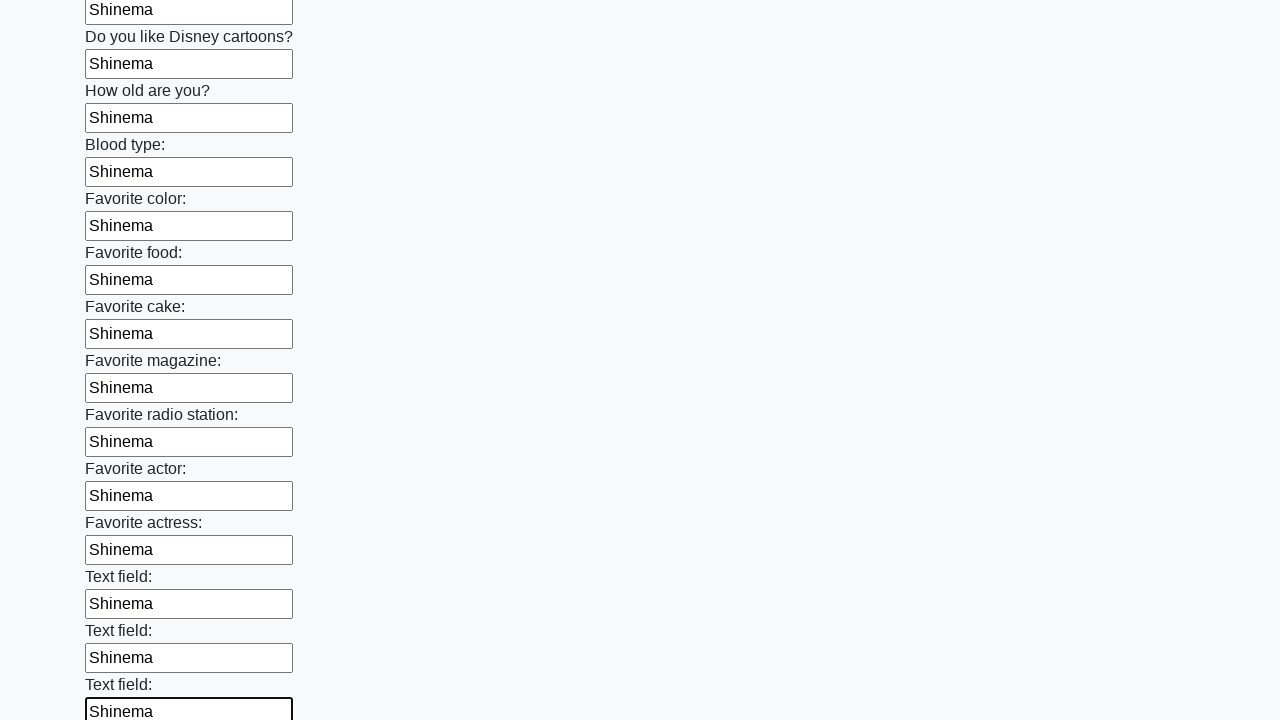

Filled input field with 'Shinema' on input >> nth=29
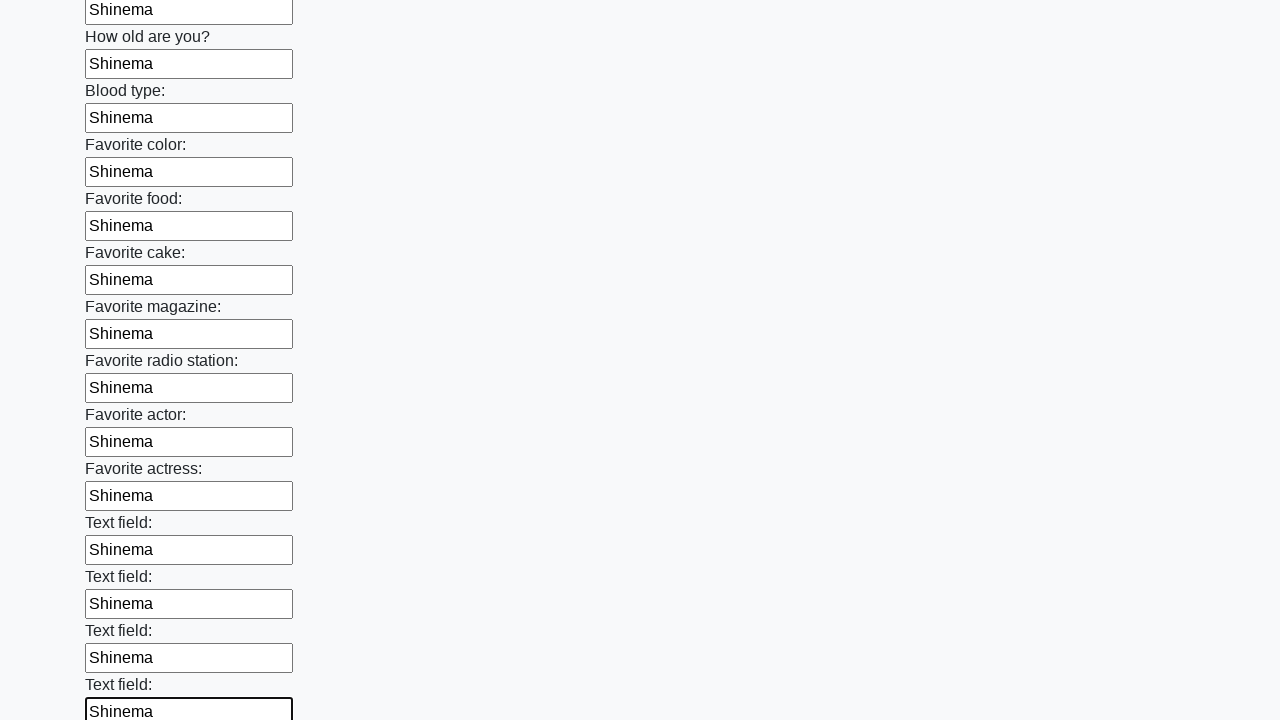

Filled input field with 'Shinema' on input >> nth=30
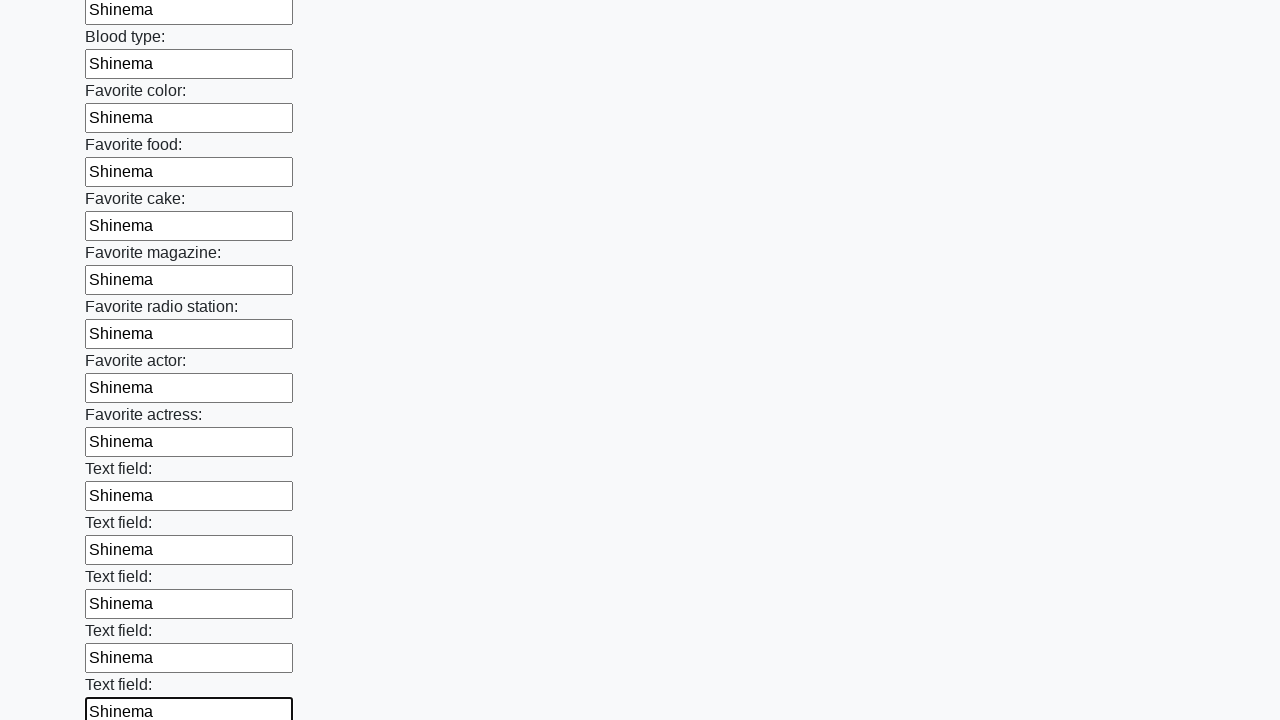

Filled input field with 'Shinema' on input >> nth=31
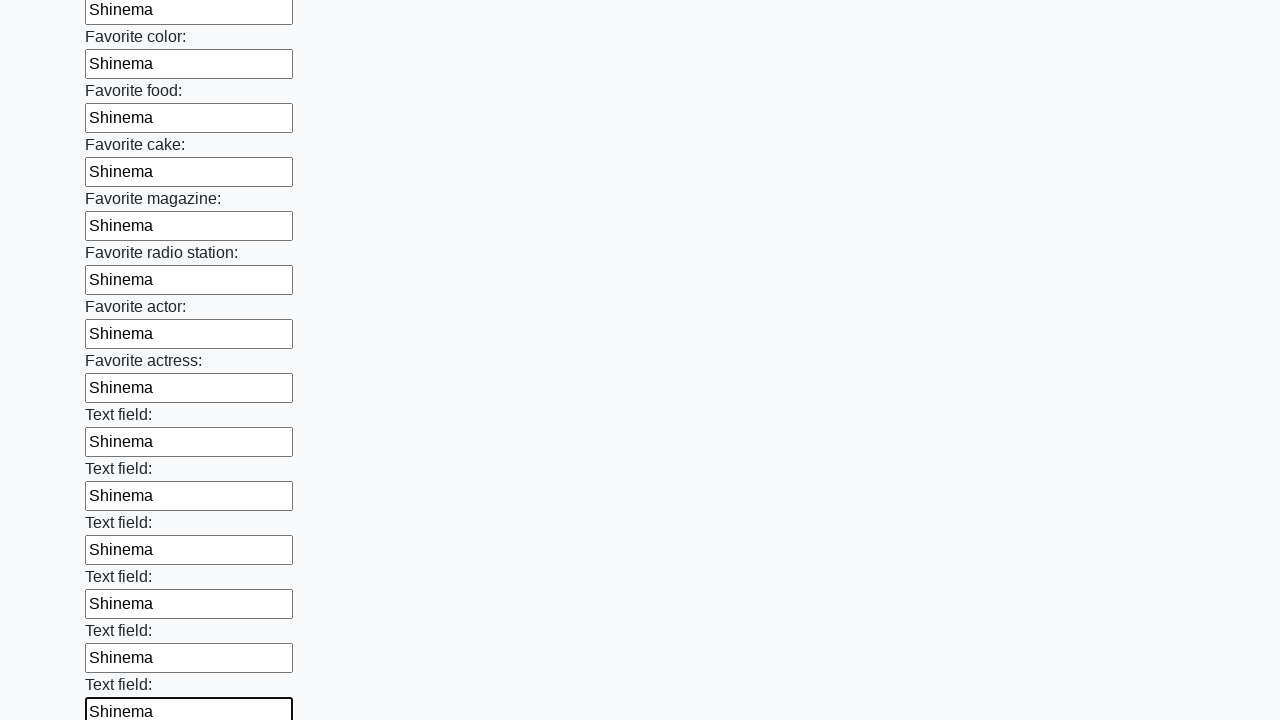

Filled input field with 'Shinema' on input >> nth=32
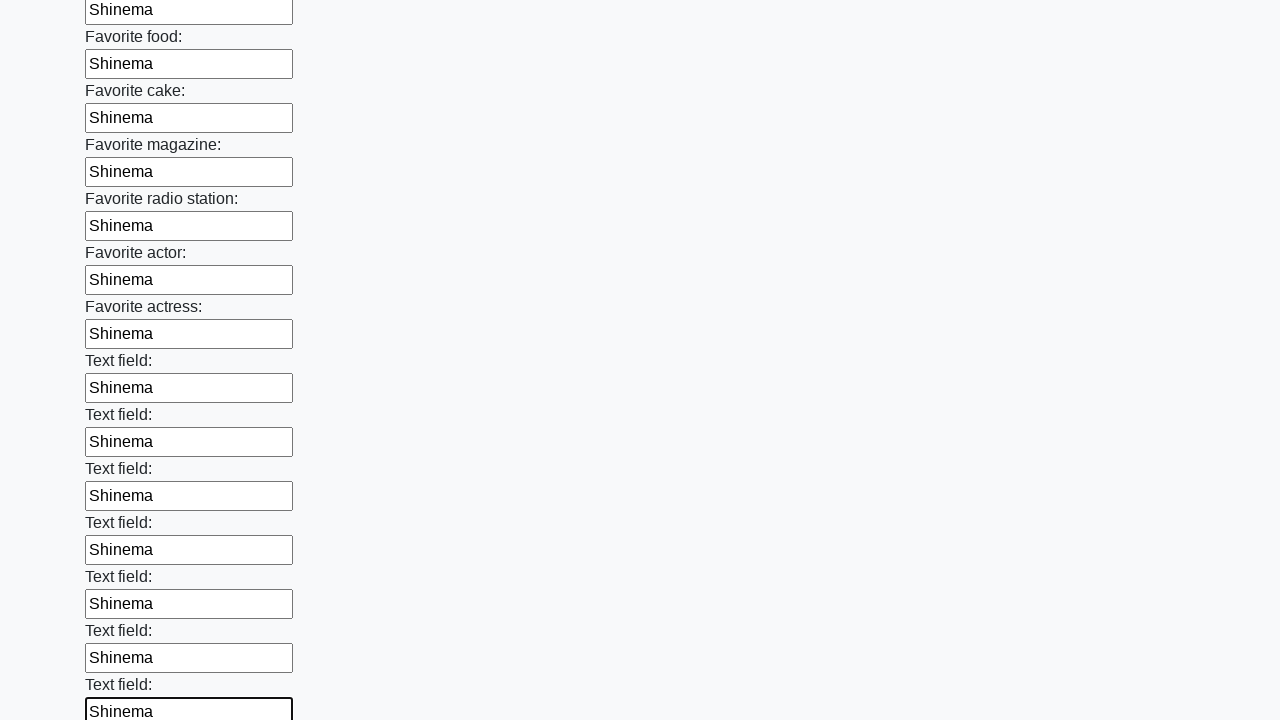

Filled input field with 'Shinema' on input >> nth=33
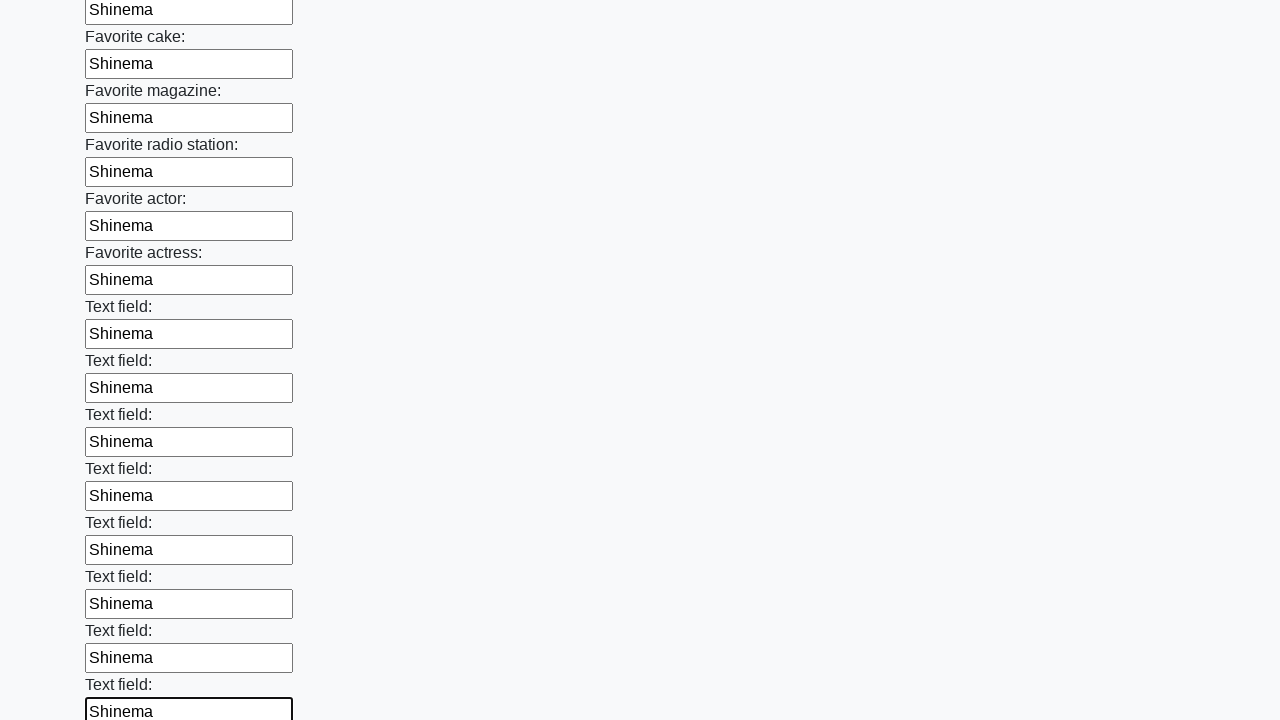

Filled input field with 'Shinema' on input >> nth=34
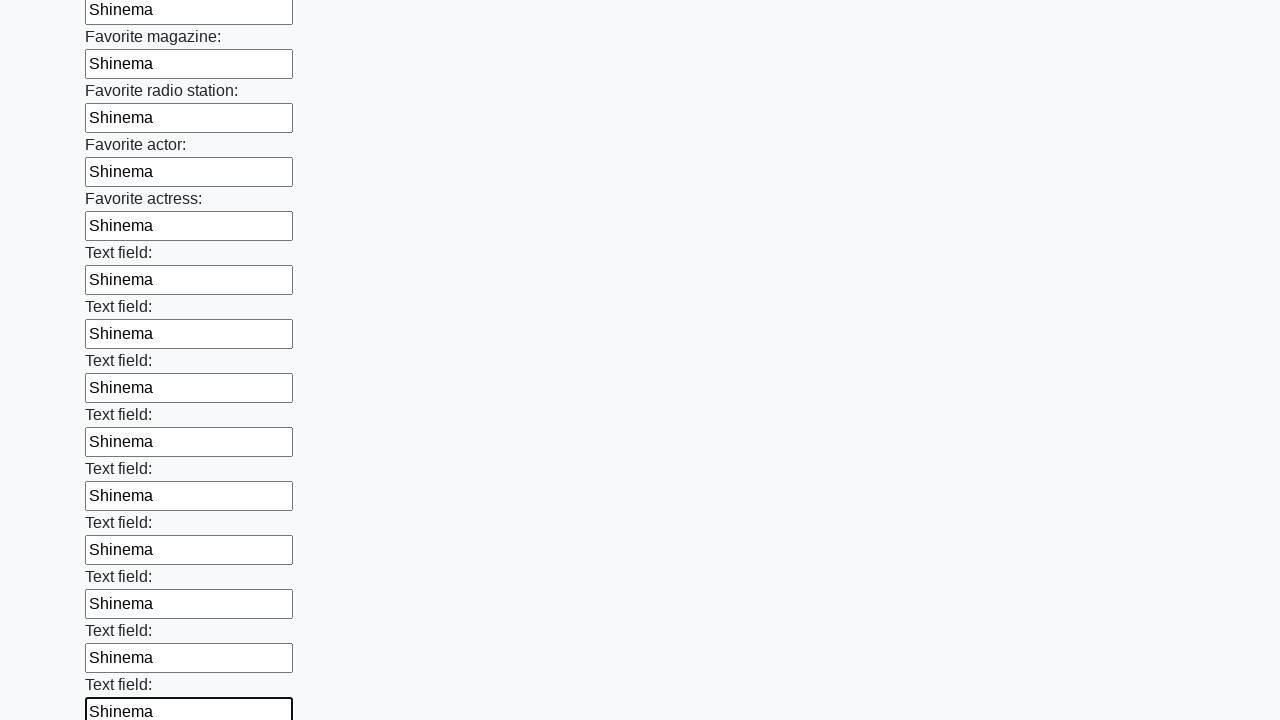

Filled input field with 'Shinema' on input >> nth=35
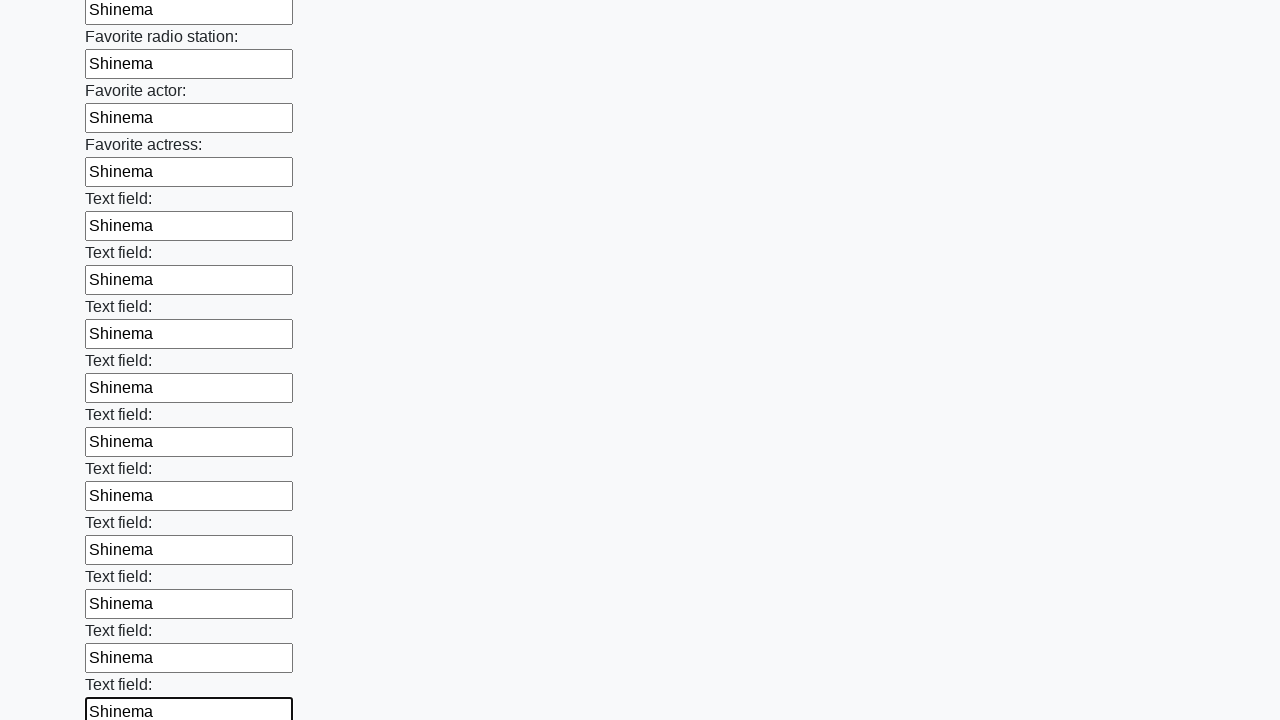

Filled input field with 'Shinema' on input >> nth=36
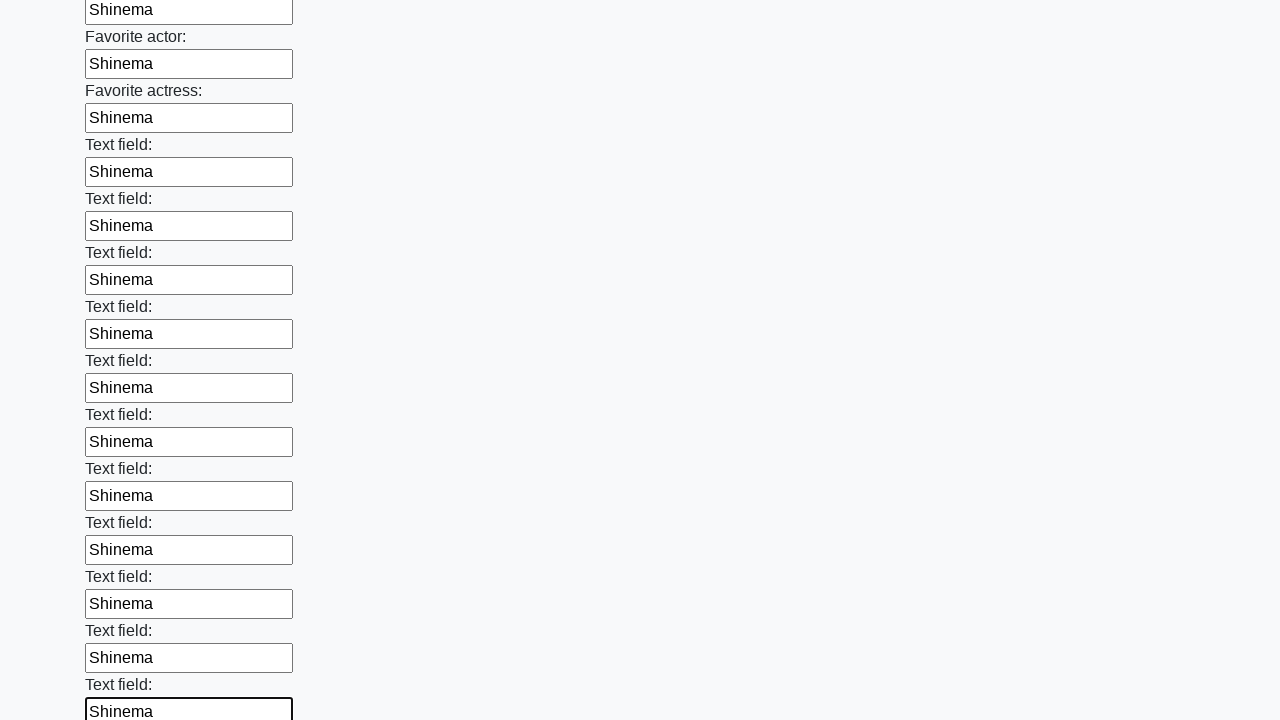

Filled input field with 'Shinema' on input >> nth=37
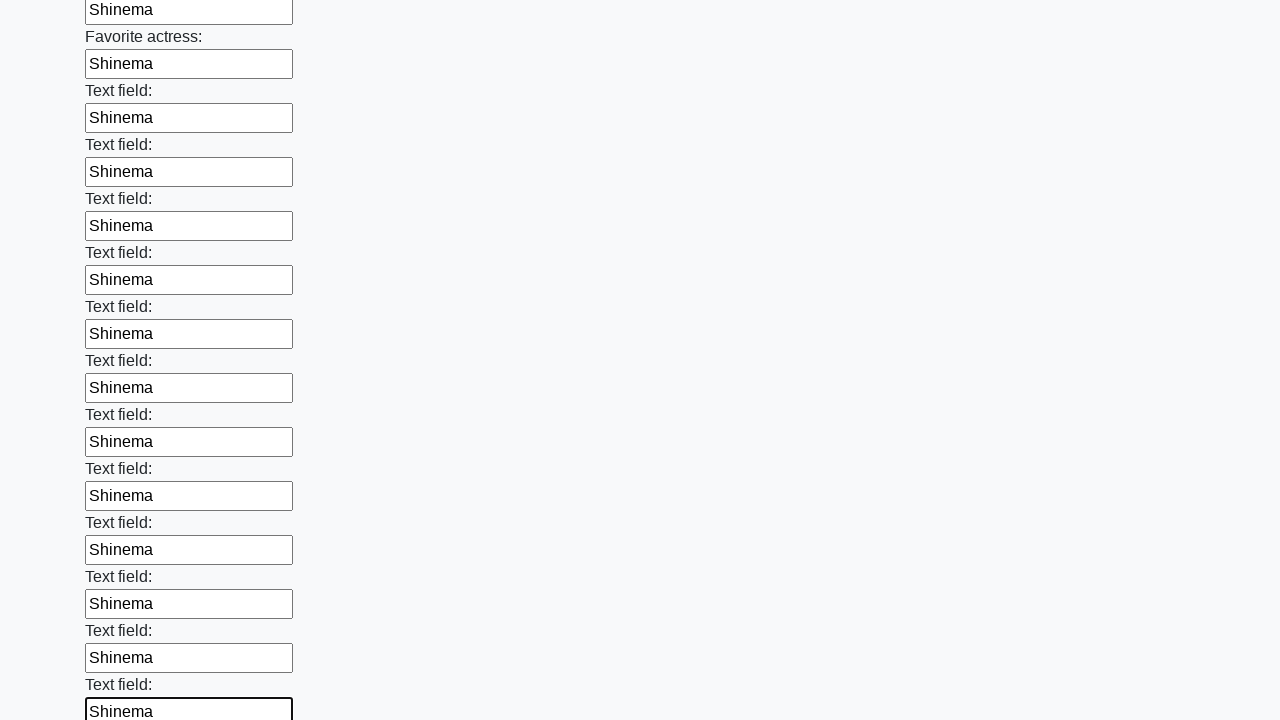

Filled input field with 'Shinema' on input >> nth=38
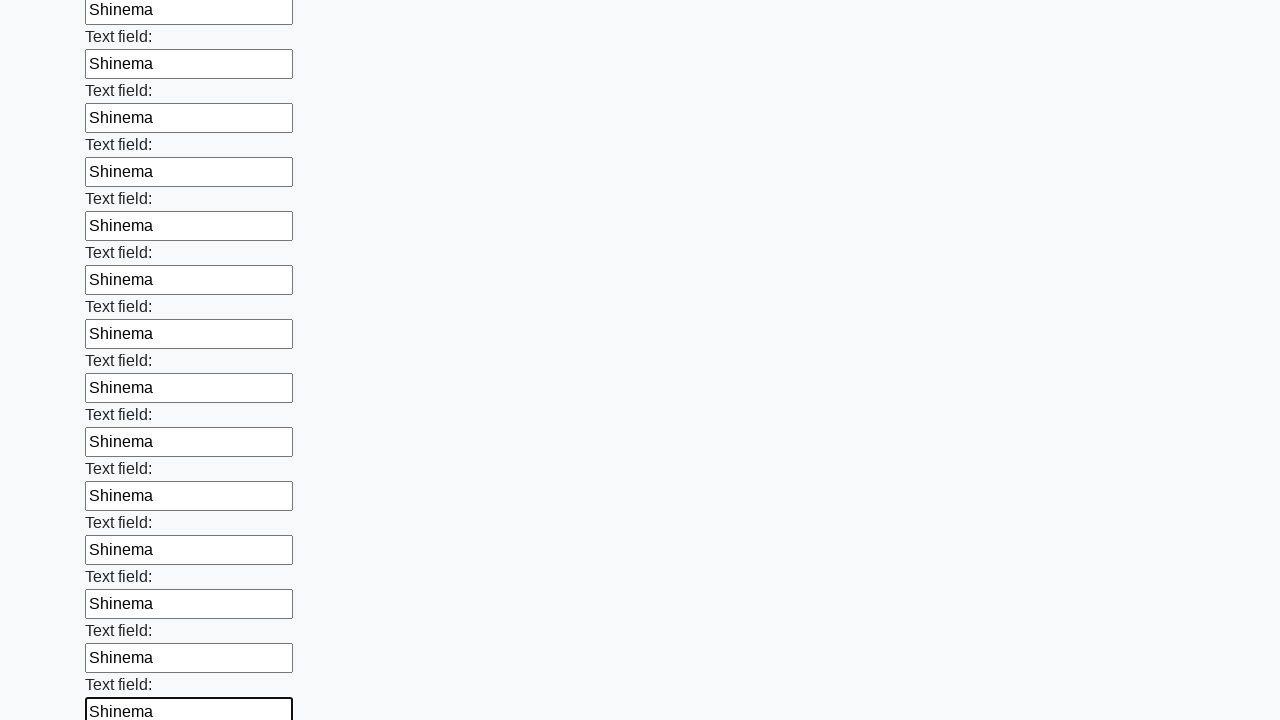

Filled input field with 'Shinema' on input >> nth=39
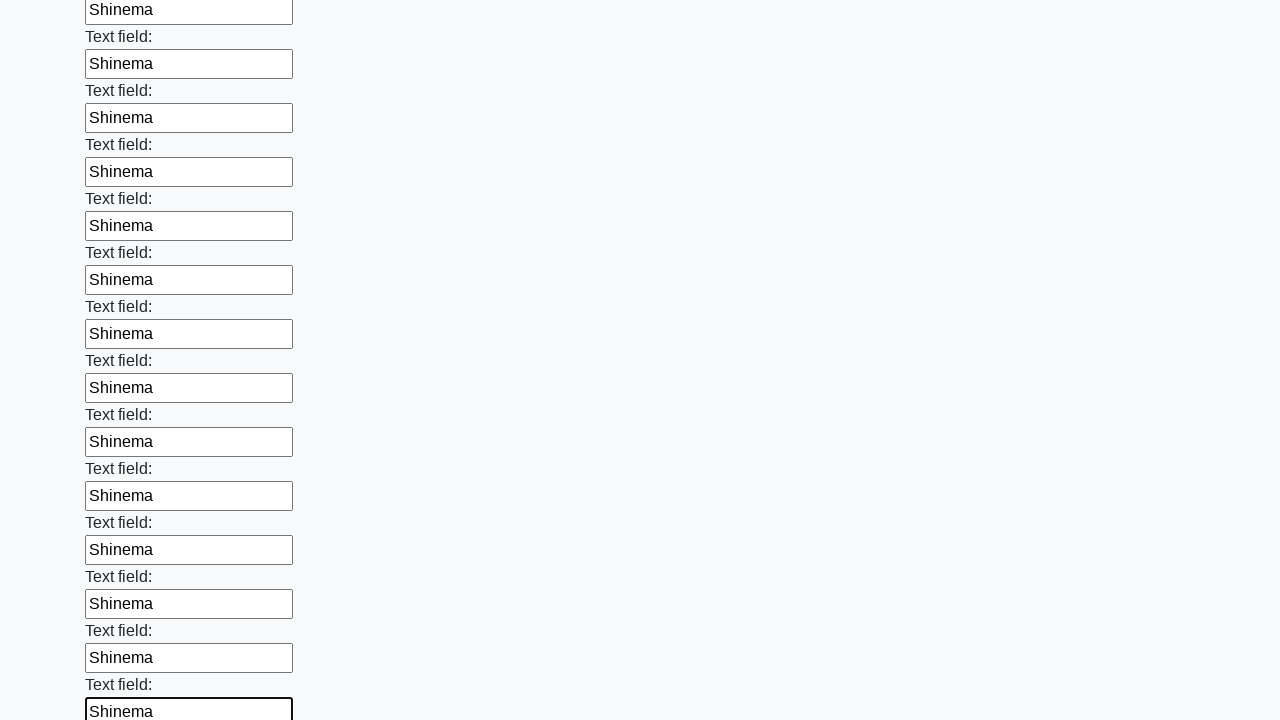

Filled input field with 'Shinema' on input >> nth=40
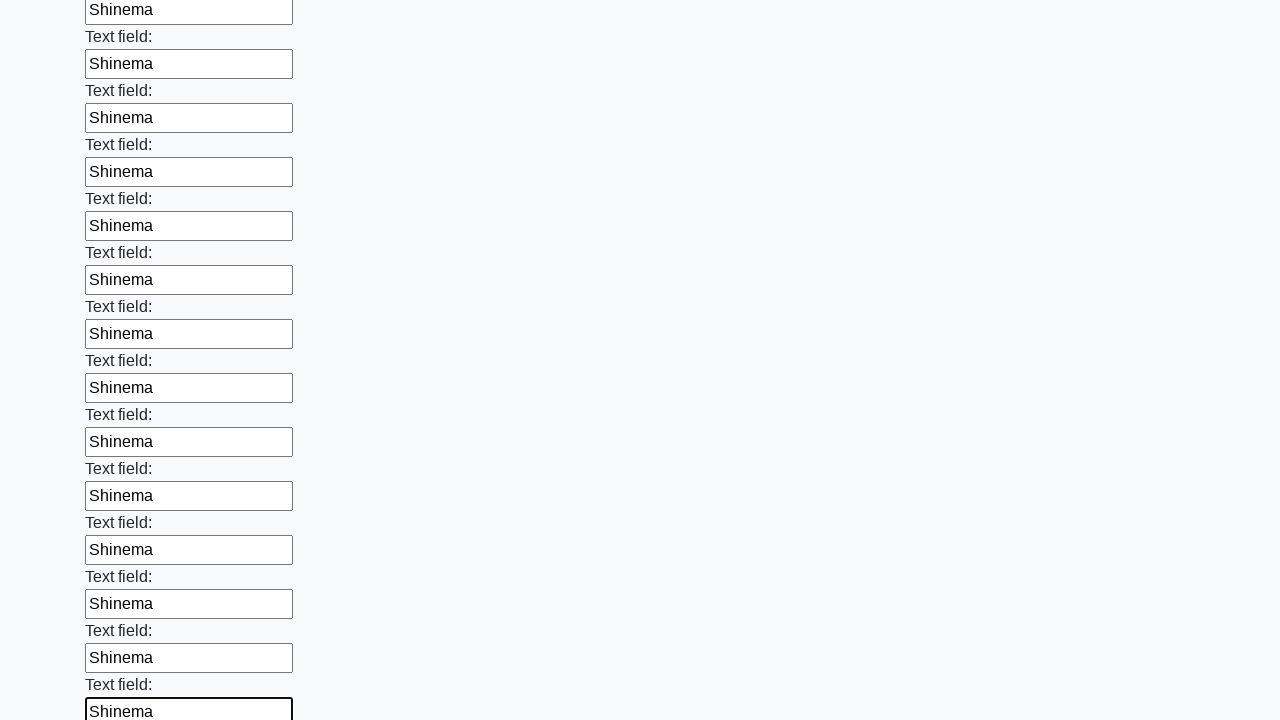

Filled input field with 'Shinema' on input >> nth=41
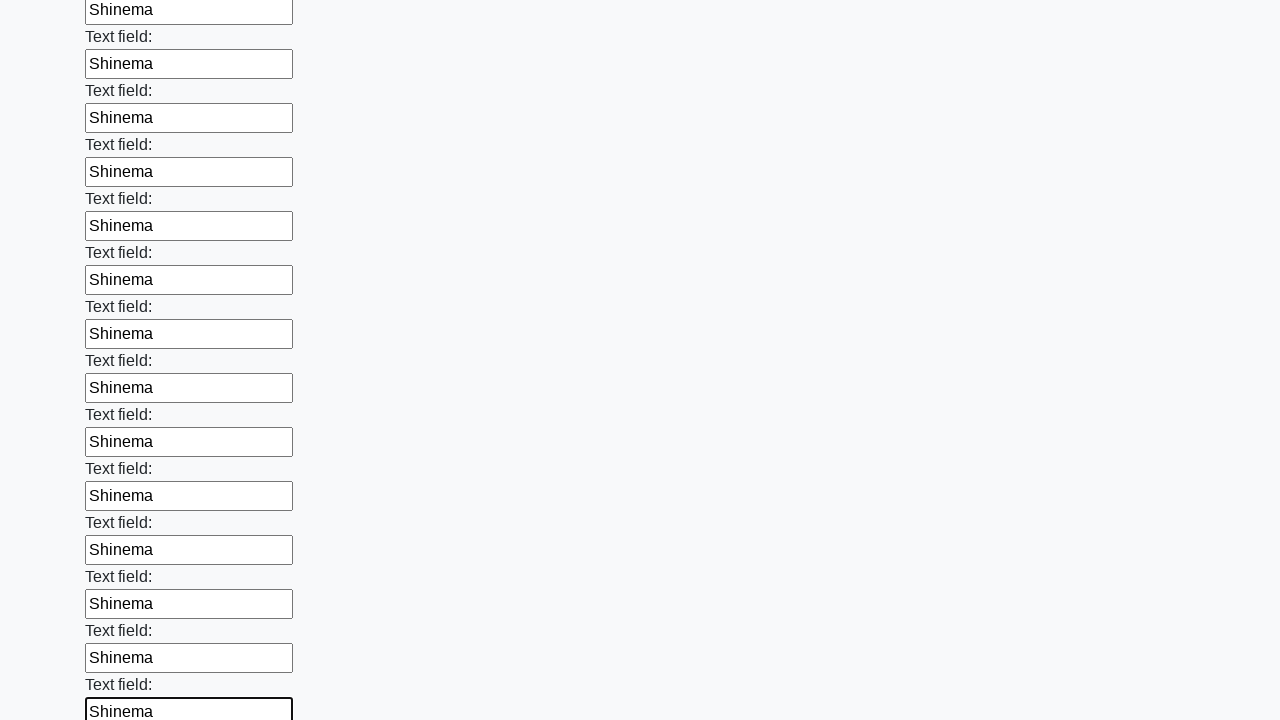

Filled input field with 'Shinema' on input >> nth=42
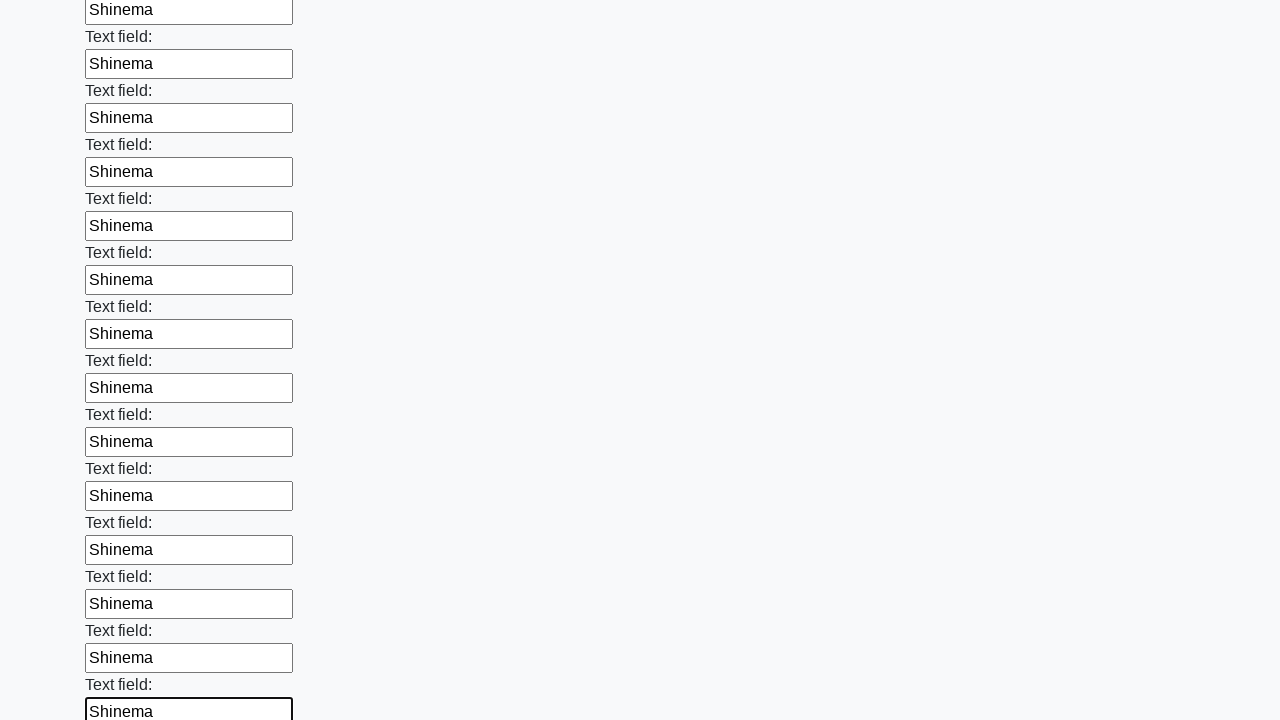

Filled input field with 'Shinema' on input >> nth=43
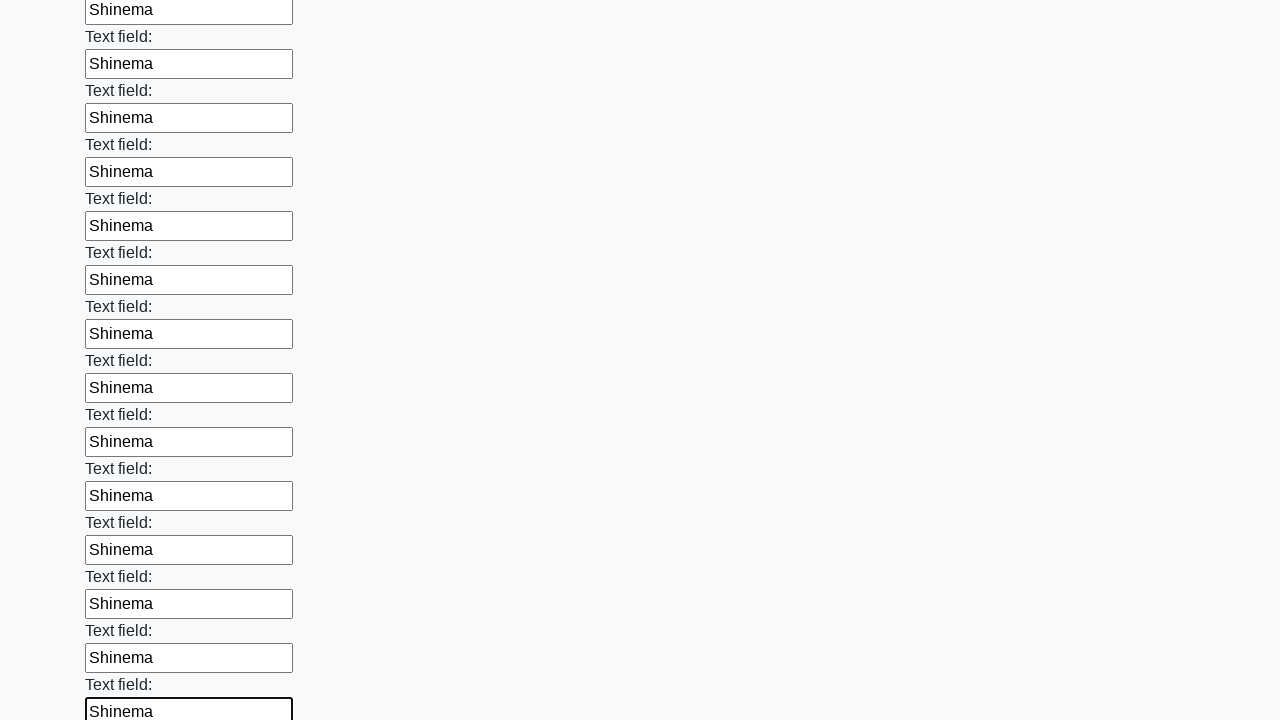

Filled input field with 'Shinema' on input >> nth=44
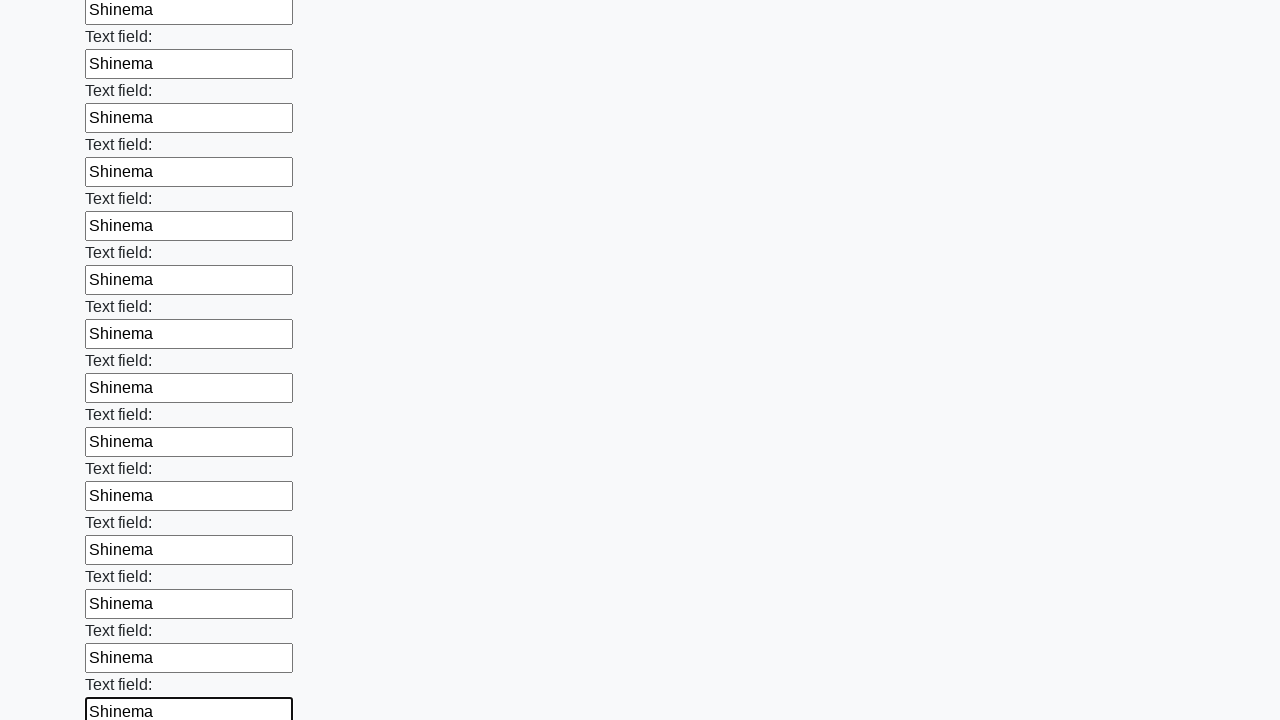

Filled input field with 'Shinema' on input >> nth=45
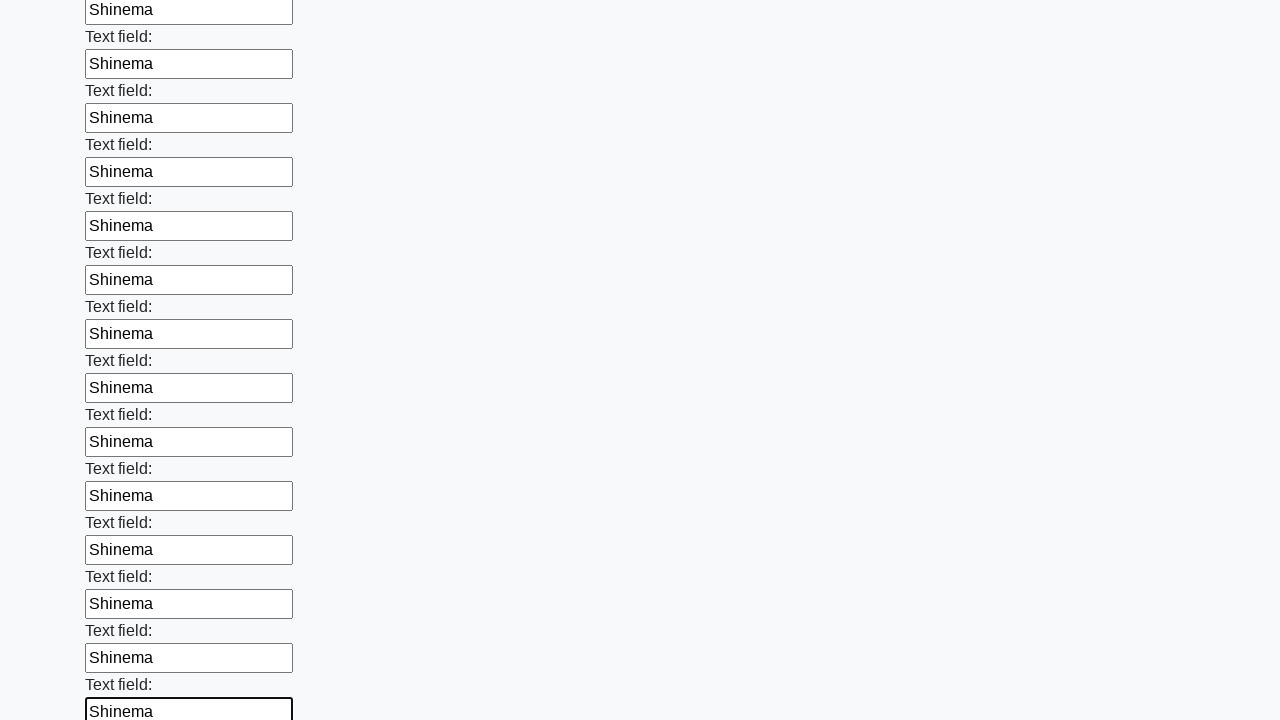

Filled input field with 'Shinema' on input >> nth=46
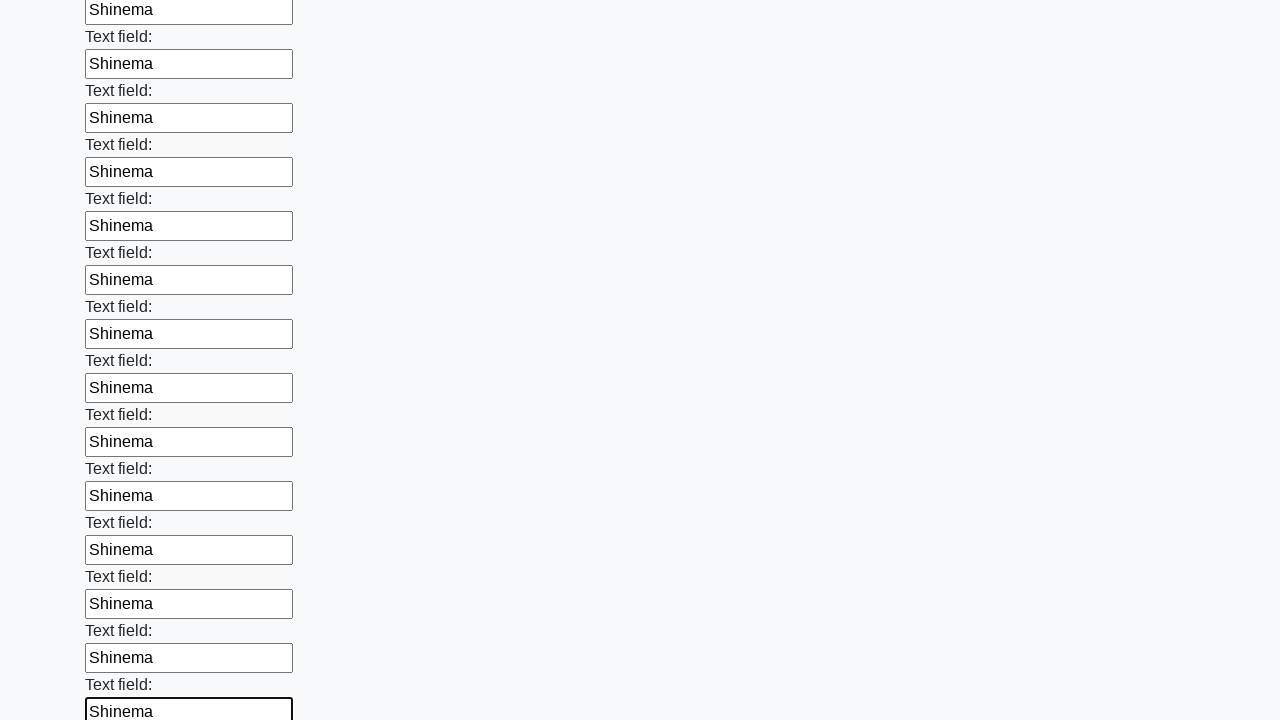

Filled input field with 'Shinema' on input >> nth=47
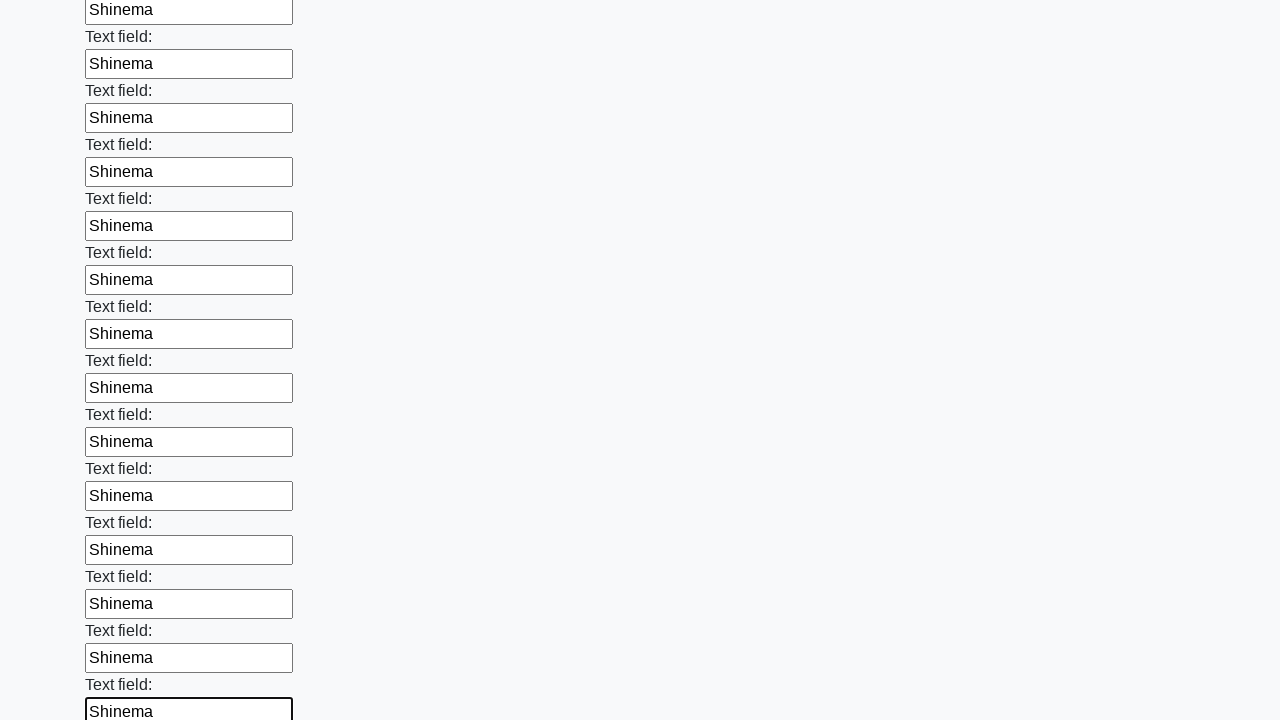

Filled input field with 'Shinema' on input >> nth=48
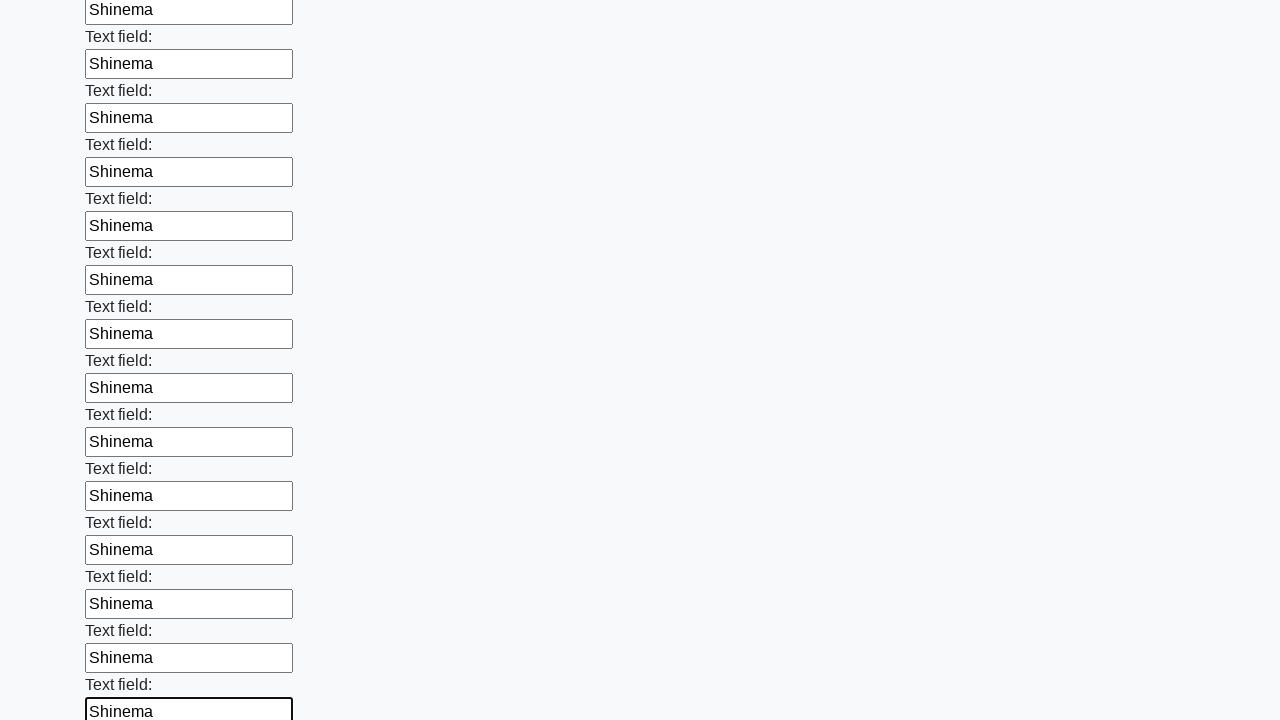

Filled input field with 'Shinema' on input >> nth=49
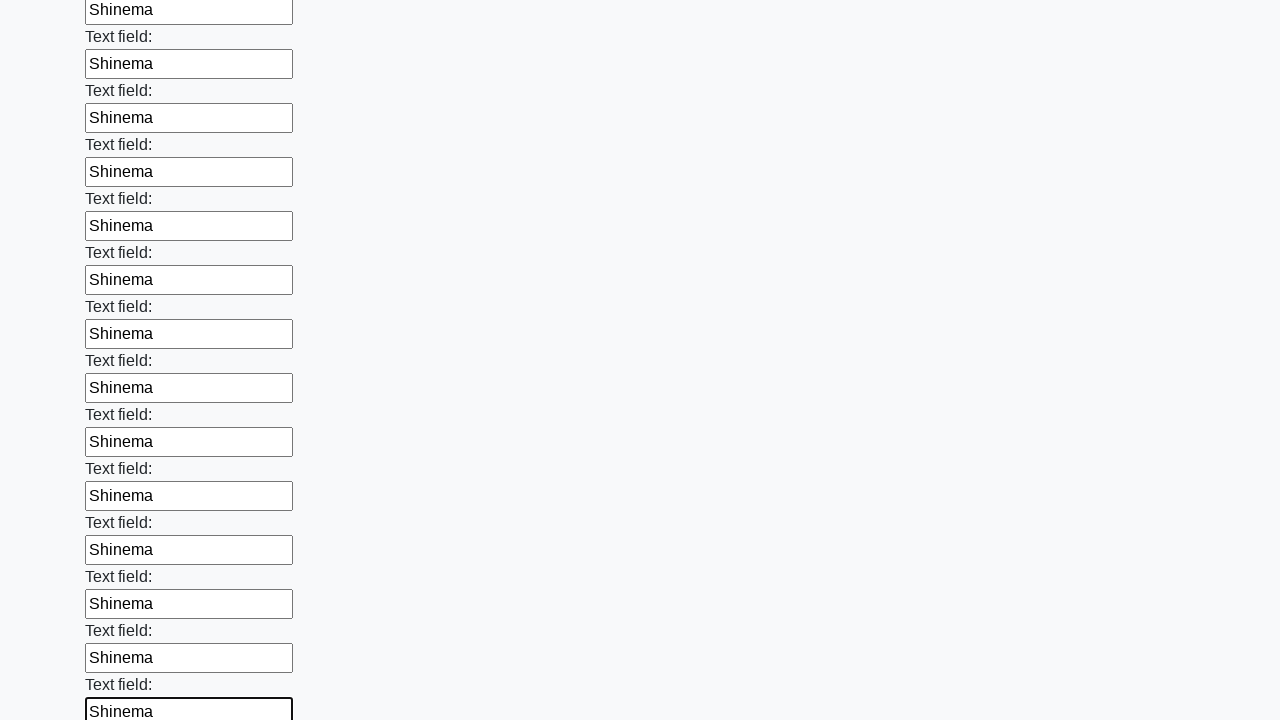

Filled input field with 'Shinema' on input >> nth=50
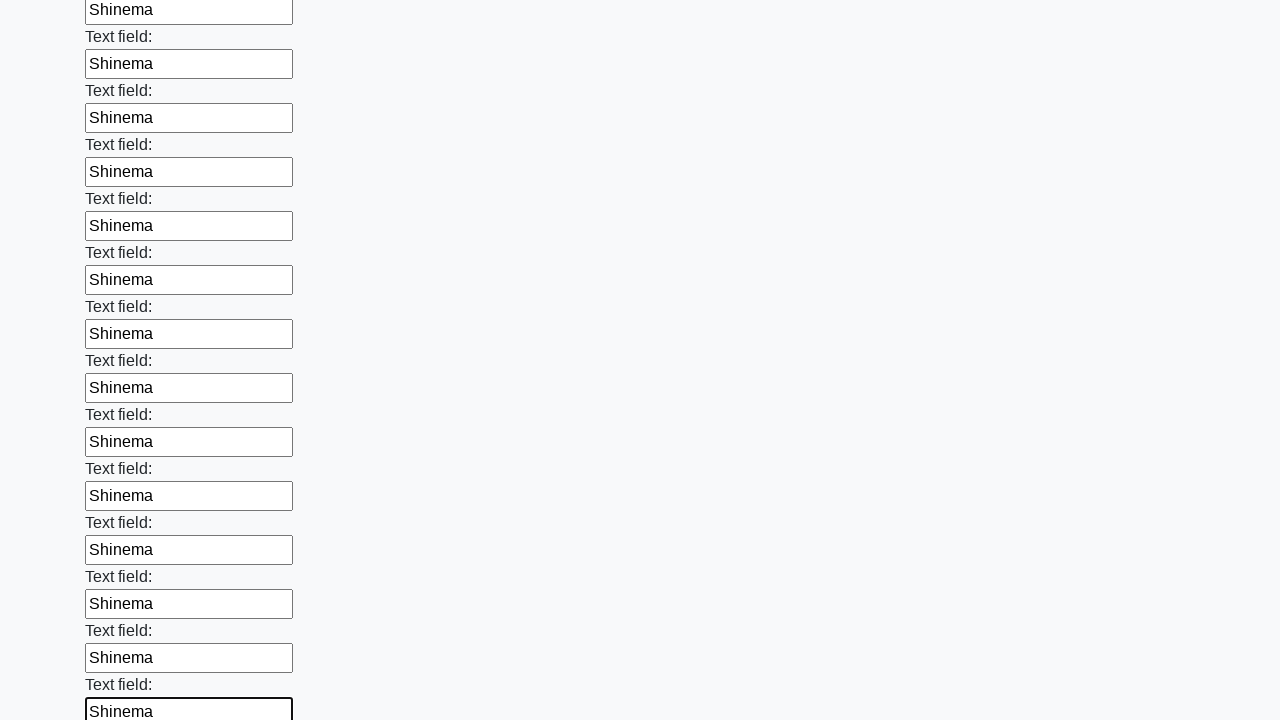

Filled input field with 'Shinema' on input >> nth=51
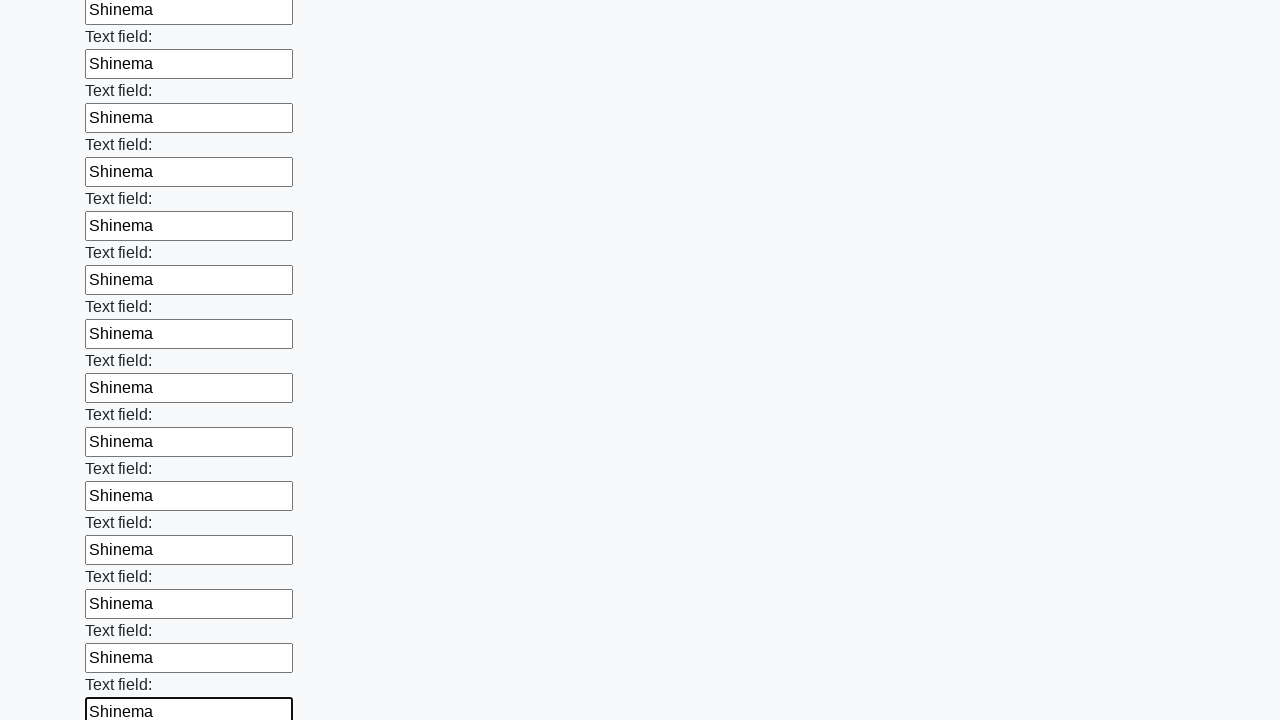

Filled input field with 'Shinema' on input >> nth=52
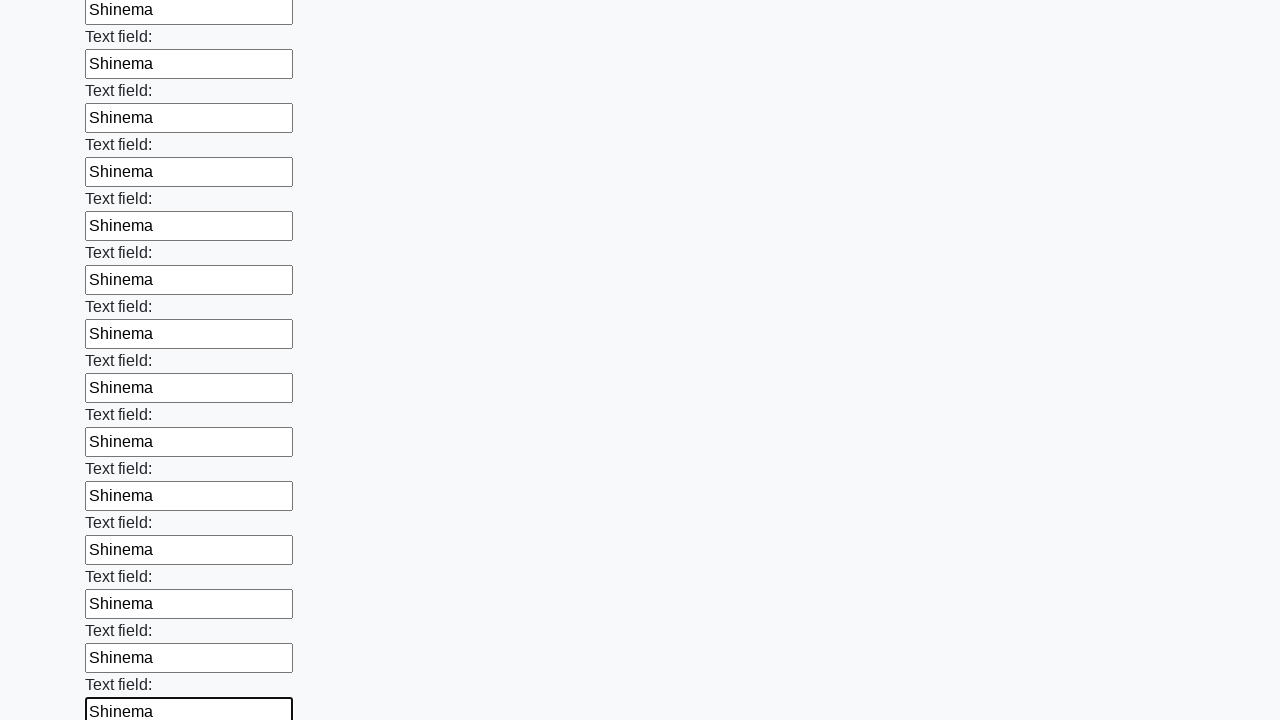

Filled input field with 'Shinema' on input >> nth=53
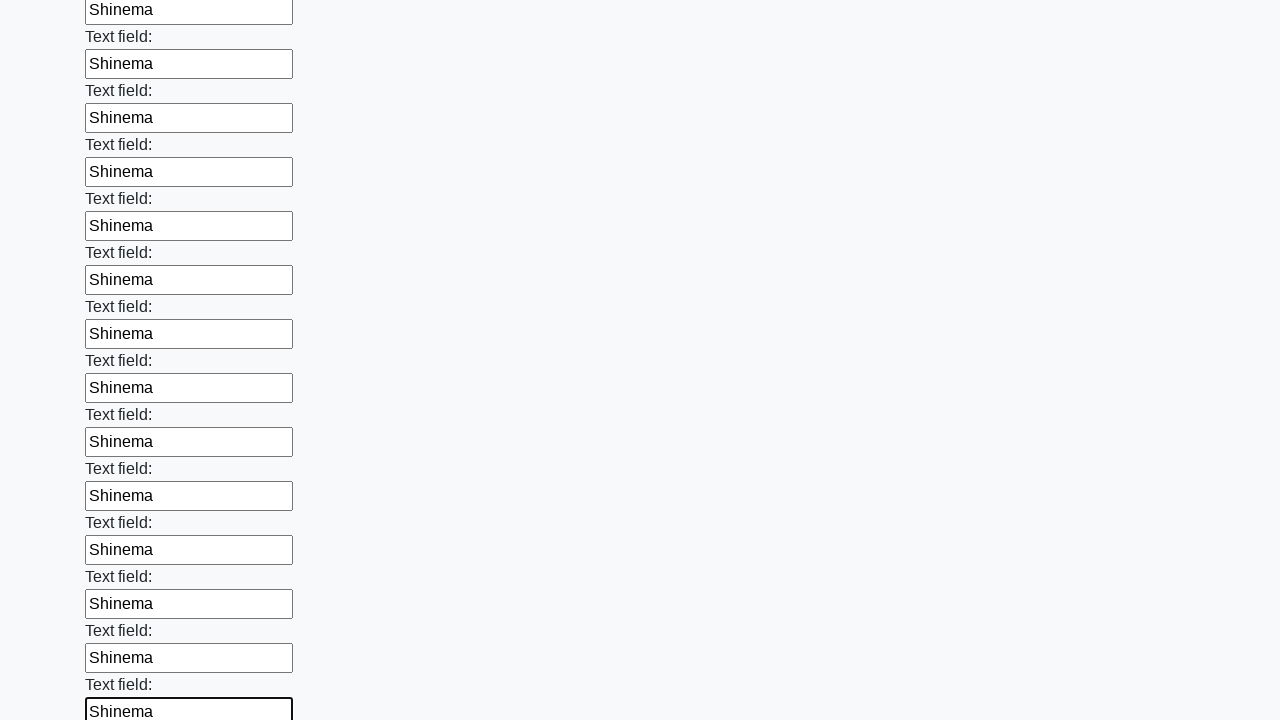

Filled input field with 'Shinema' on input >> nth=54
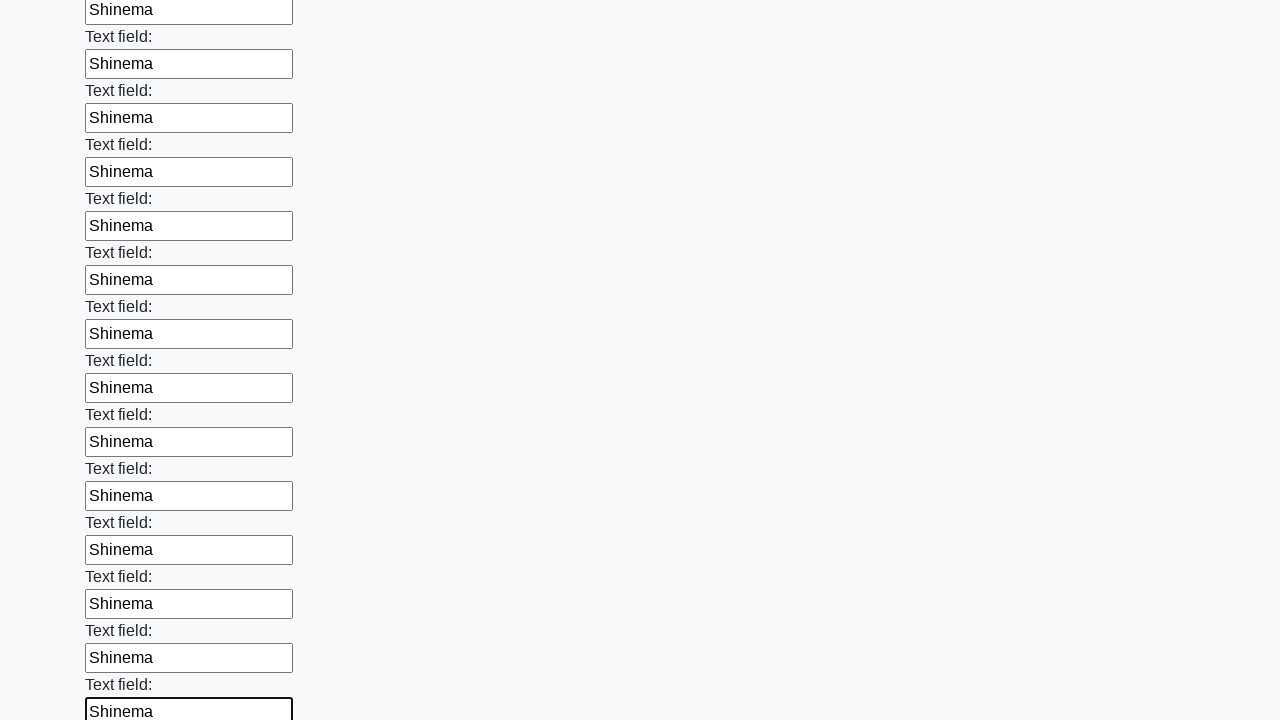

Filled input field with 'Shinema' on input >> nth=55
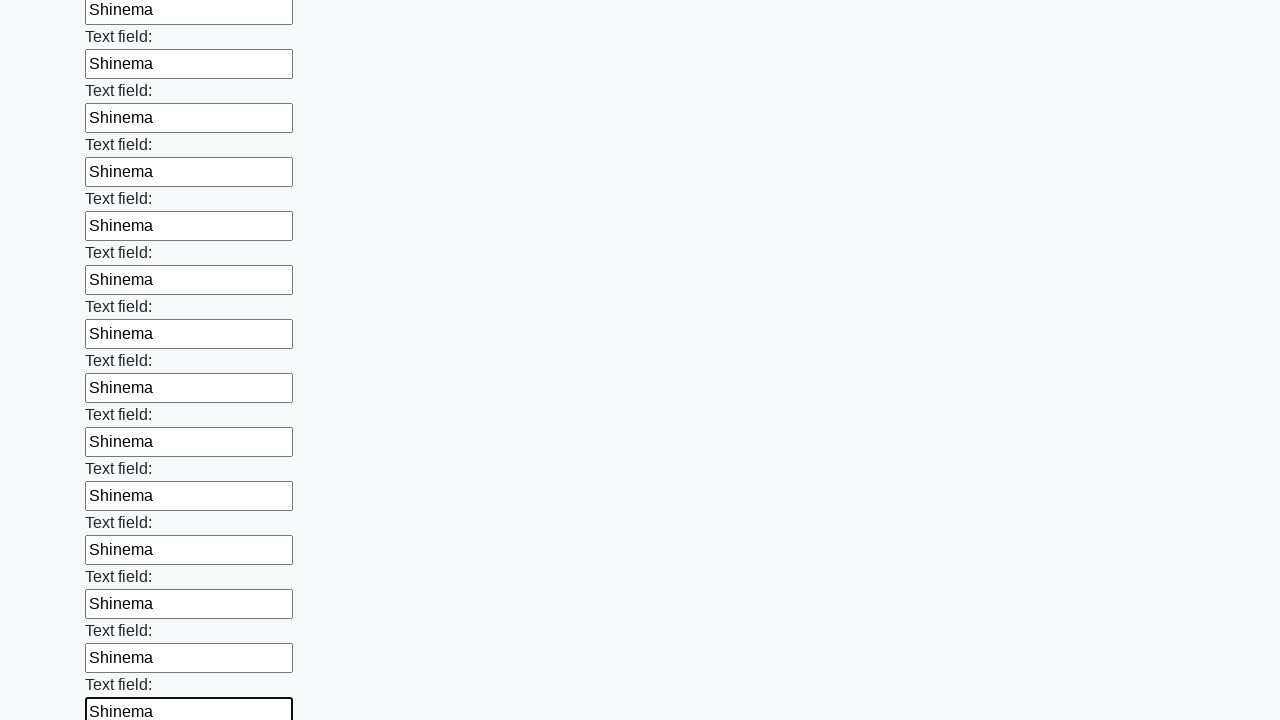

Filled input field with 'Shinema' on input >> nth=56
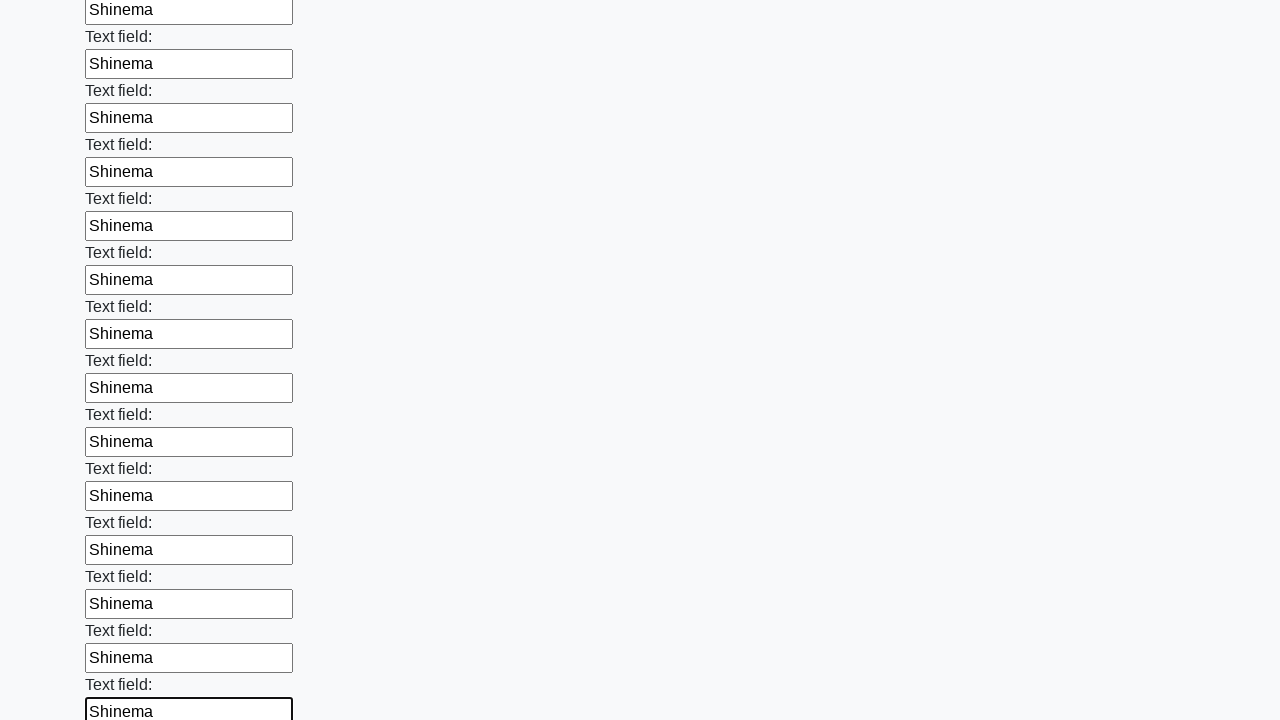

Filled input field with 'Shinema' on input >> nth=57
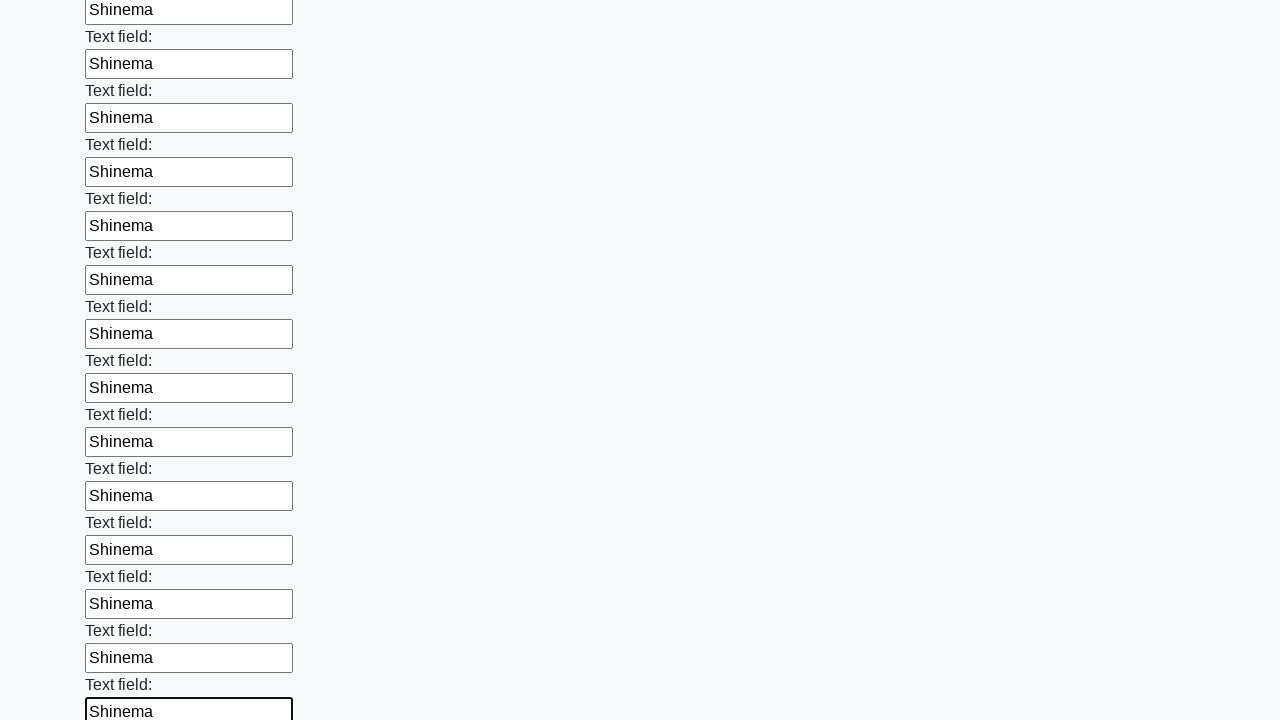

Filled input field with 'Shinema' on input >> nth=58
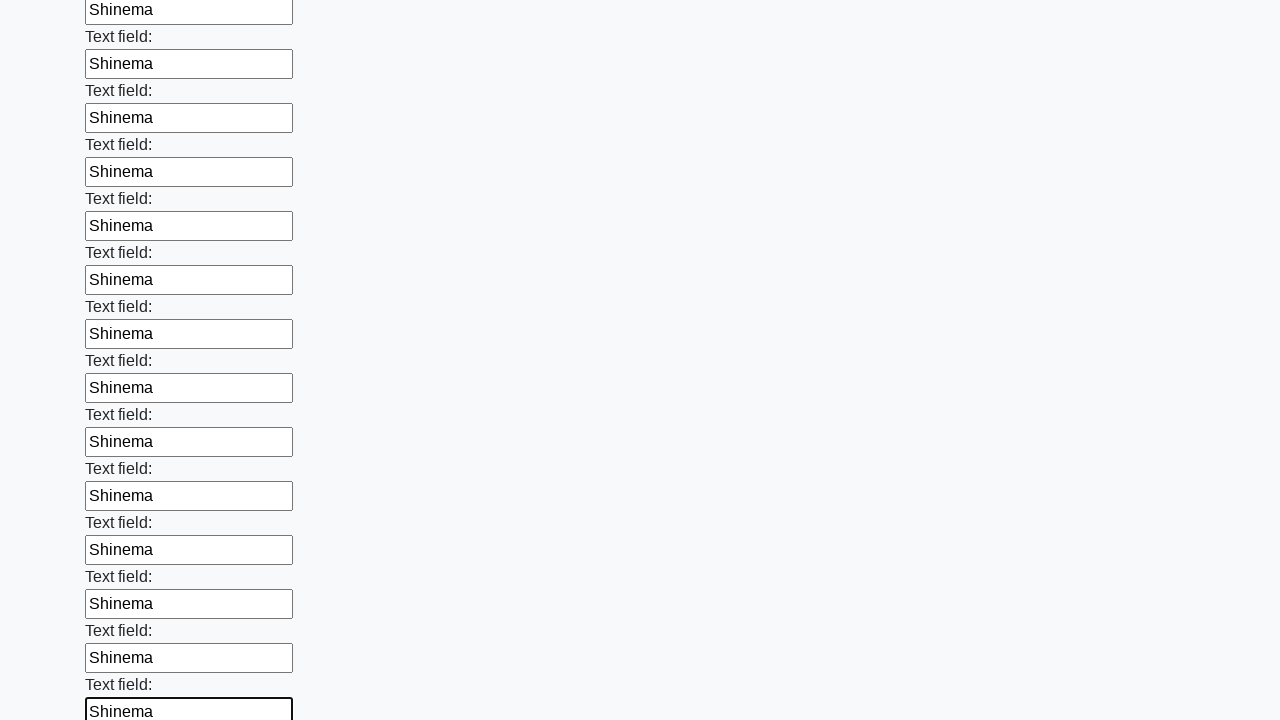

Filled input field with 'Shinema' on input >> nth=59
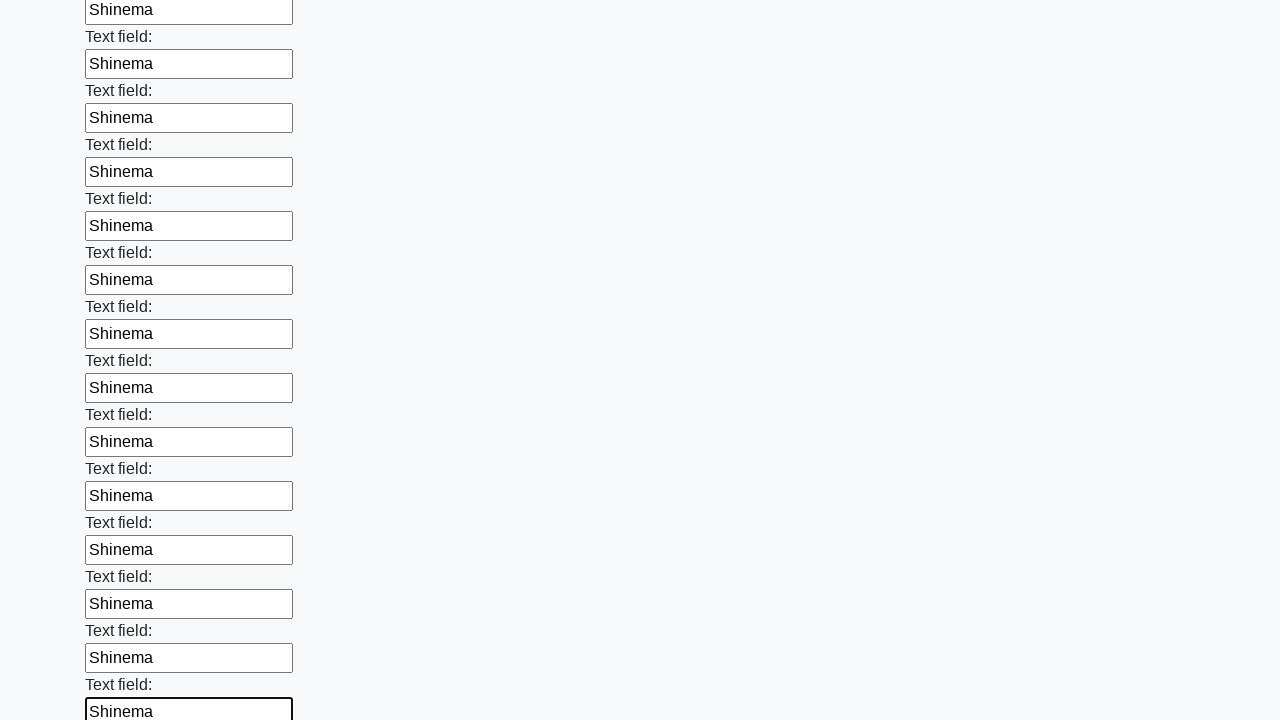

Filled input field with 'Shinema' on input >> nth=60
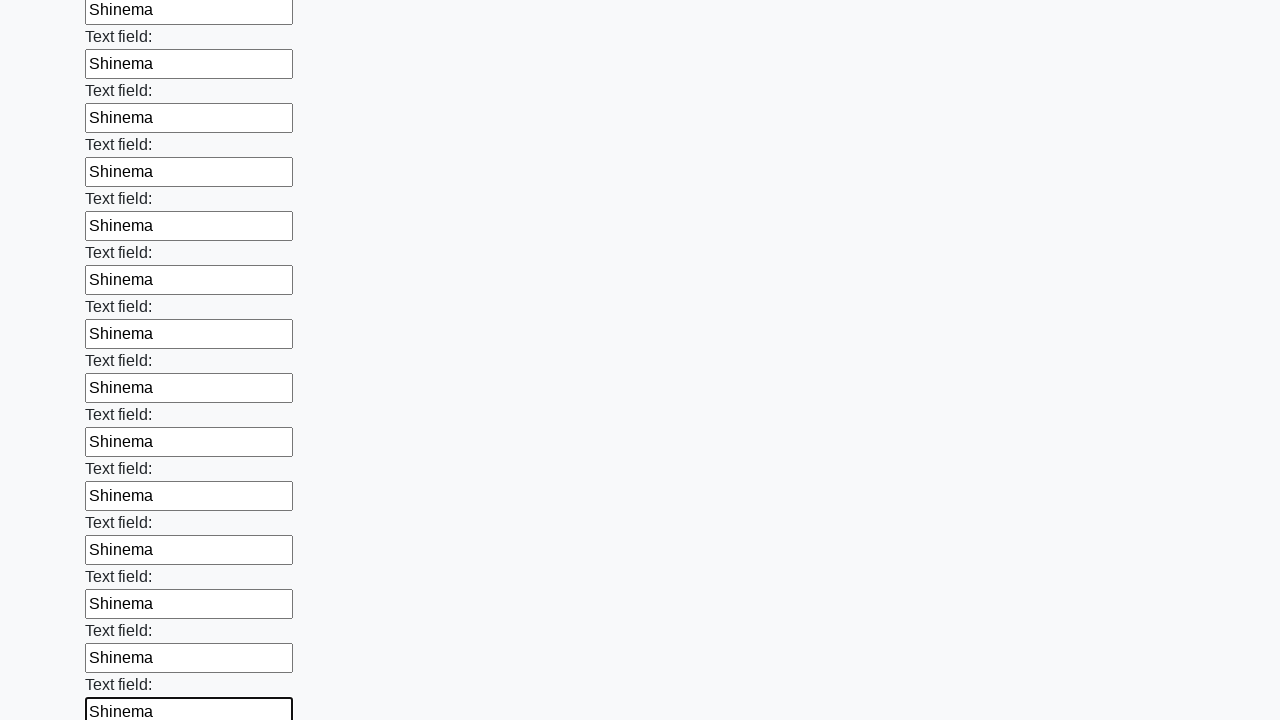

Filled input field with 'Shinema' on input >> nth=61
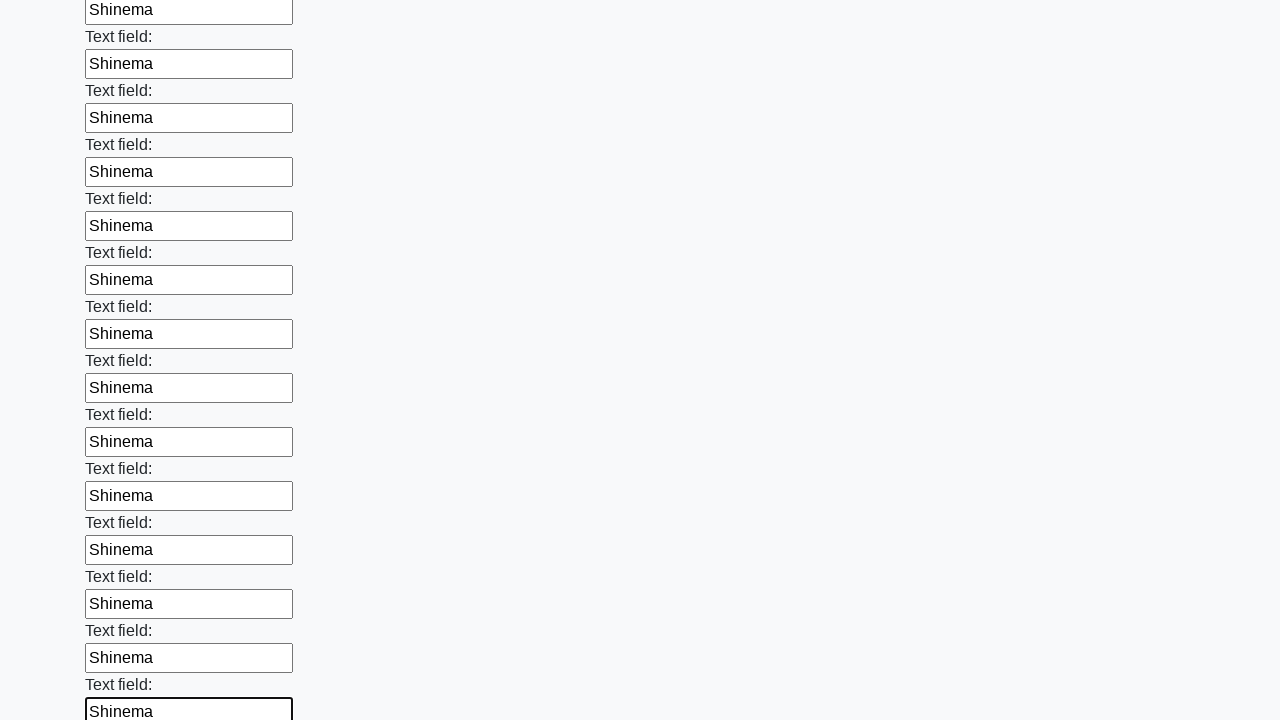

Filled input field with 'Shinema' on input >> nth=62
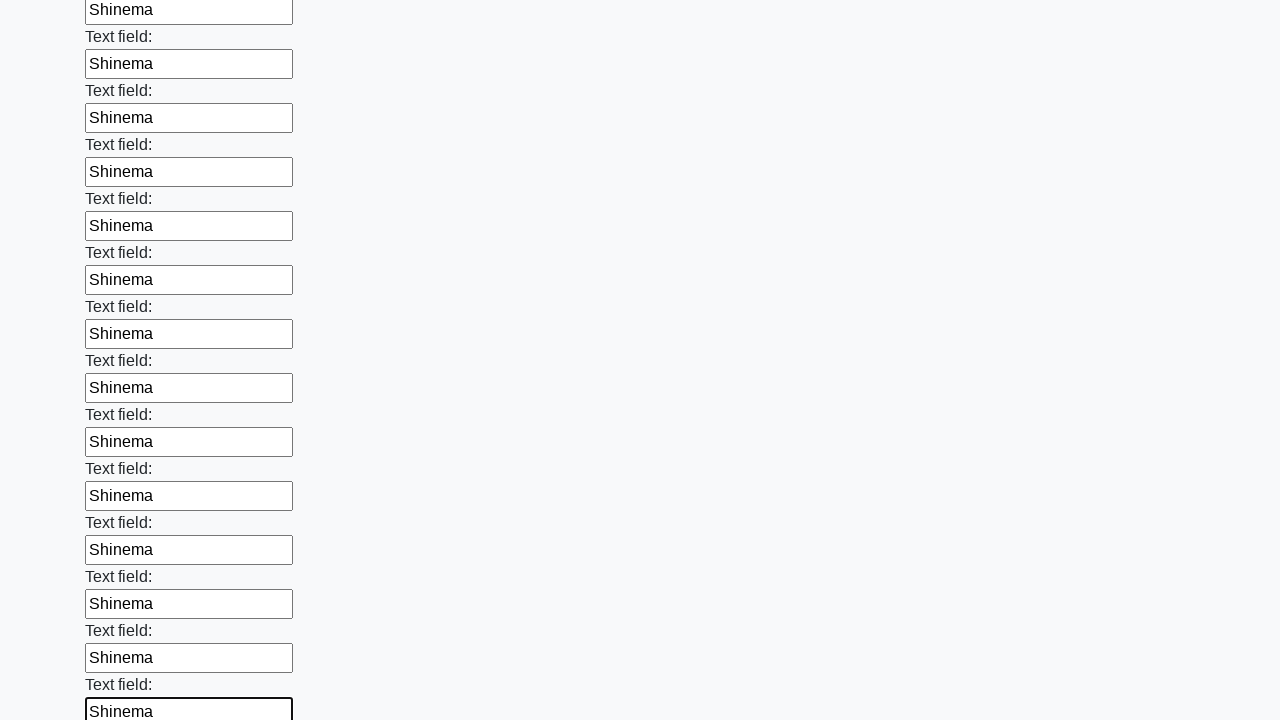

Filled input field with 'Shinema' on input >> nth=63
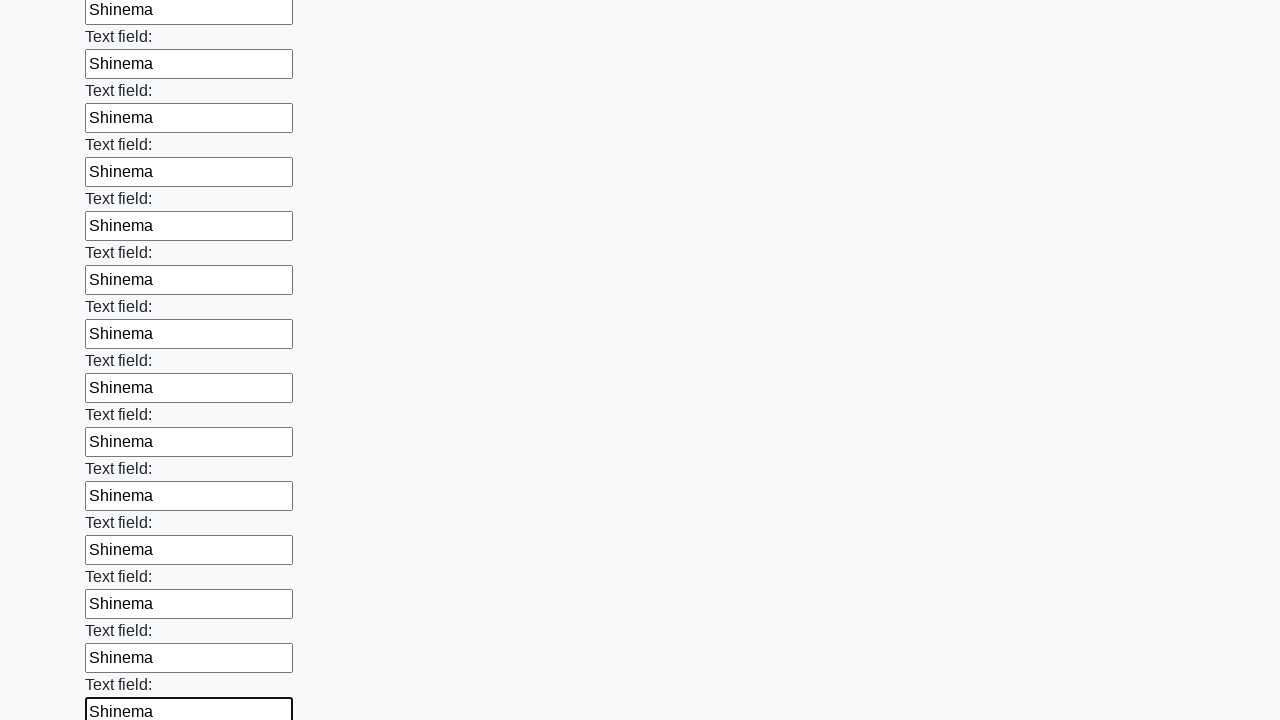

Filled input field with 'Shinema' on input >> nth=64
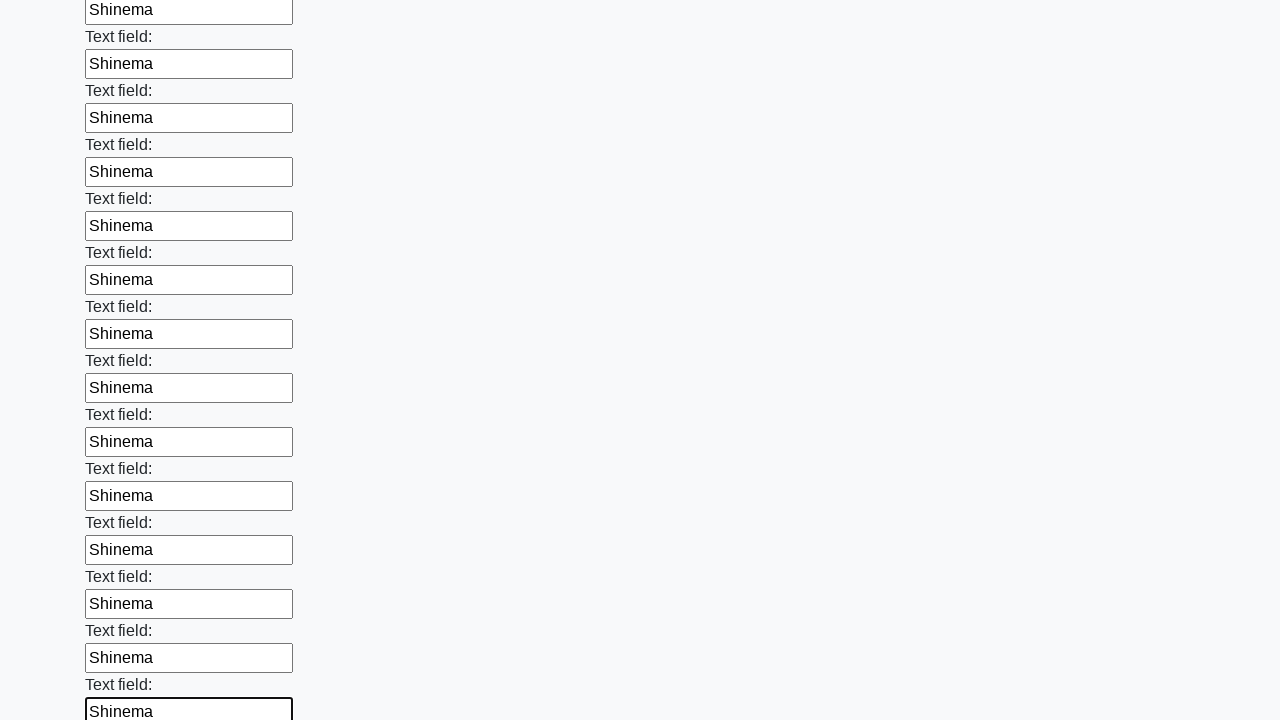

Filled input field with 'Shinema' on input >> nth=65
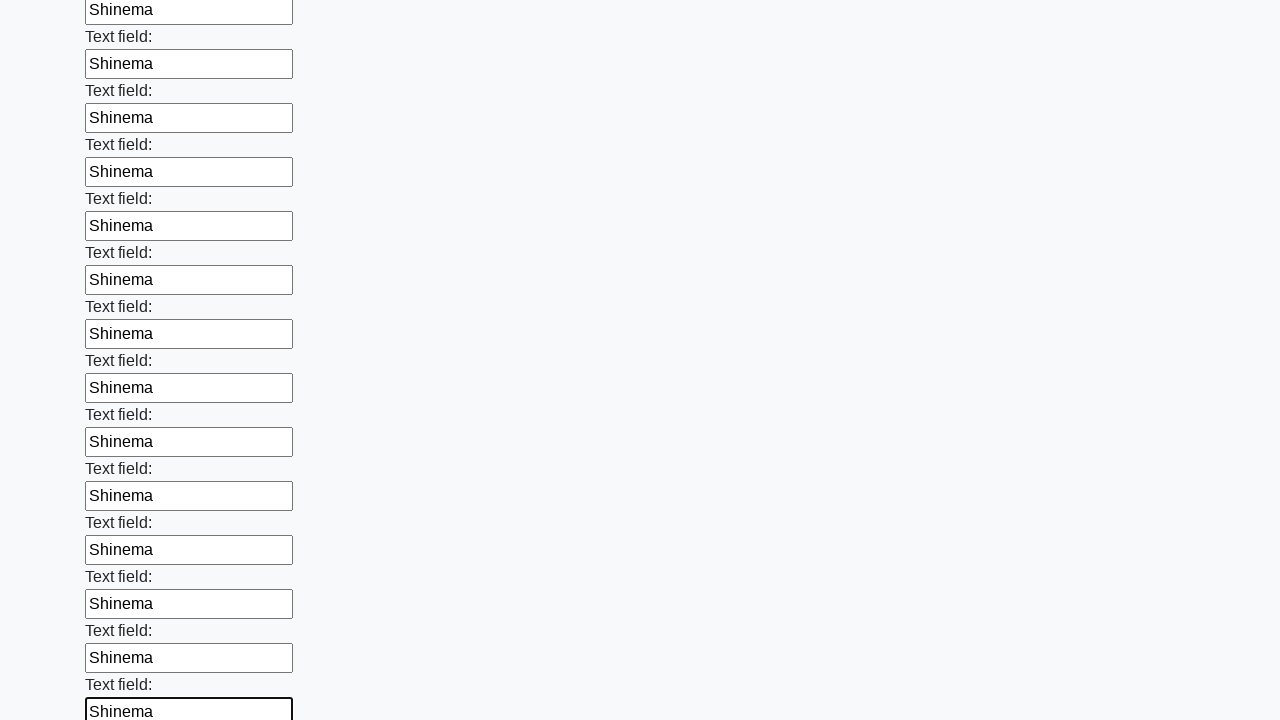

Filled input field with 'Shinema' on input >> nth=66
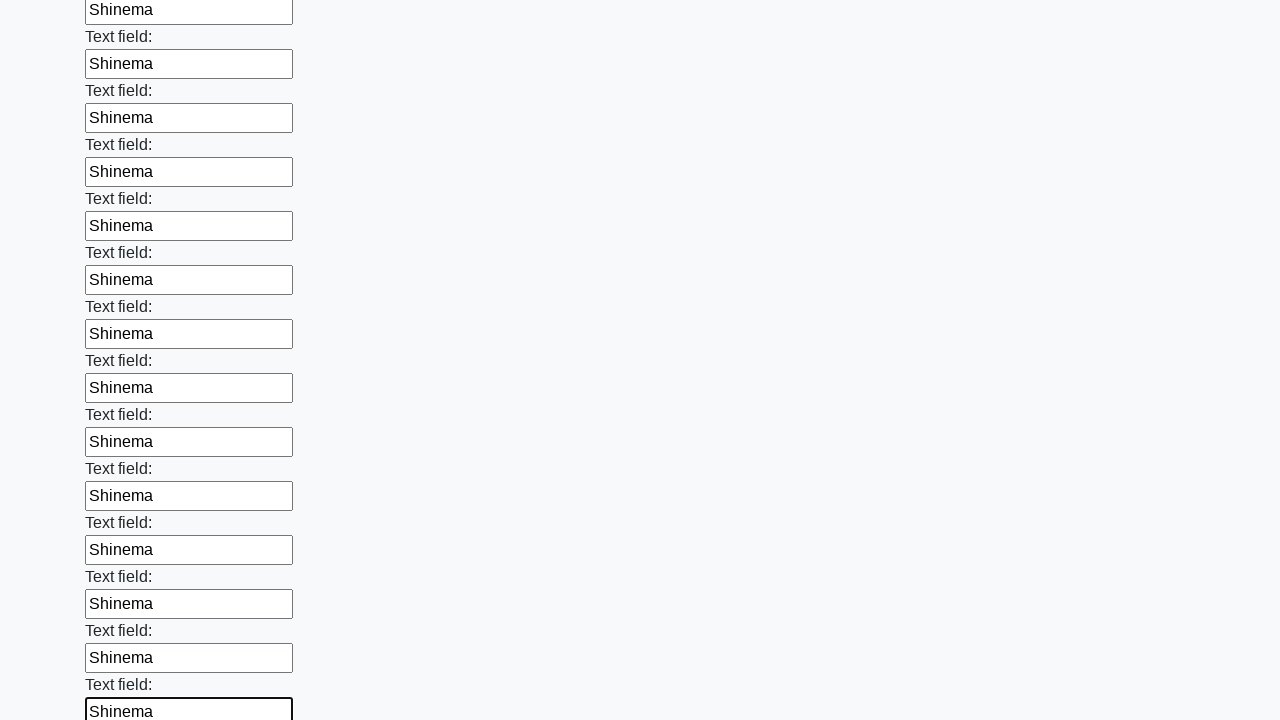

Filled input field with 'Shinema' on input >> nth=67
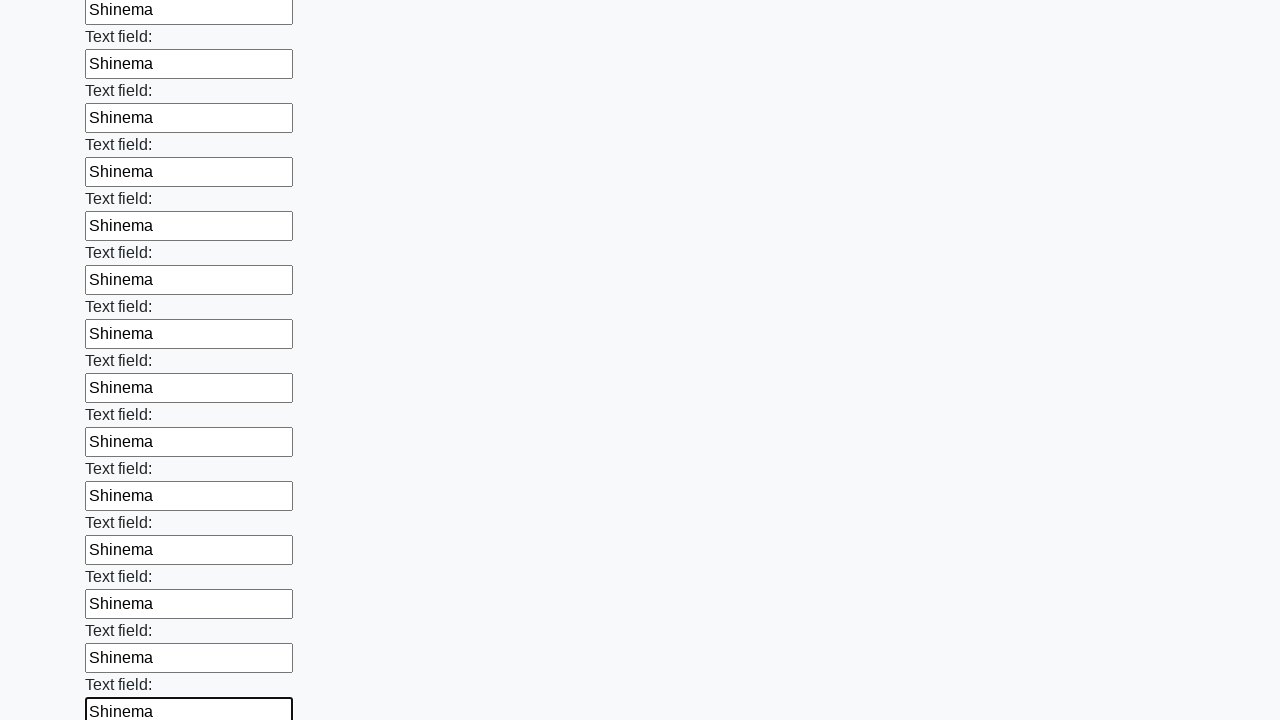

Filled input field with 'Shinema' on input >> nth=68
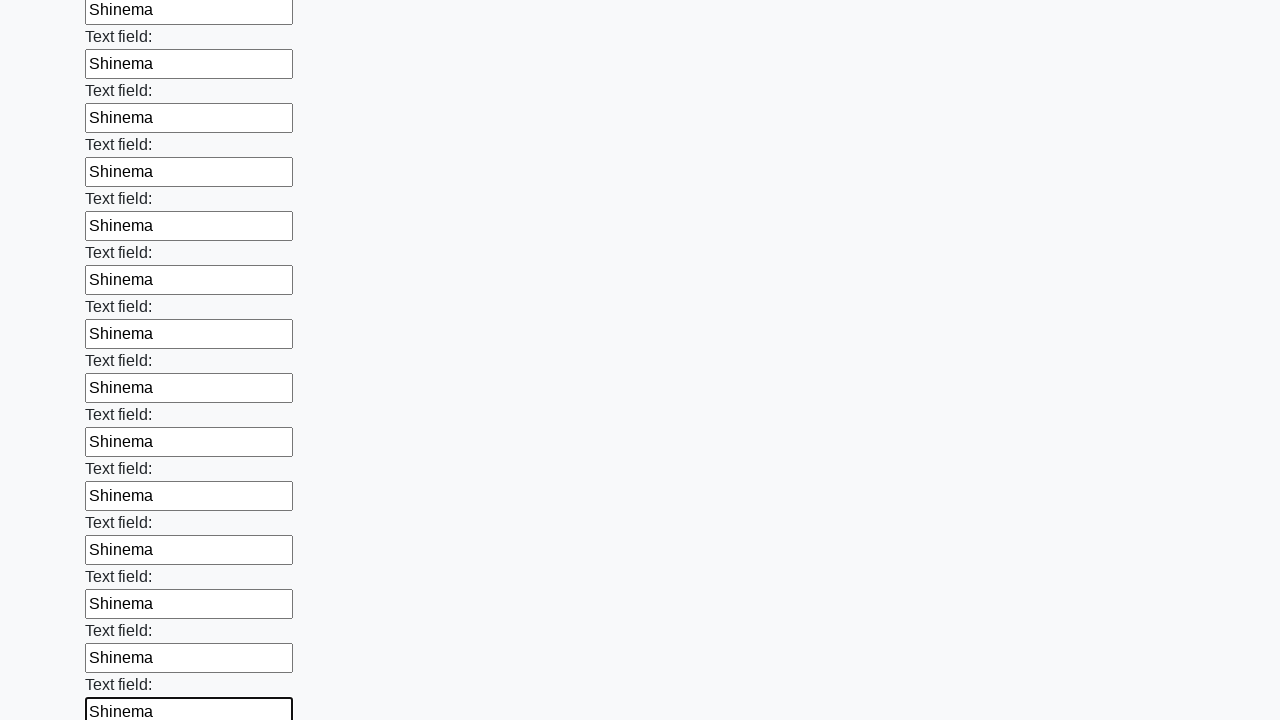

Filled input field with 'Shinema' on input >> nth=69
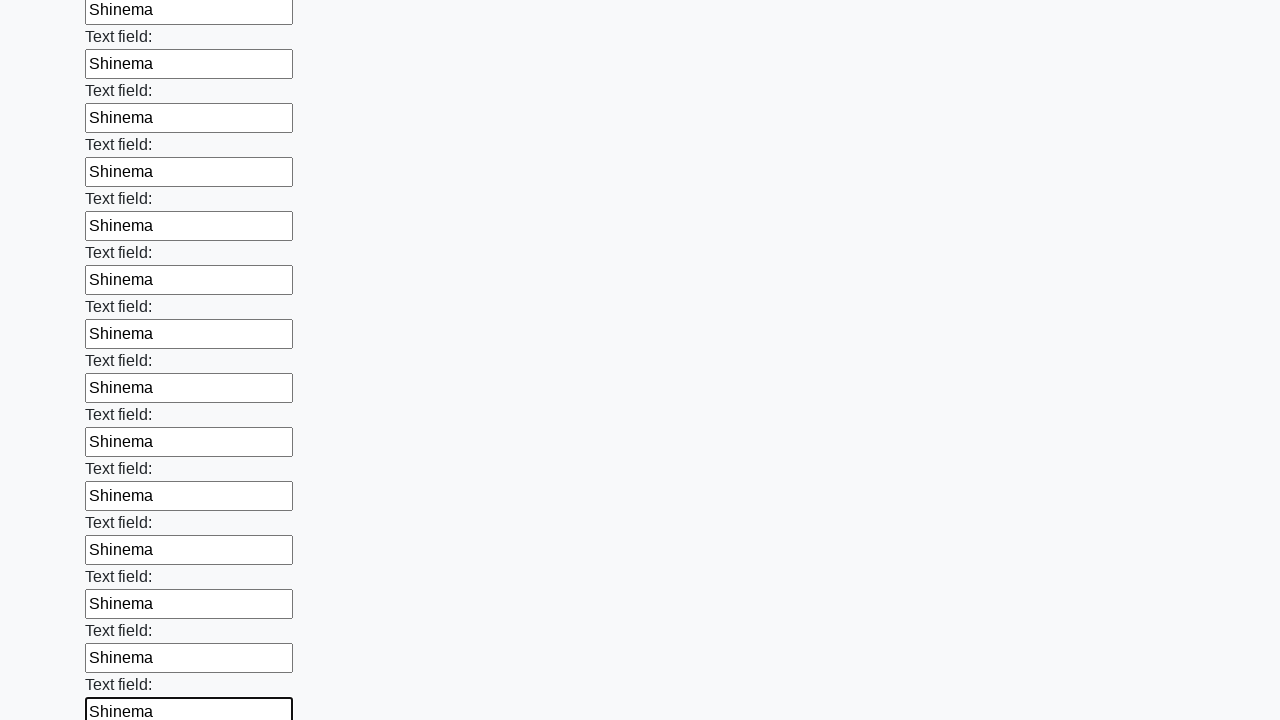

Filled input field with 'Shinema' on input >> nth=70
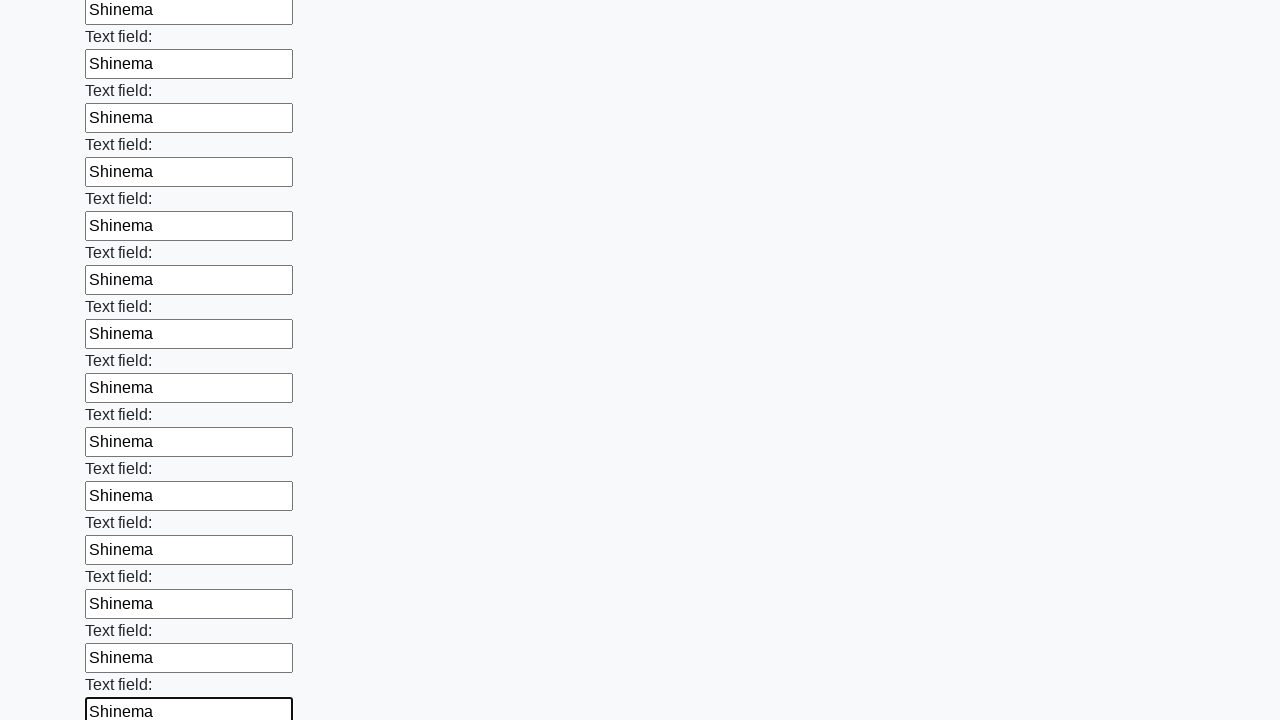

Filled input field with 'Shinema' on input >> nth=71
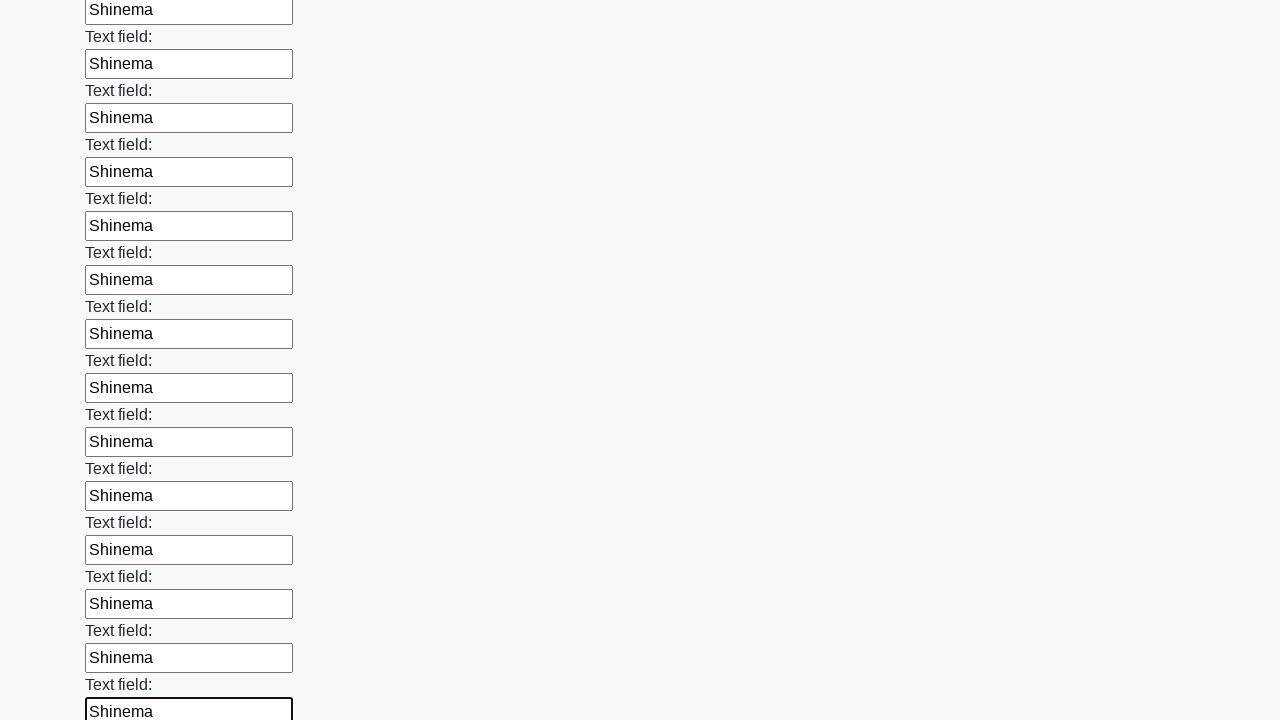

Filled input field with 'Shinema' on input >> nth=72
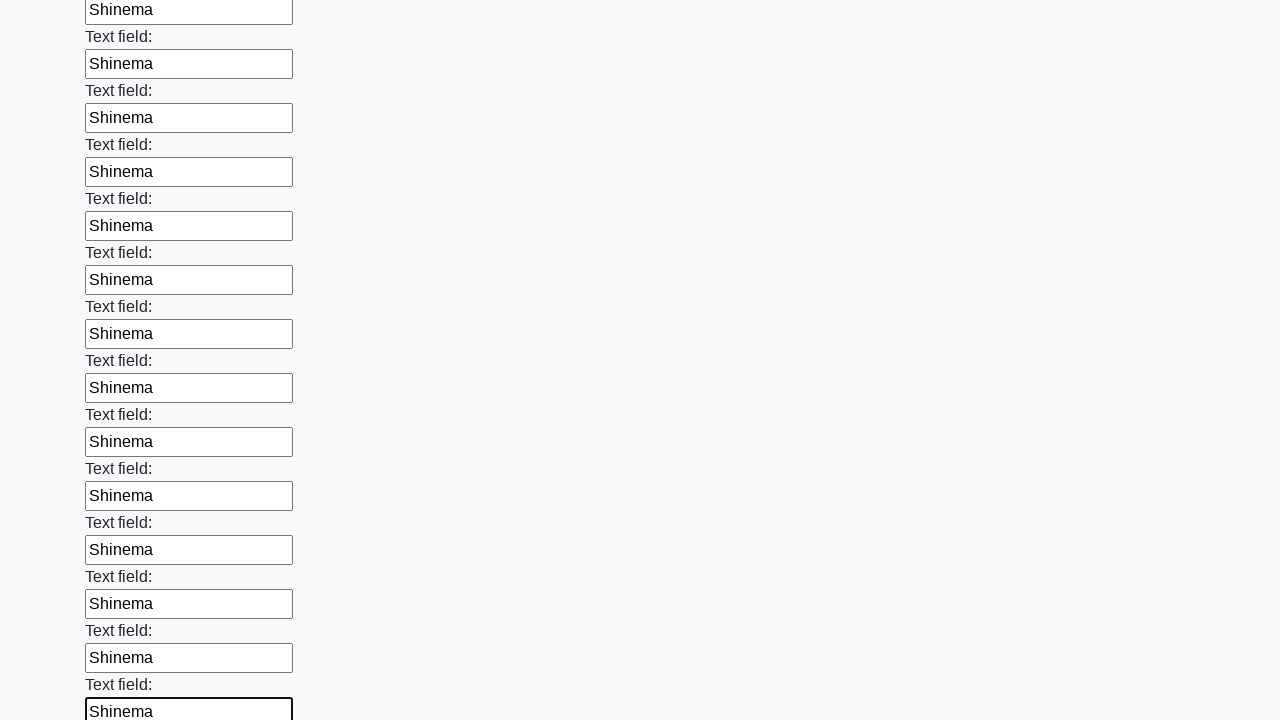

Filled input field with 'Shinema' on input >> nth=73
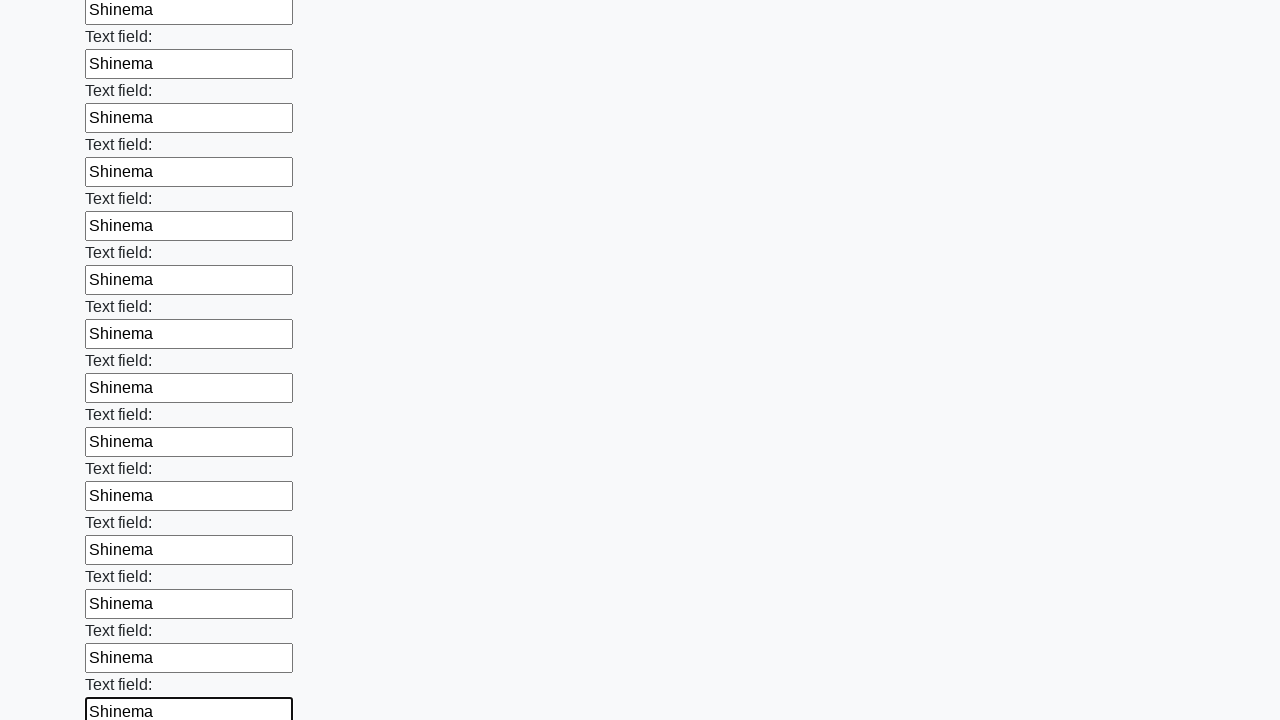

Filled input field with 'Shinema' on input >> nth=74
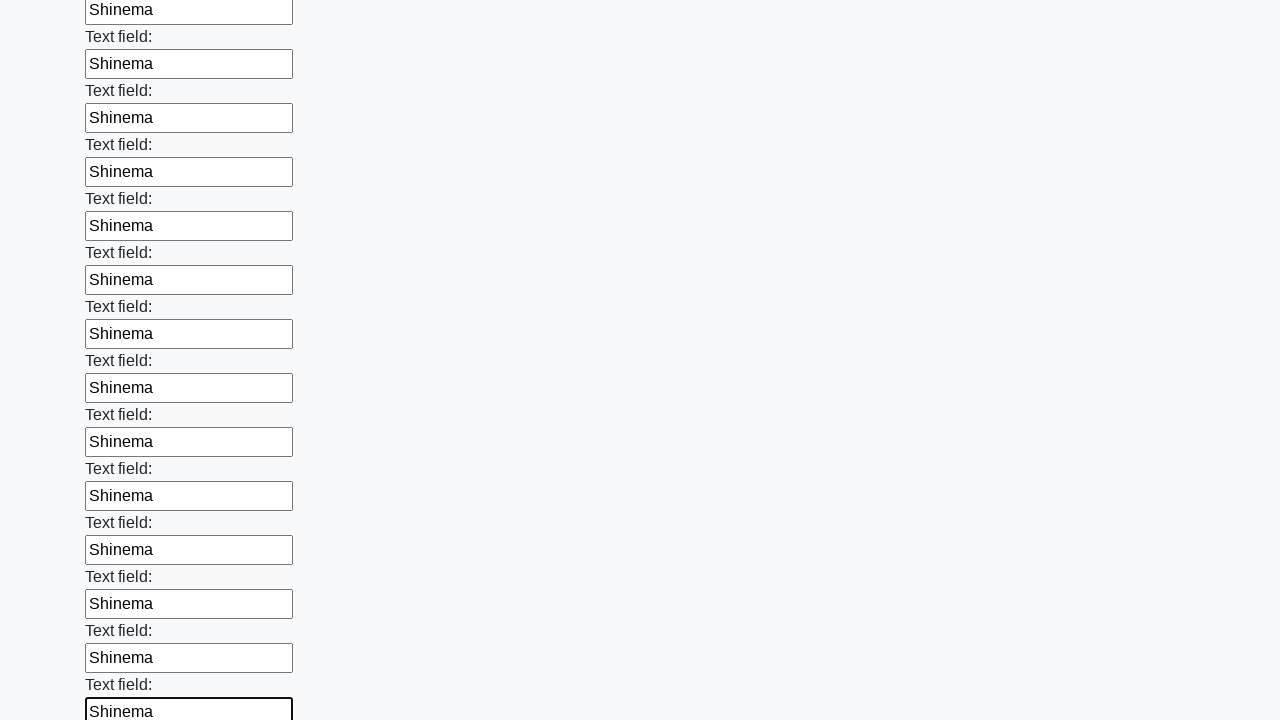

Filled input field with 'Shinema' on input >> nth=75
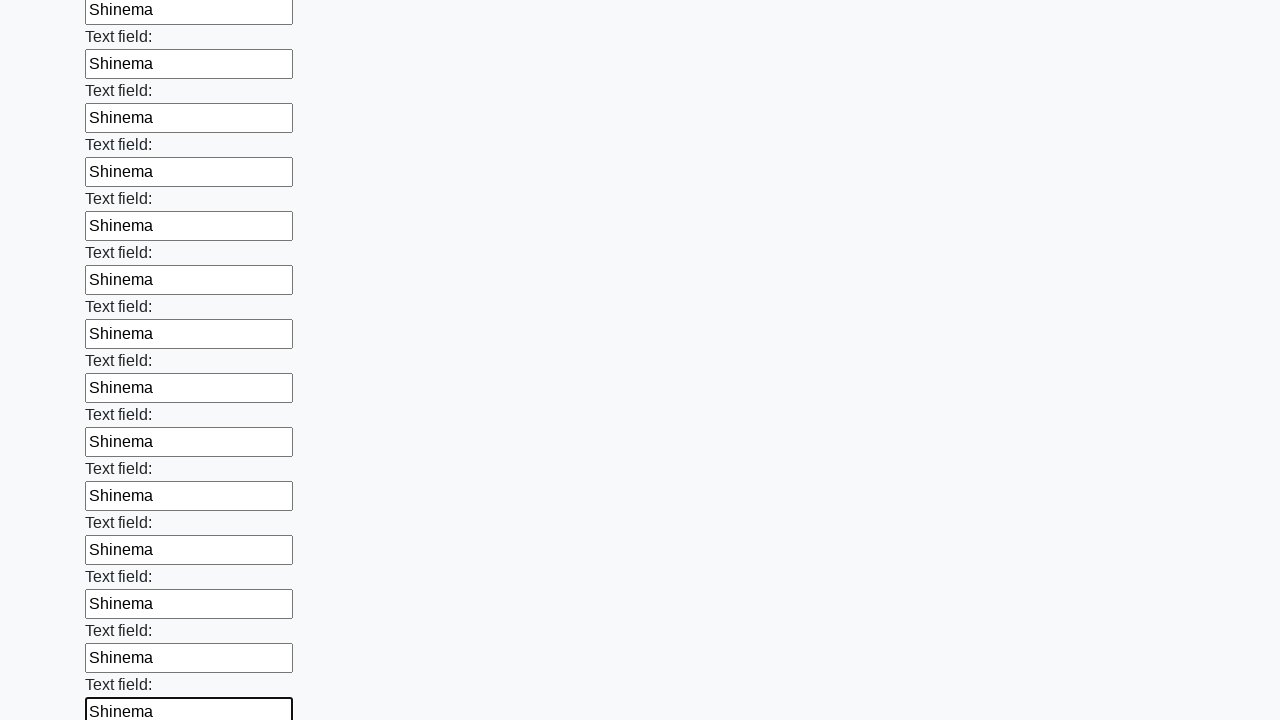

Filled input field with 'Shinema' on input >> nth=76
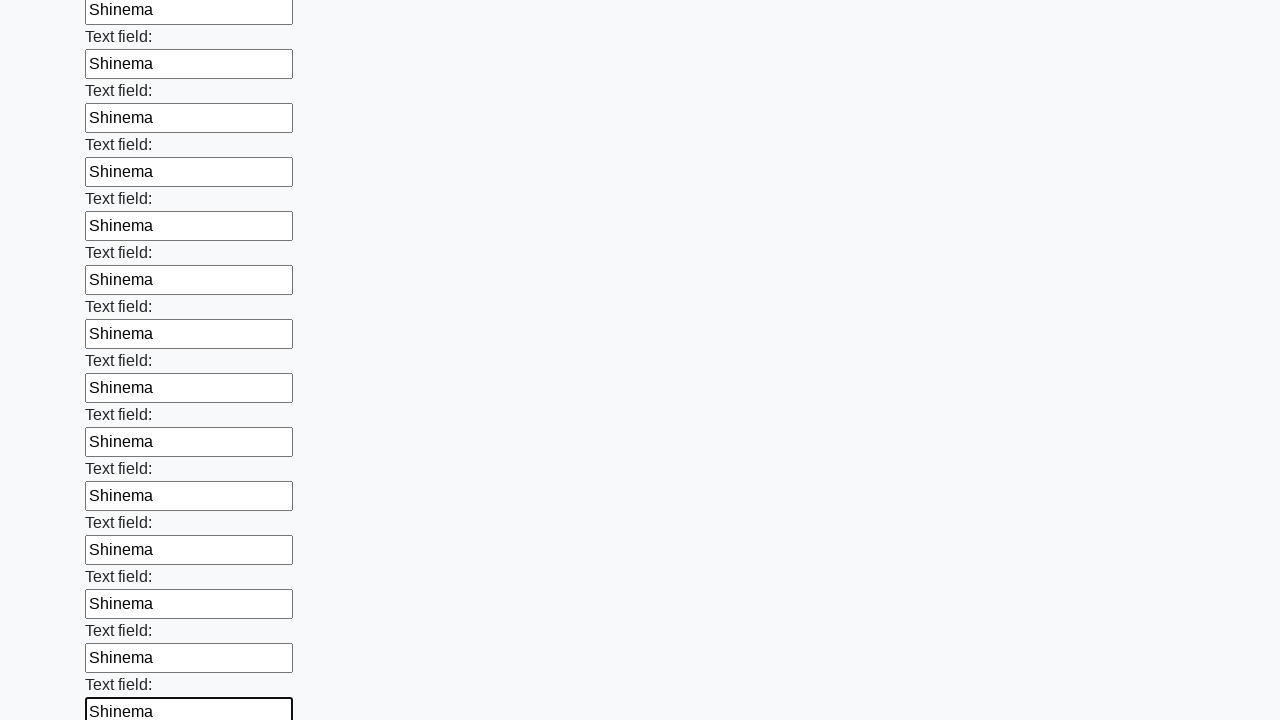

Filled input field with 'Shinema' on input >> nth=77
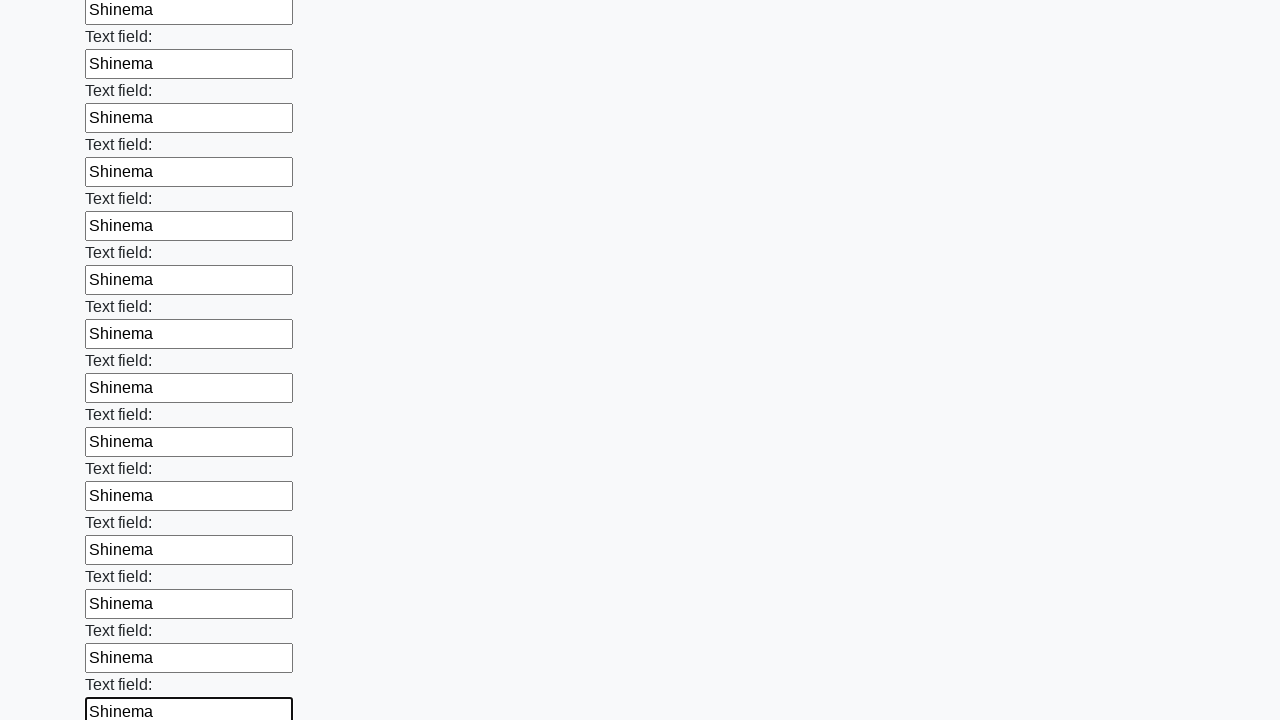

Filled input field with 'Shinema' on input >> nth=78
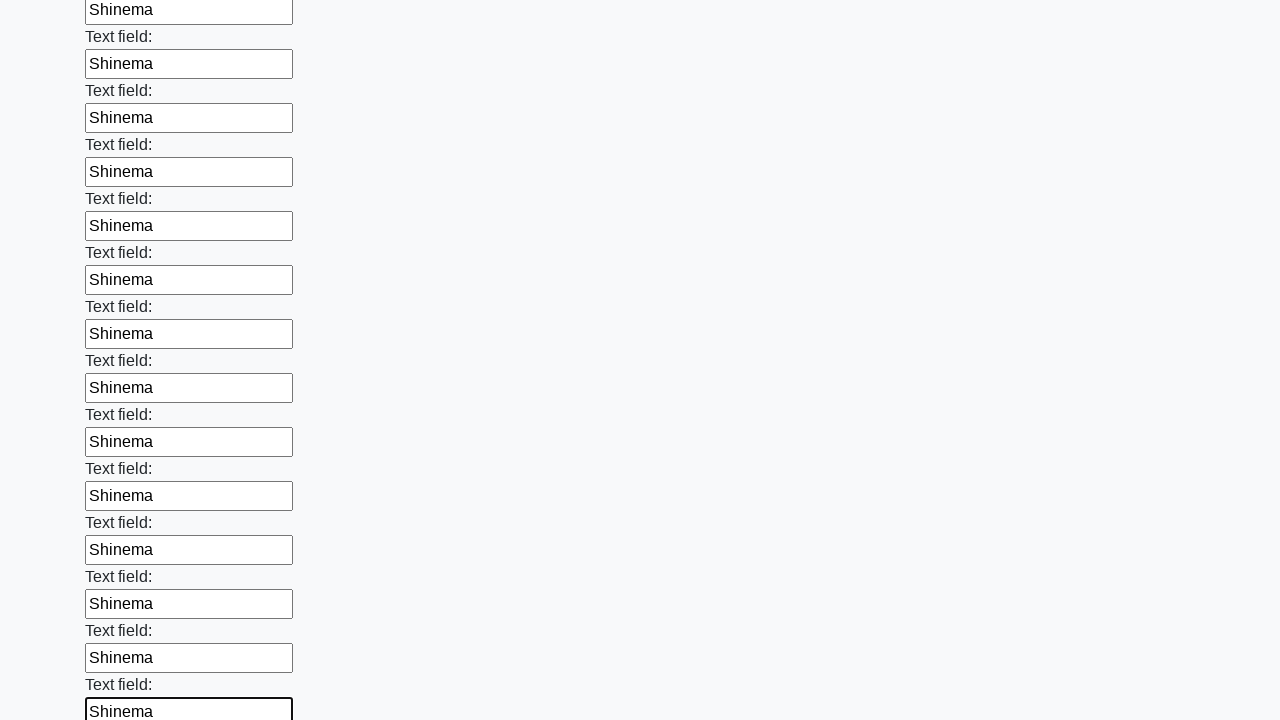

Filled input field with 'Shinema' on input >> nth=79
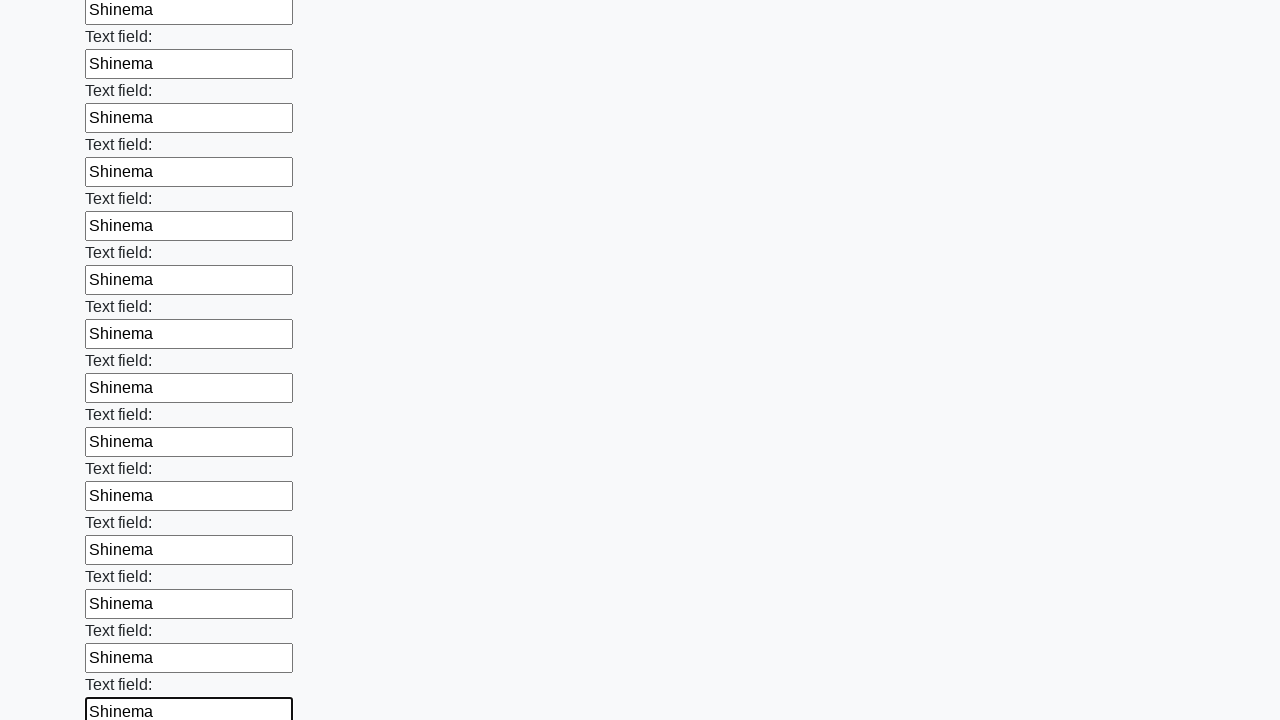

Filled input field with 'Shinema' on input >> nth=80
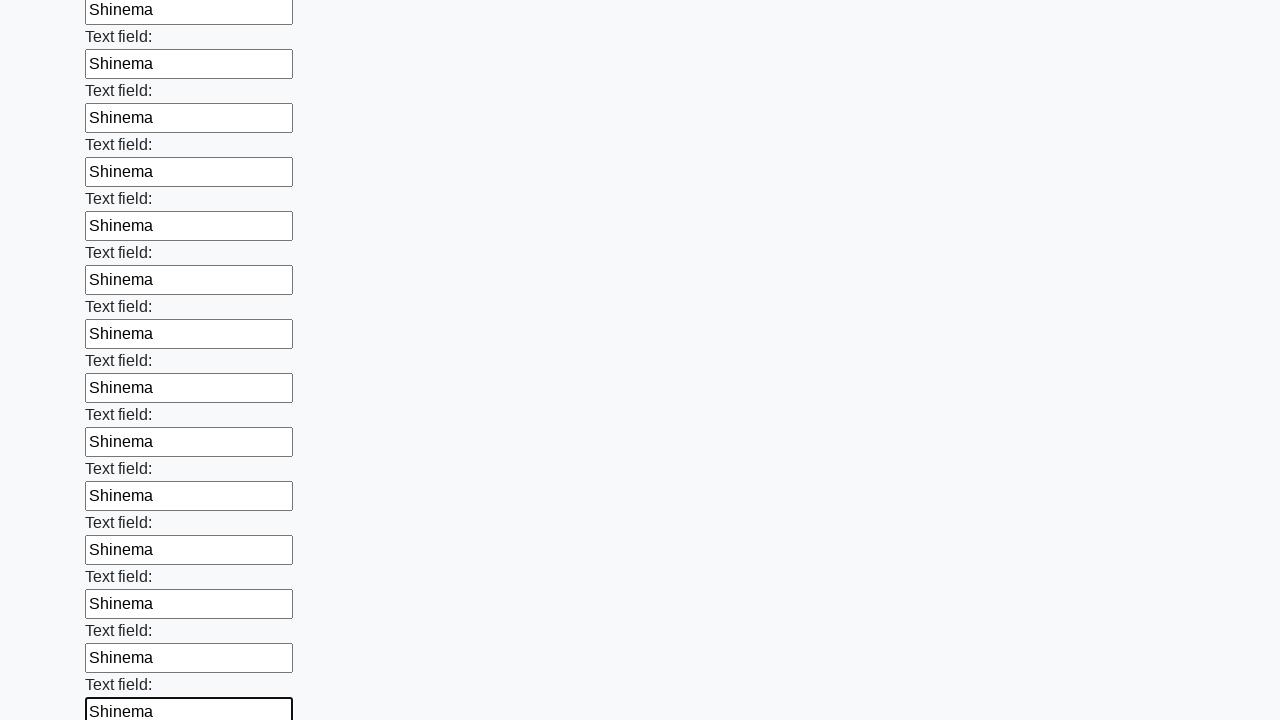

Filled input field with 'Shinema' on input >> nth=81
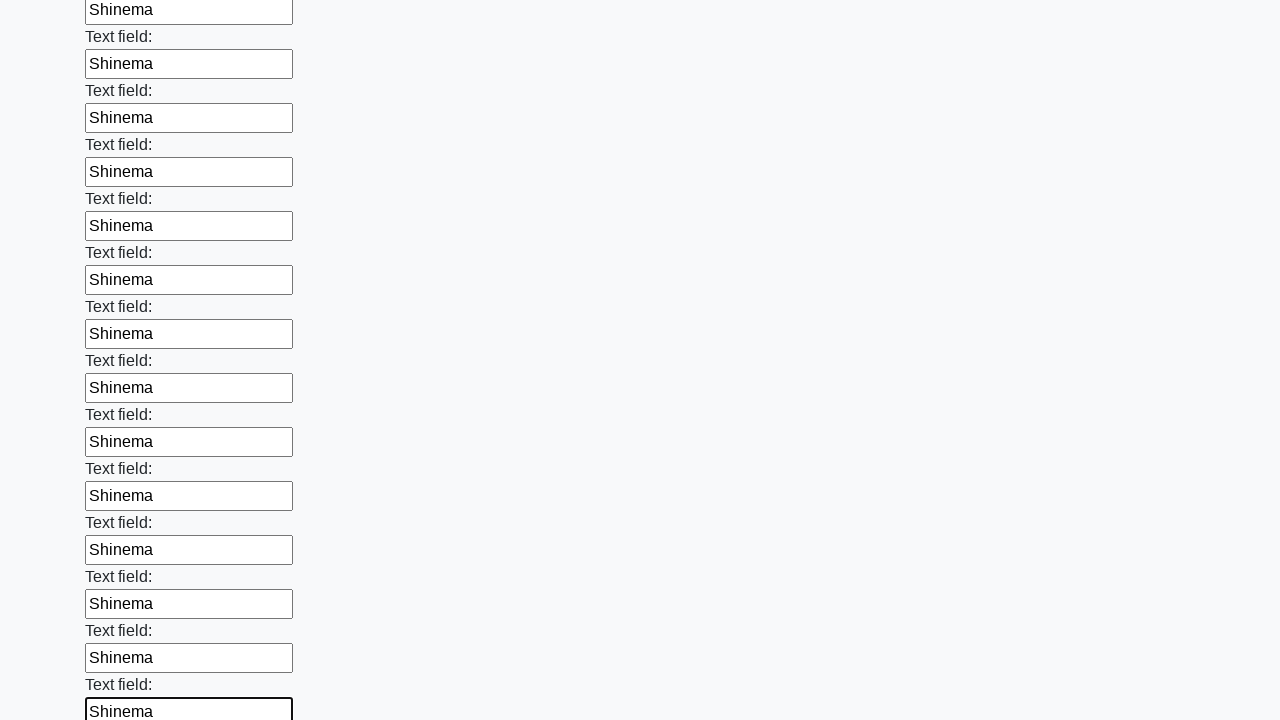

Filled input field with 'Shinema' on input >> nth=82
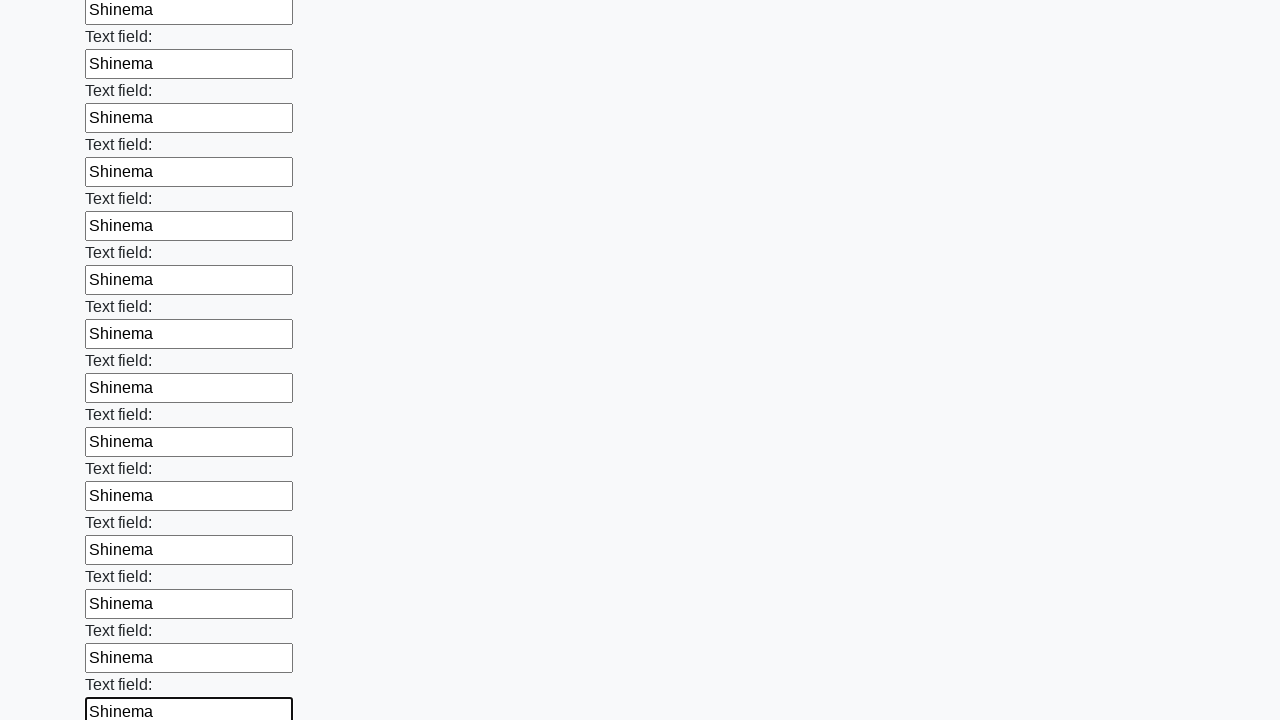

Filled input field with 'Shinema' on input >> nth=83
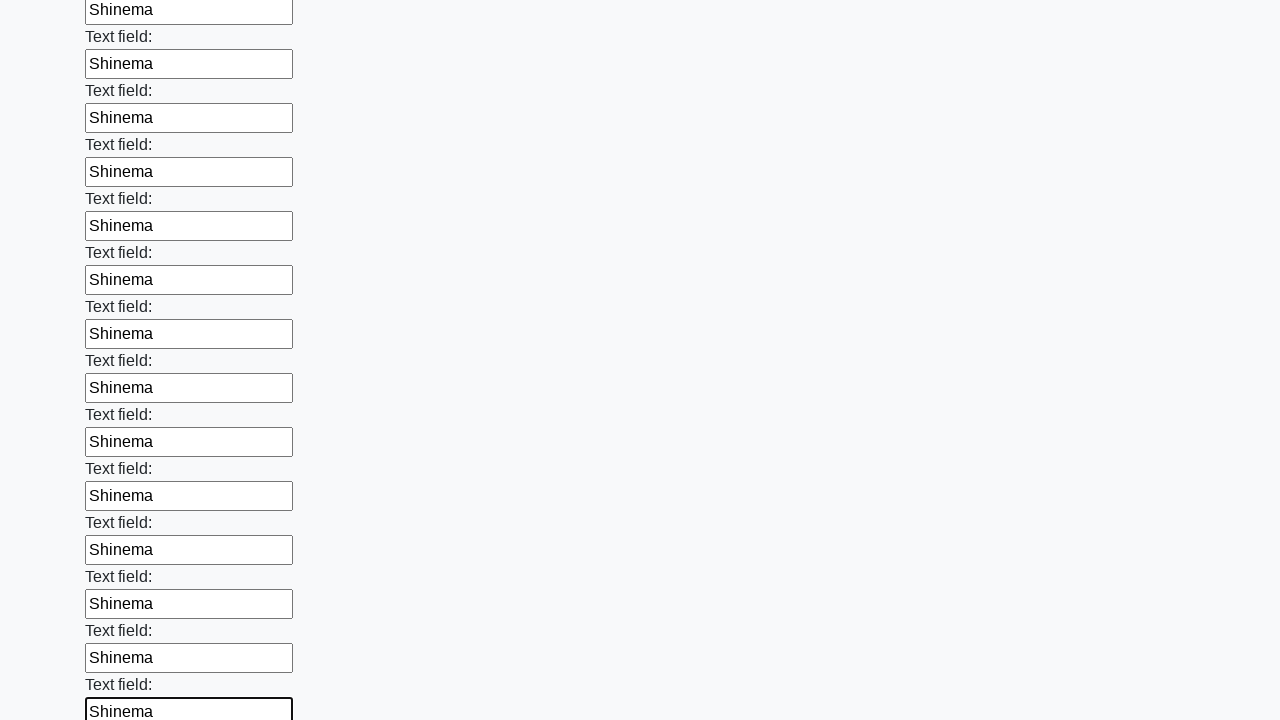

Filled input field with 'Shinema' on input >> nth=84
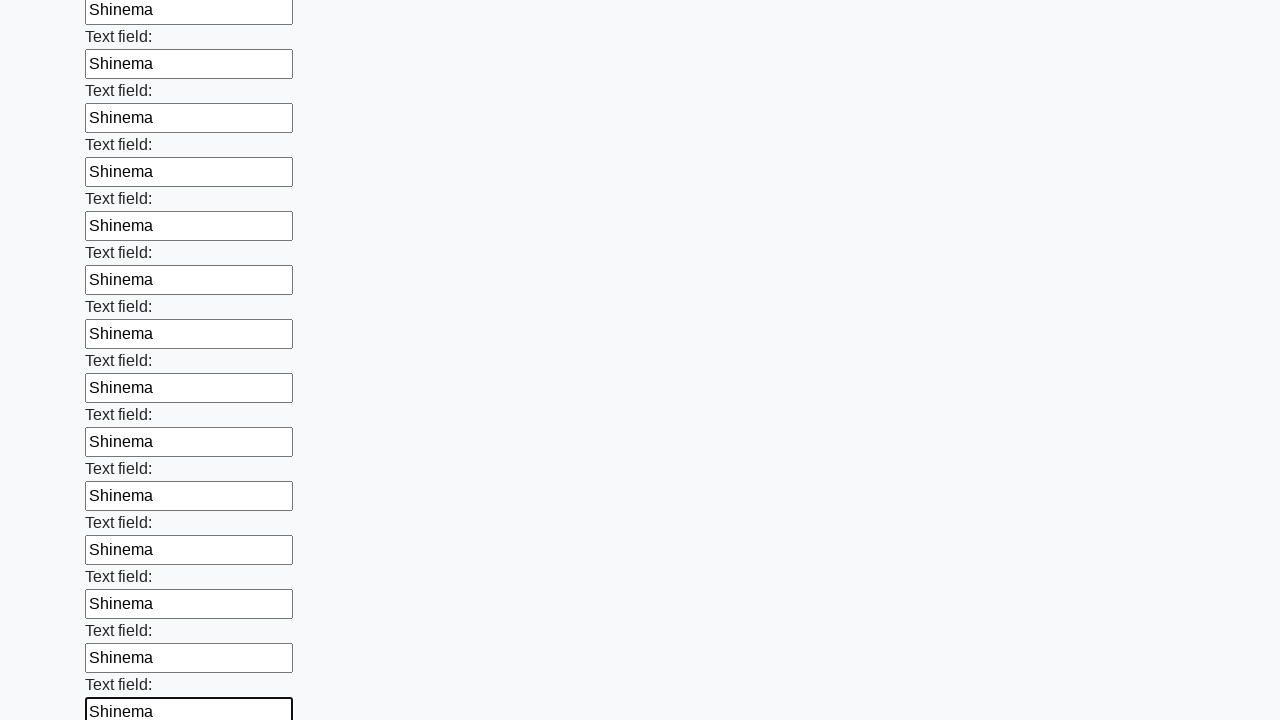

Filled input field with 'Shinema' on input >> nth=85
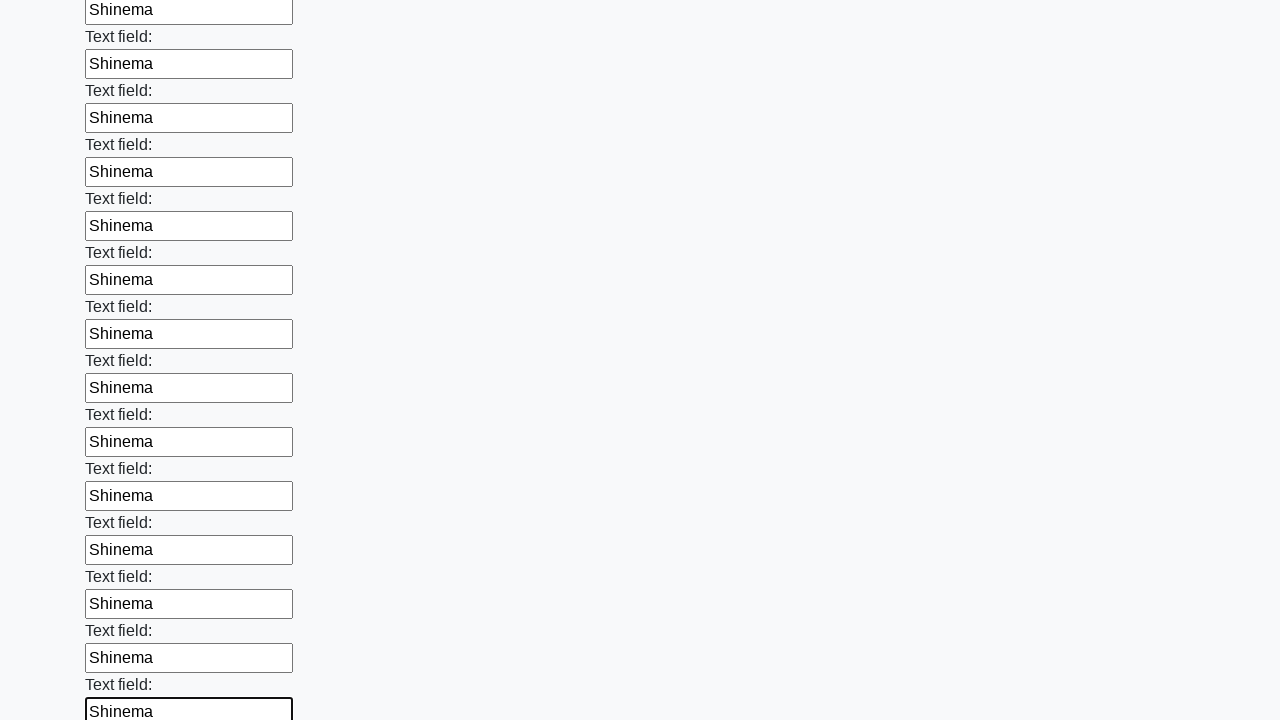

Filled input field with 'Shinema' on input >> nth=86
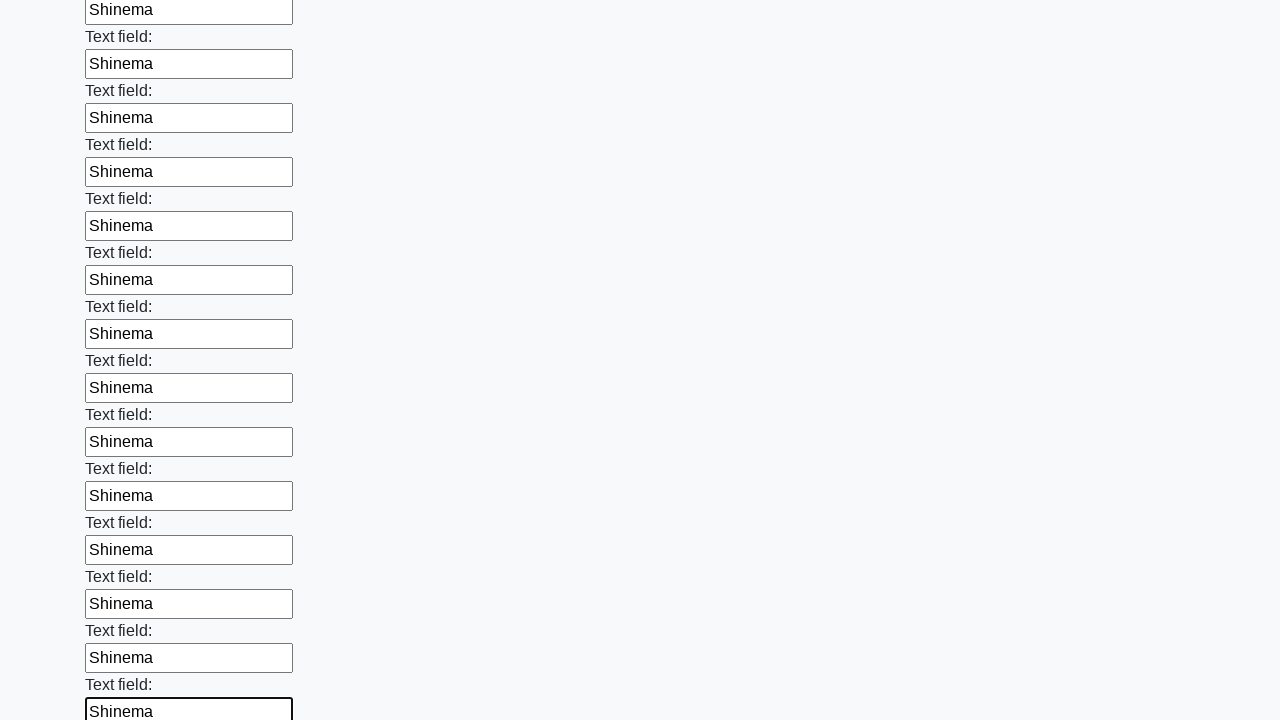

Filled input field with 'Shinema' on input >> nth=87
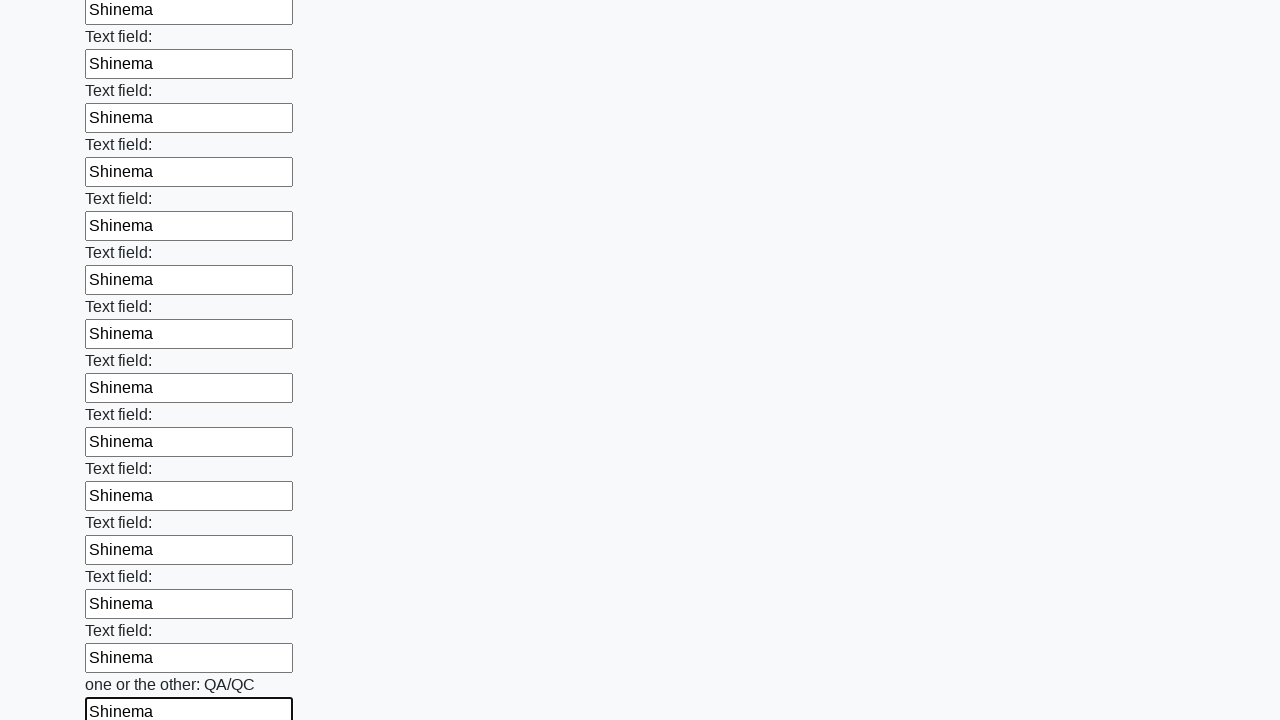

Filled input field with 'Shinema' on input >> nth=88
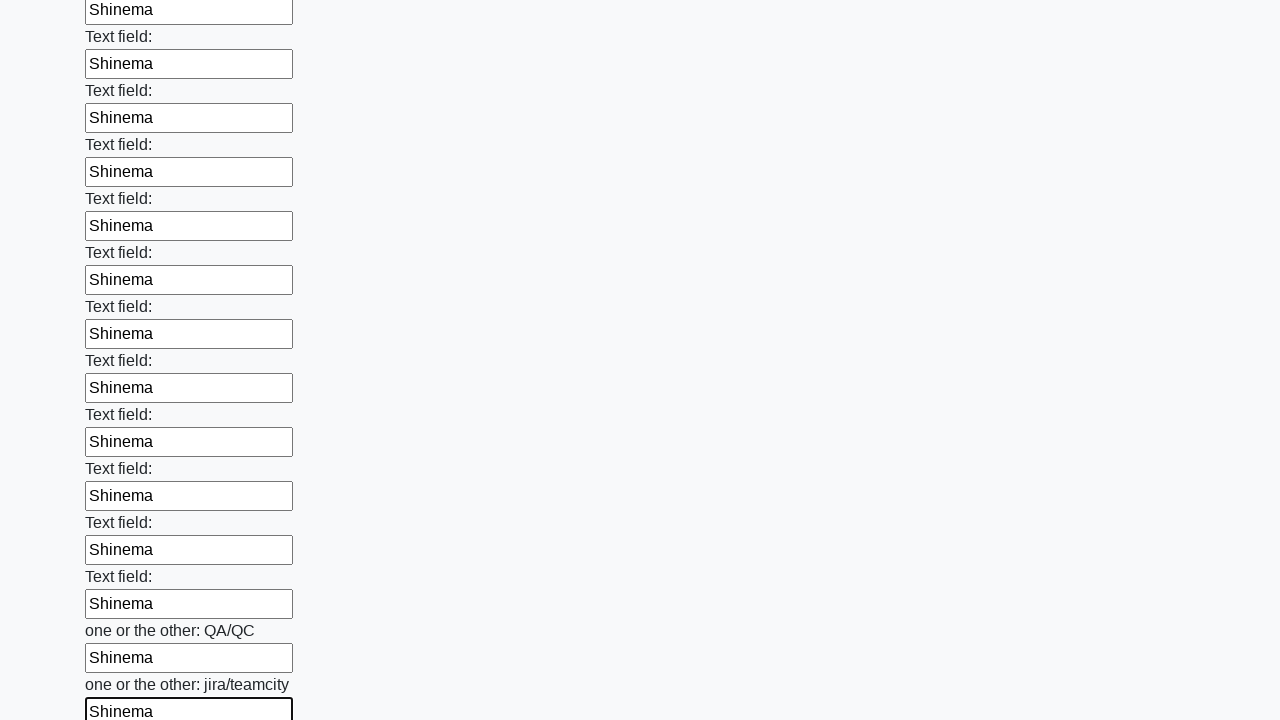

Filled input field with 'Shinema' on input >> nth=89
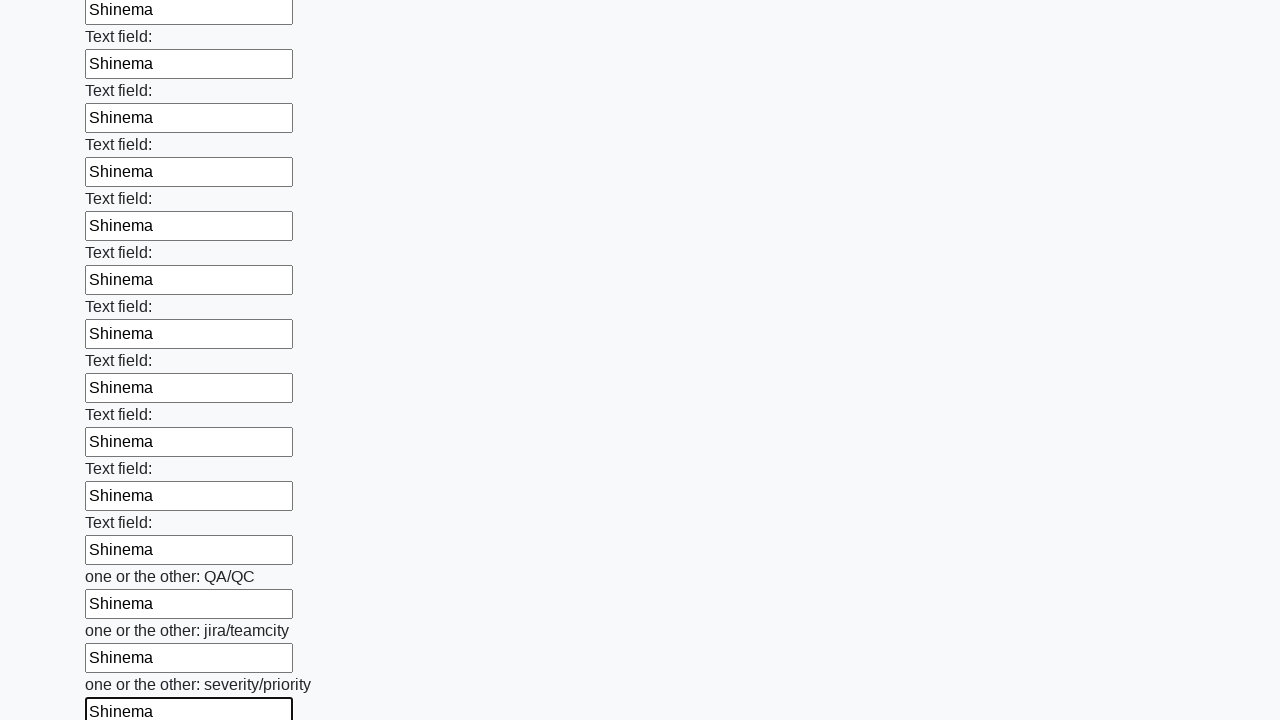

Filled input field with 'Shinema' on input >> nth=90
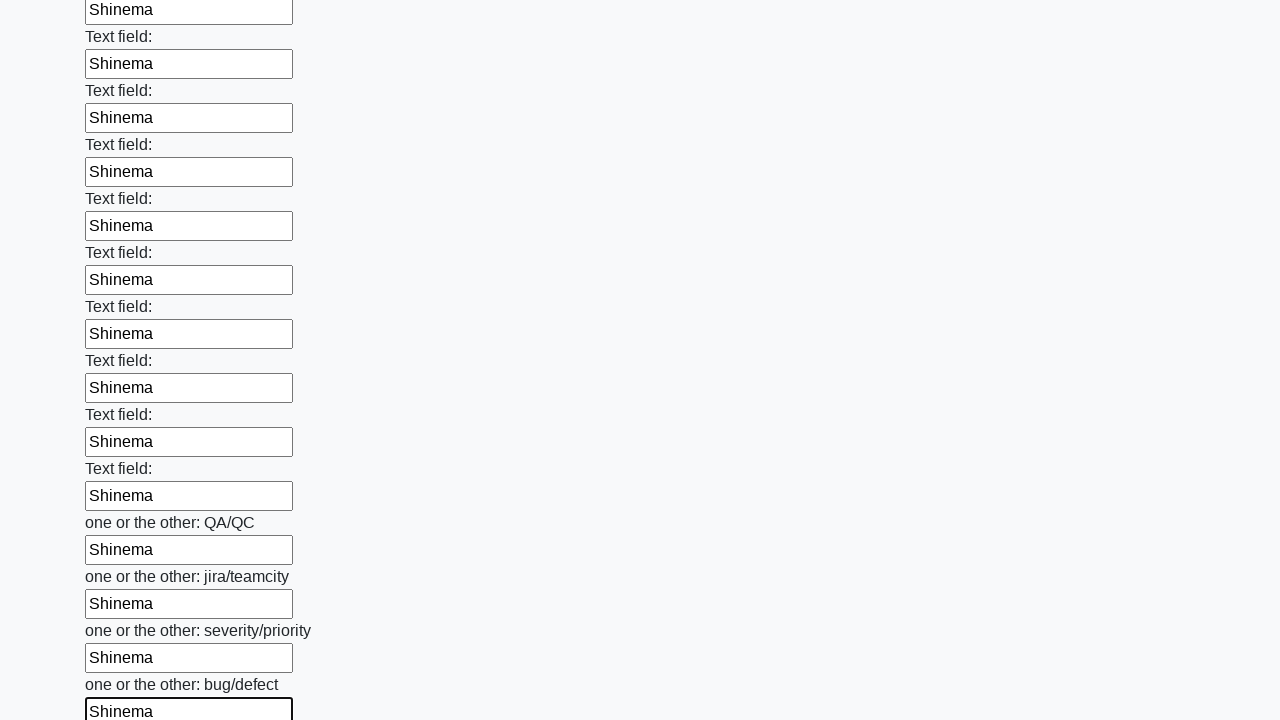

Filled input field with 'Shinema' on input >> nth=91
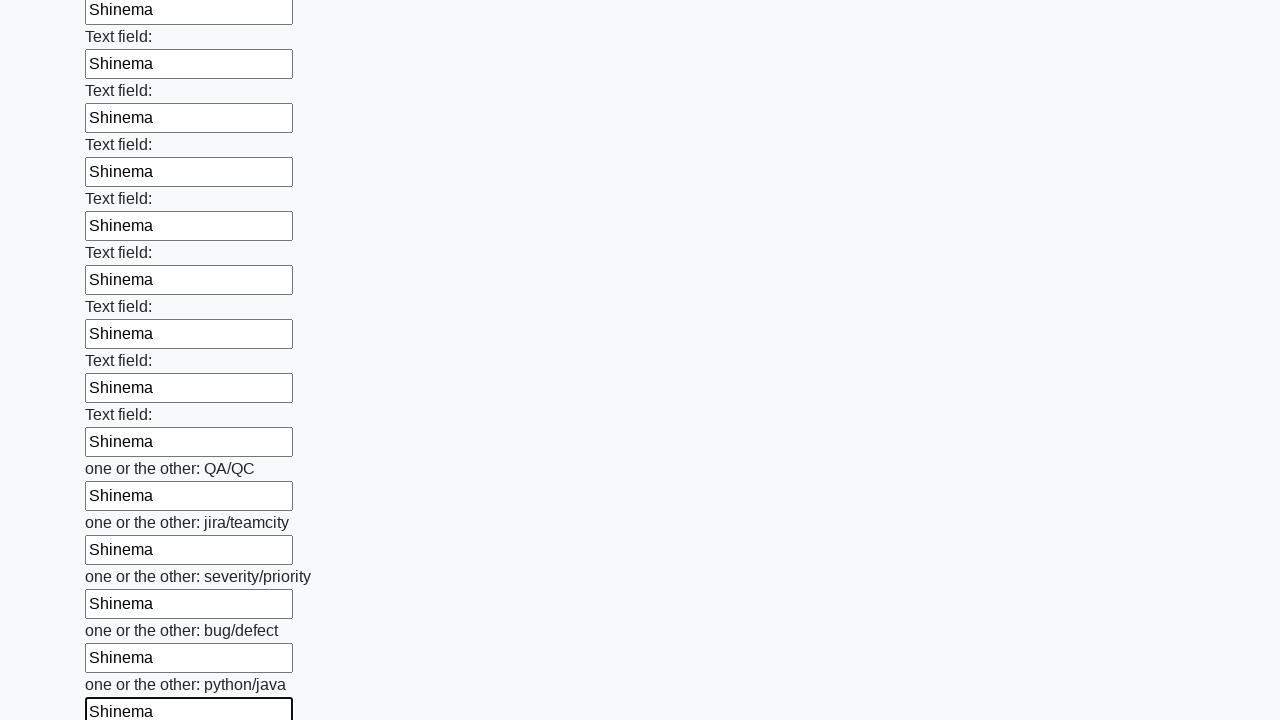

Filled input field with 'Shinema' on input >> nth=92
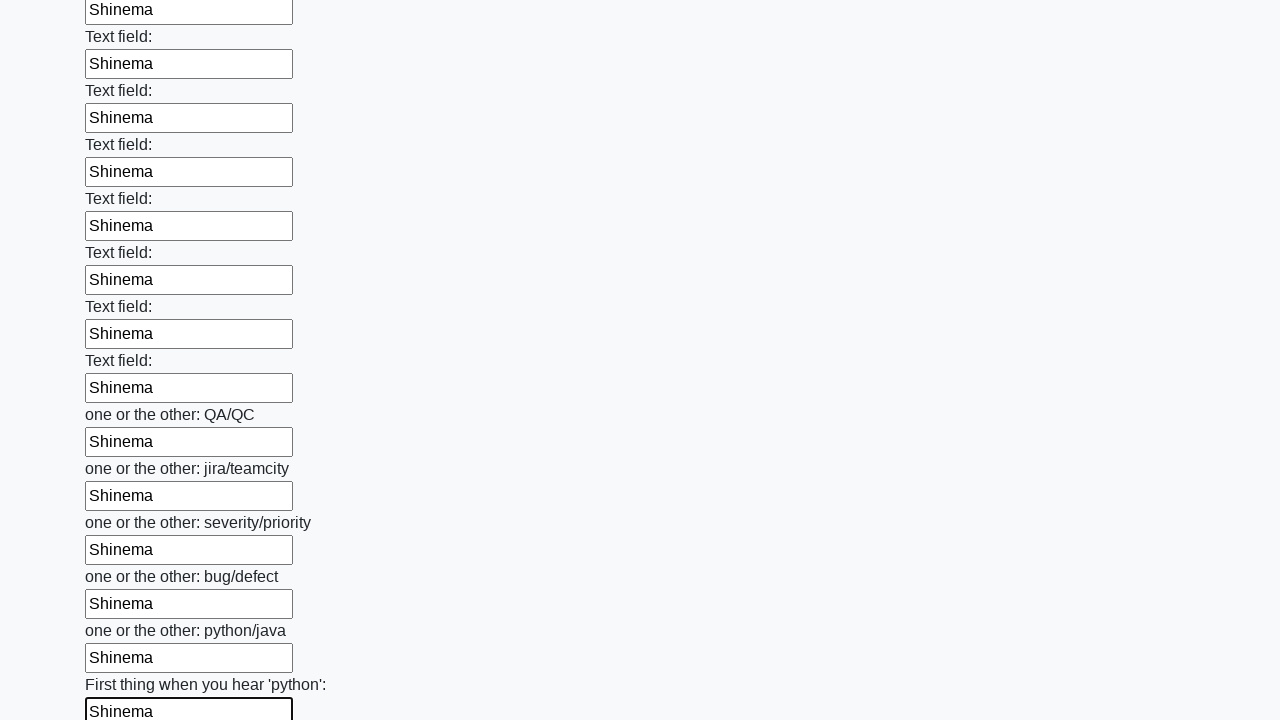

Filled input field with 'Shinema' on input >> nth=93
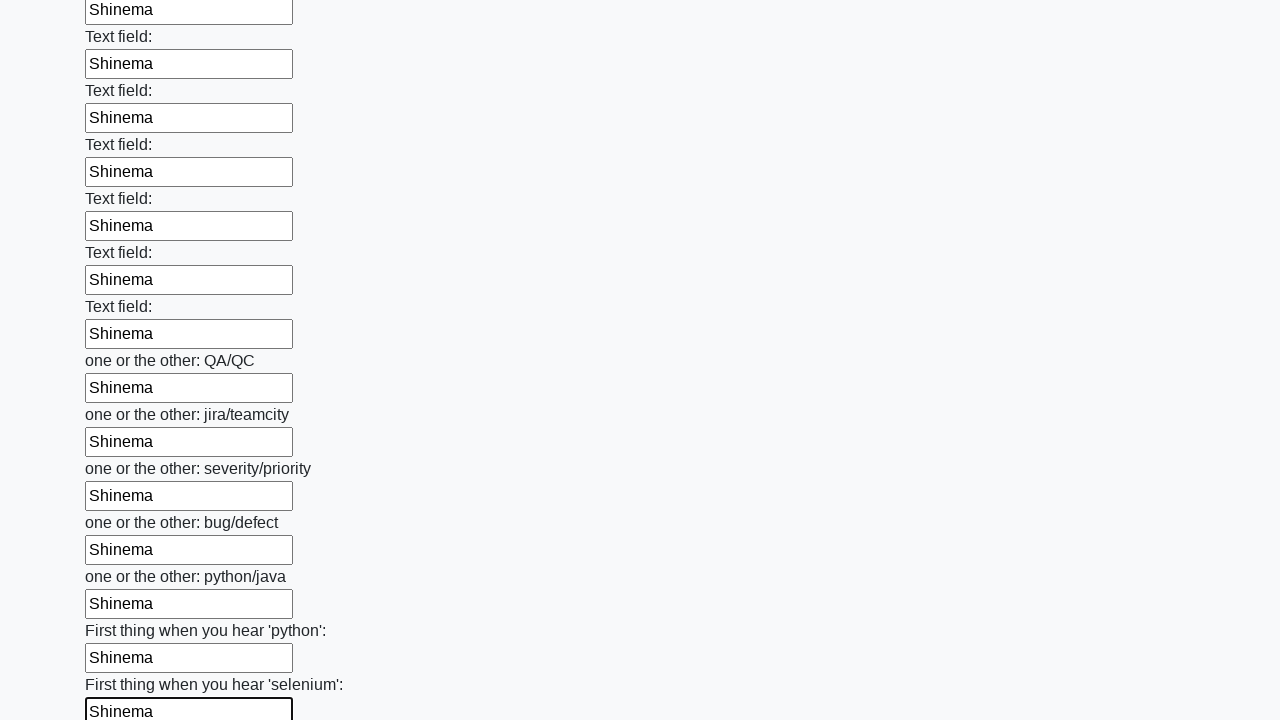

Filled input field with 'Shinema' on input >> nth=94
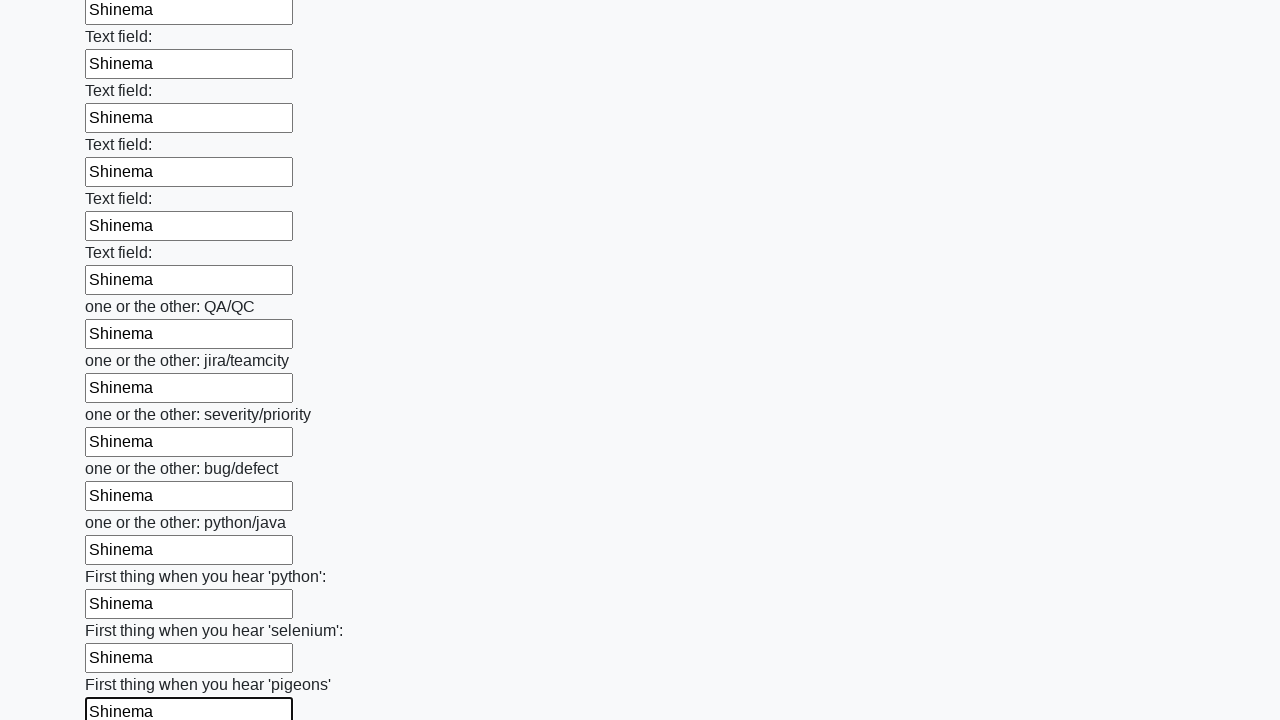

Filled input field with 'Shinema' on input >> nth=95
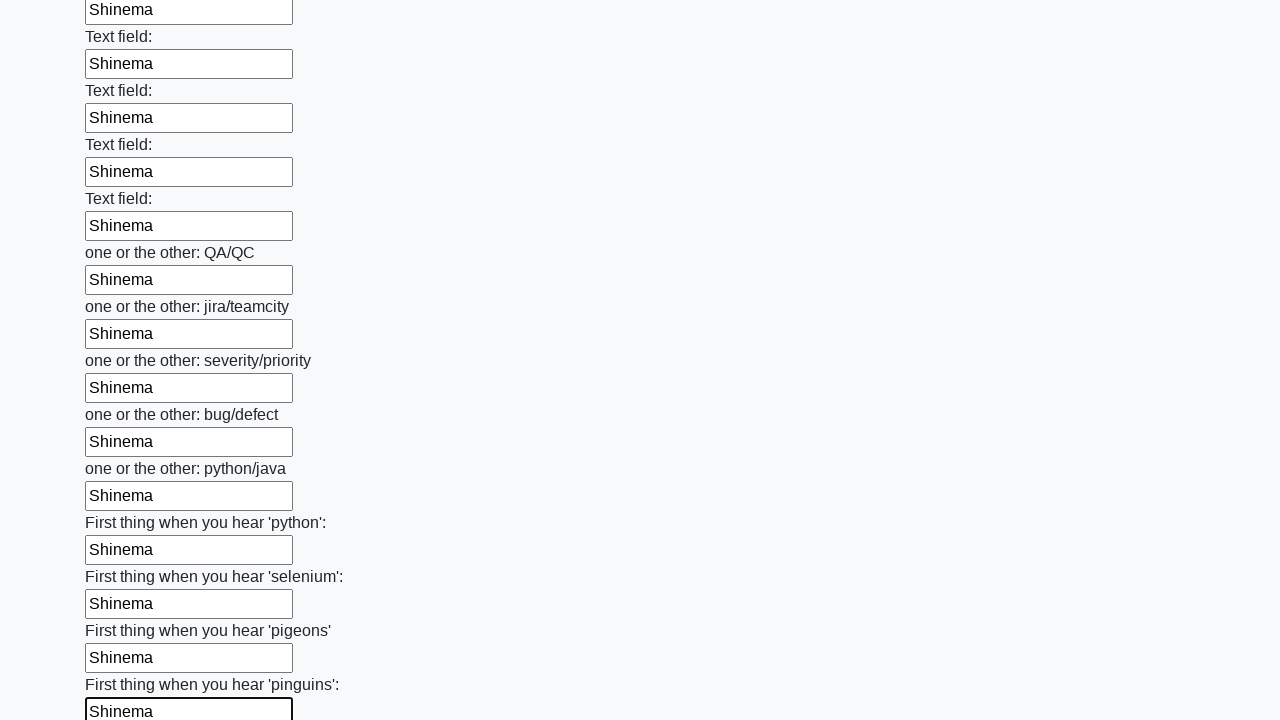

Filled input field with 'Shinema' on input >> nth=96
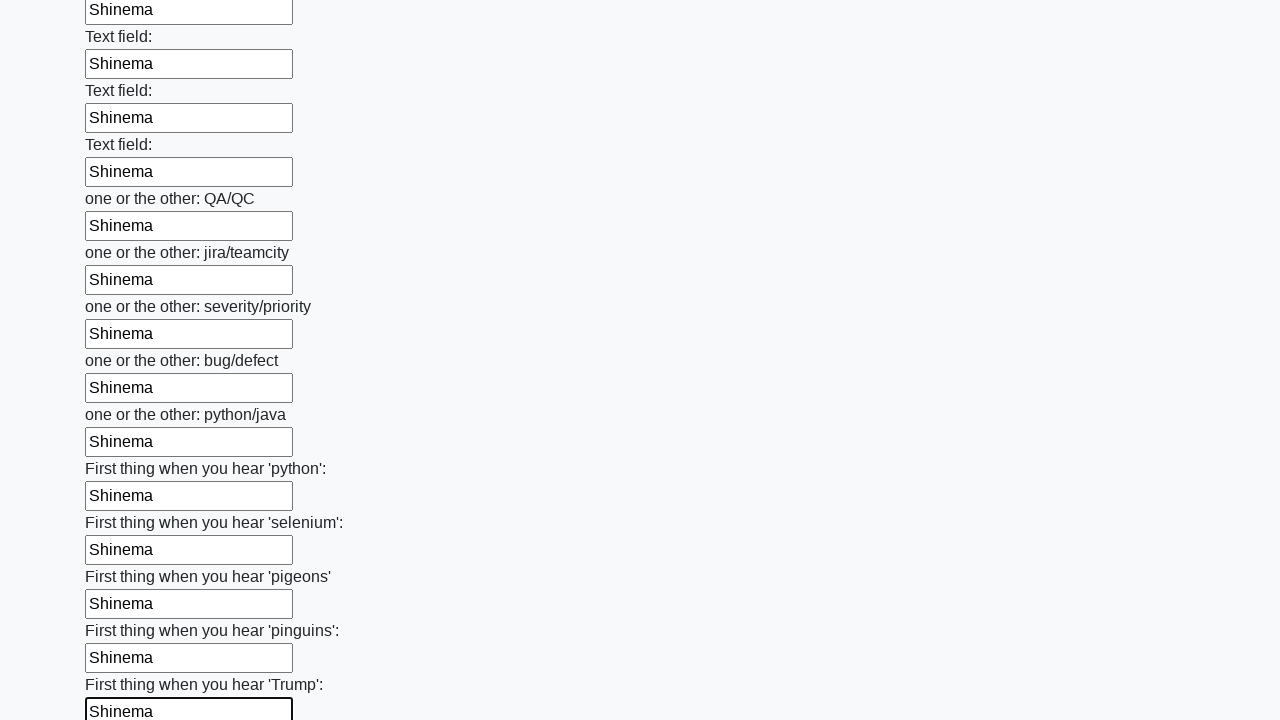

Filled input field with 'Shinema' on input >> nth=97
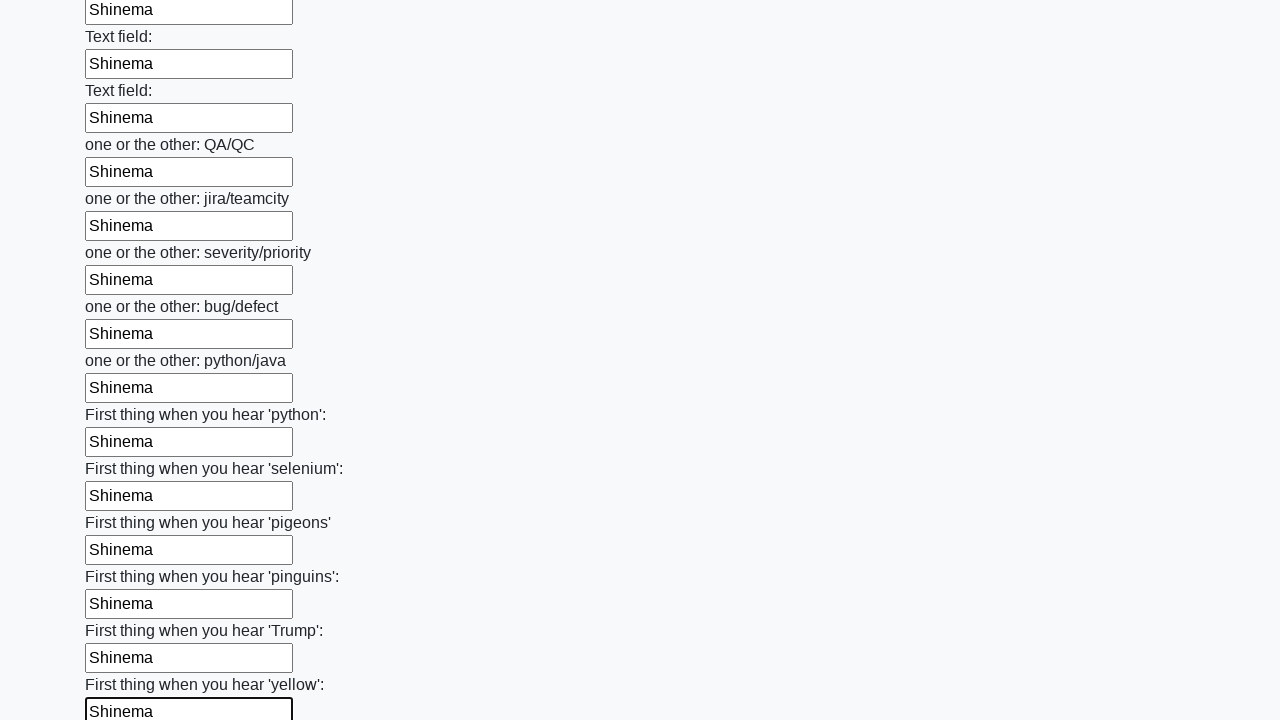

Filled input field with 'Shinema' on input >> nth=98
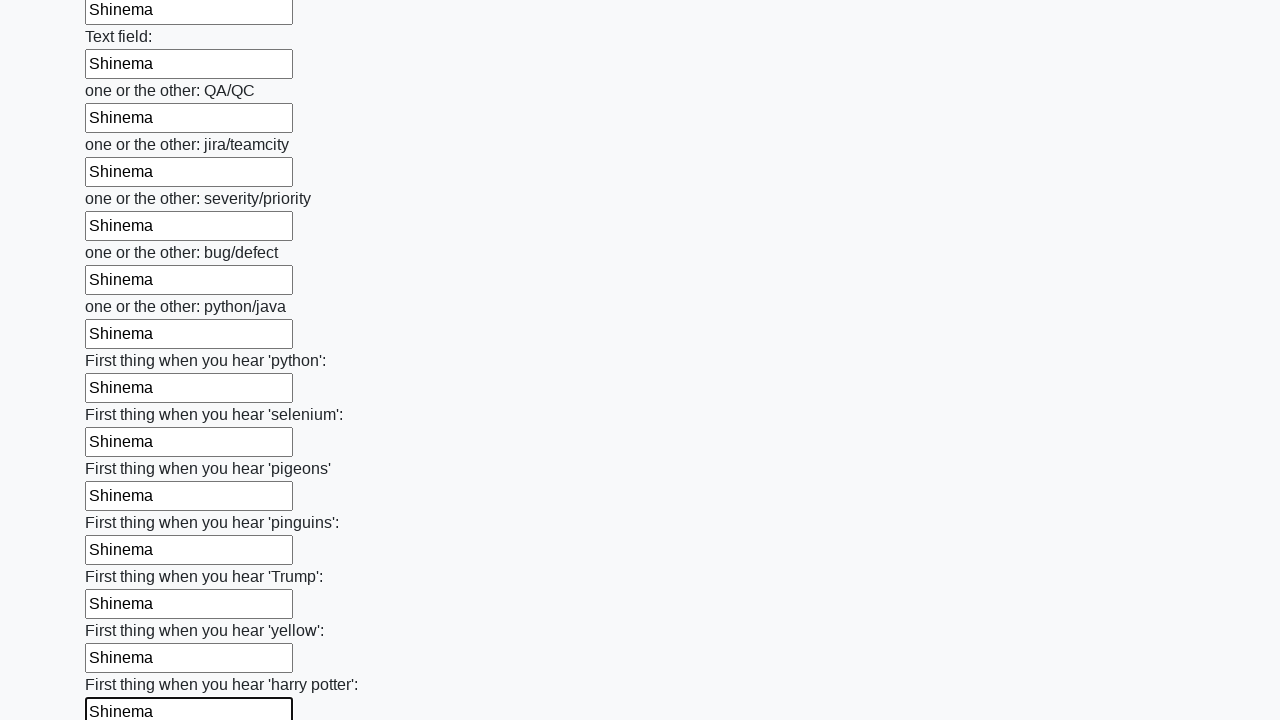

Filled input field with 'Shinema' on input >> nth=99
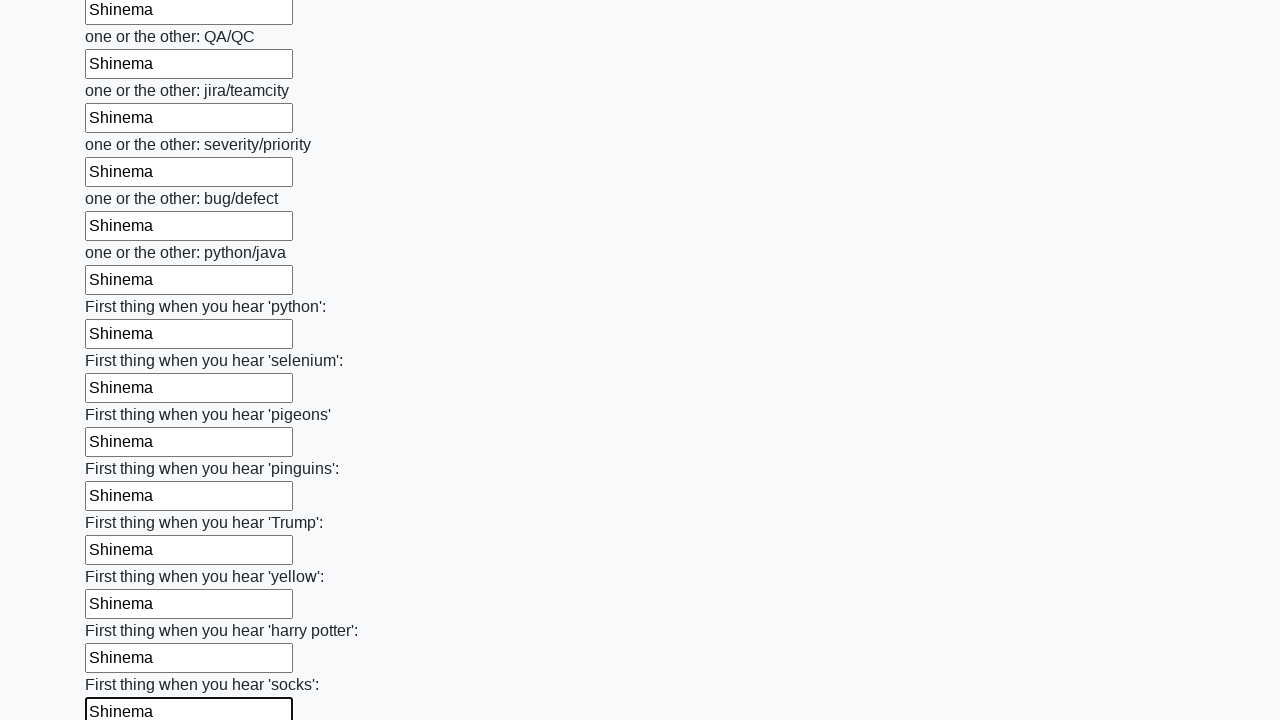

Clicked submit button to submit the form at (123, 611) on button.btn
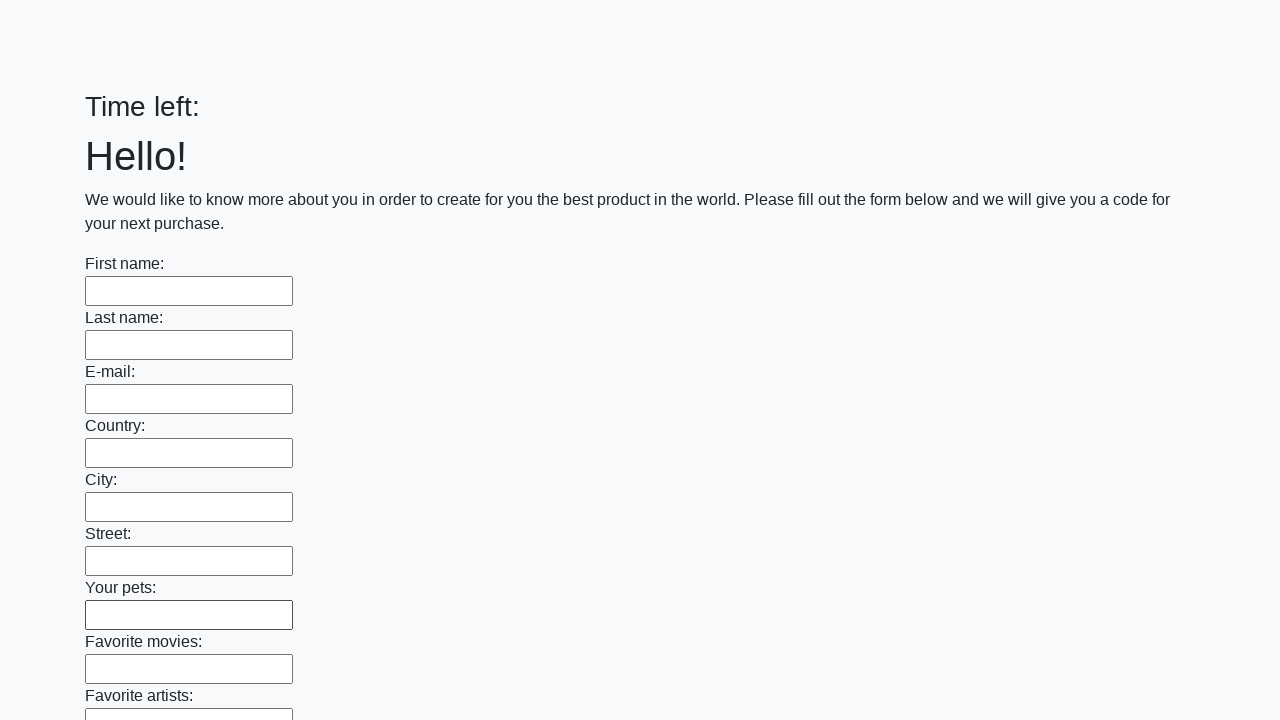

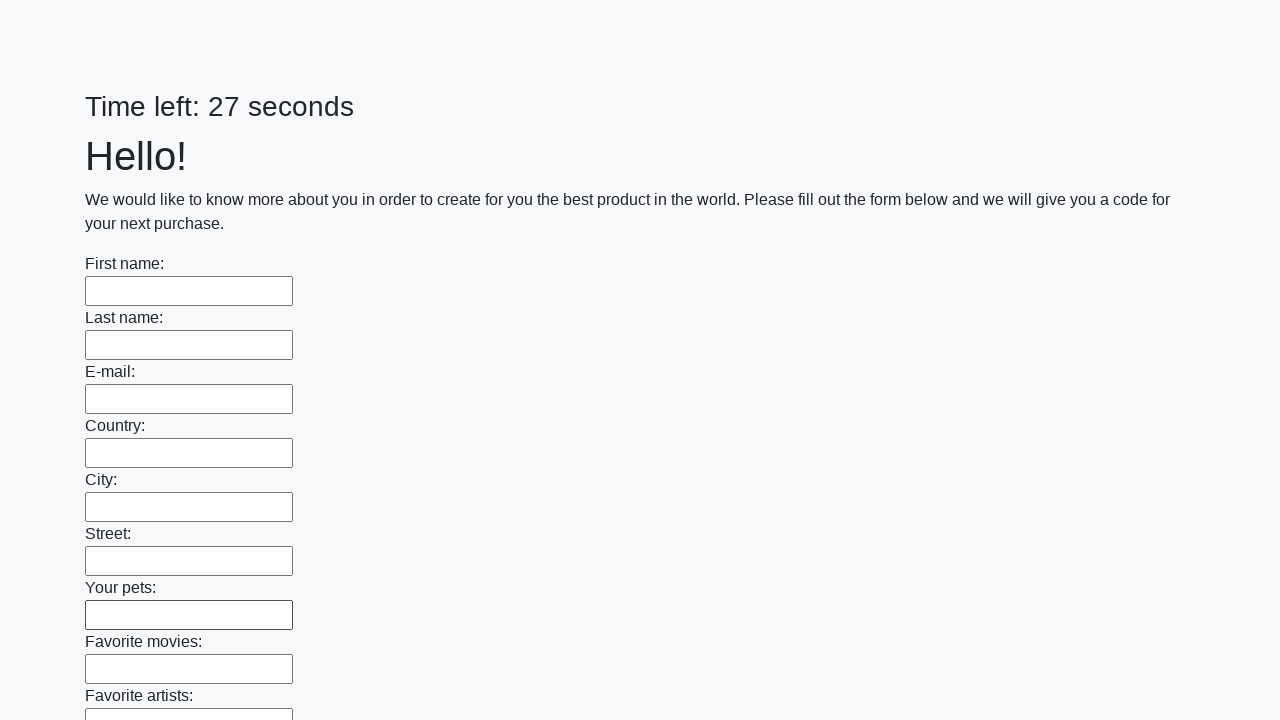